Tests filling out a large form by entering the same text into all input fields and then clicking the submit button

Starting URL: http://suninjuly.github.io/huge_form.html

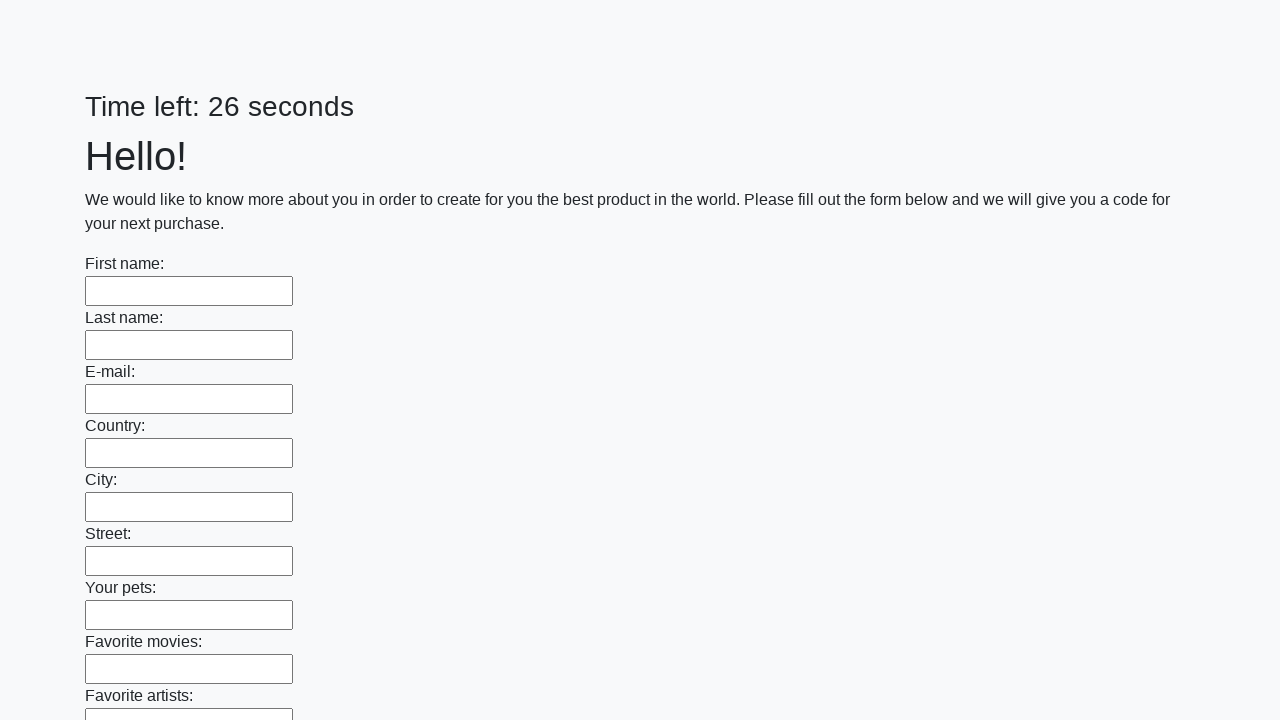

Located all input fields on the huge form
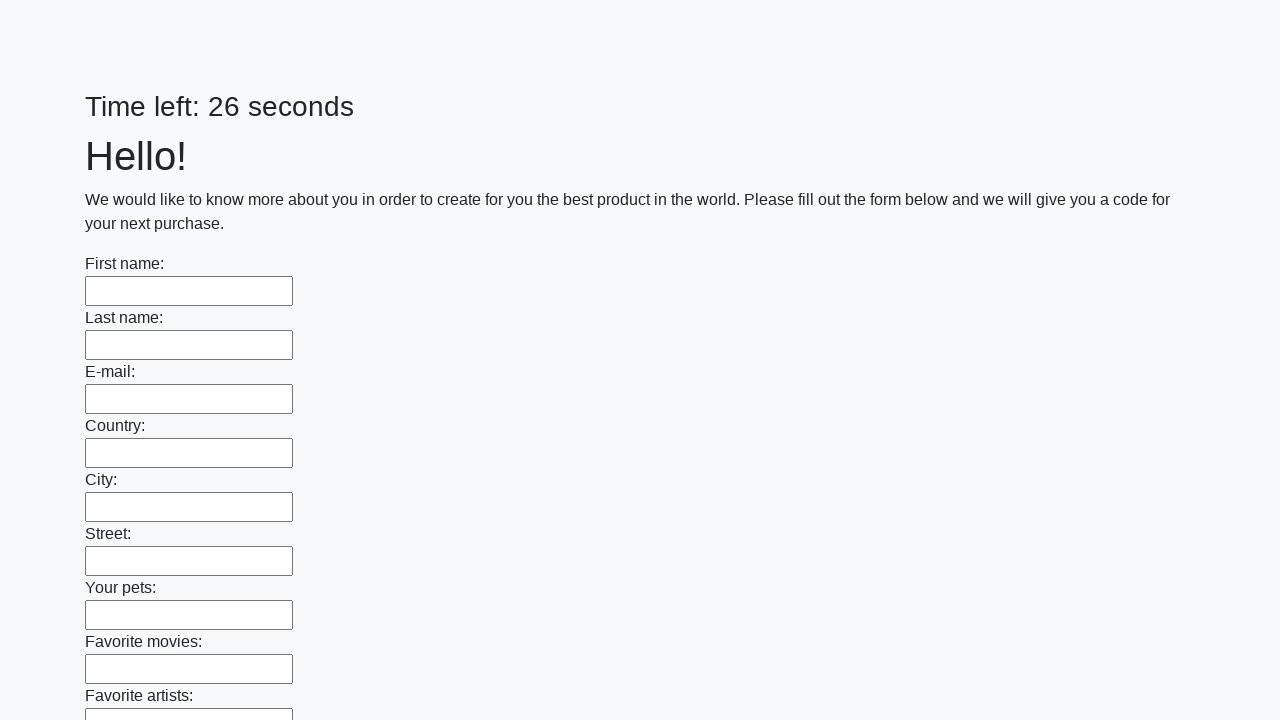

Filled input field with 'Мой ответ' on input >> nth=0
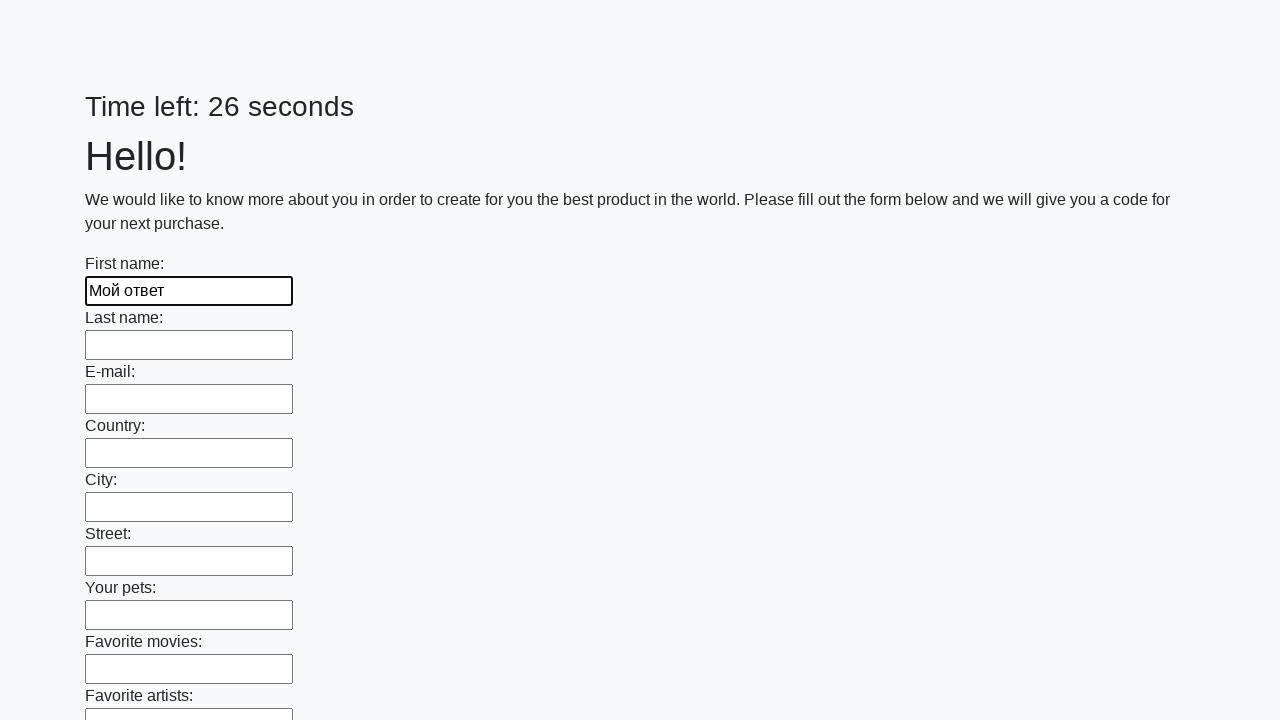

Filled input field with 'Мой ответ' on input >> nth=1
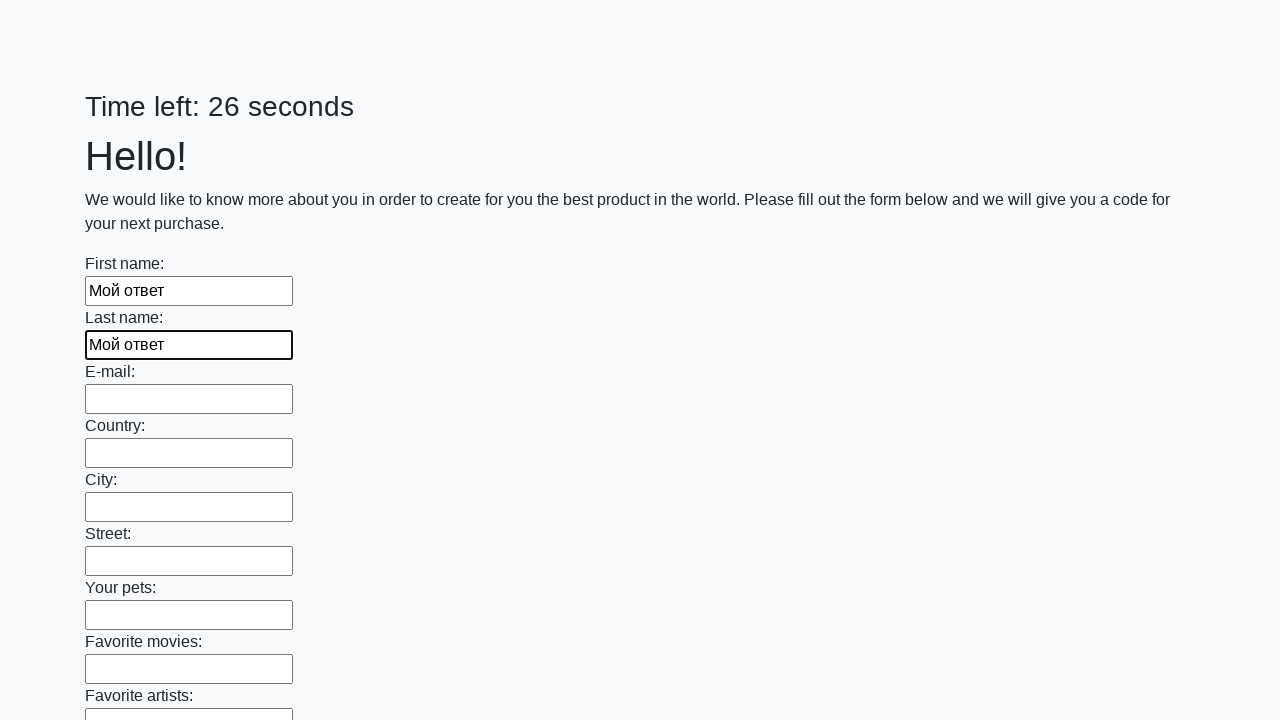

Filled input field with 'Мой ответ' on input >> nth=2
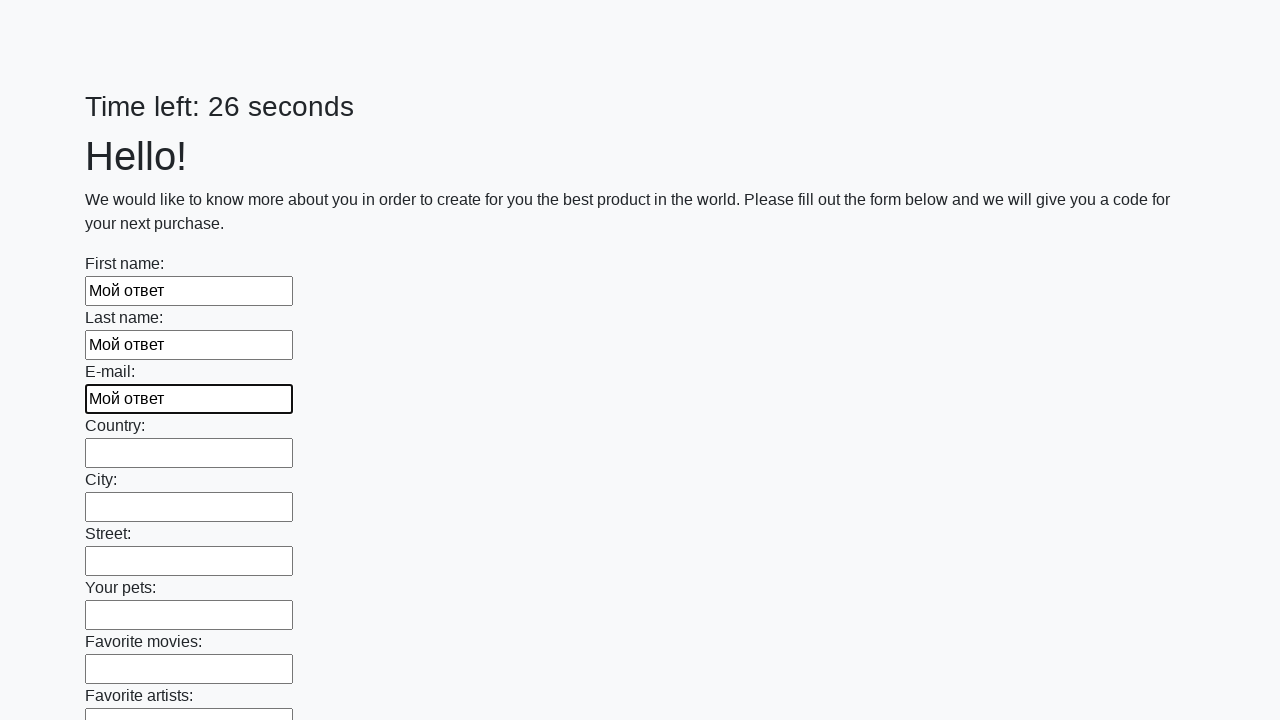

Filled input field with 'Мой ответ' on input >> nth=3
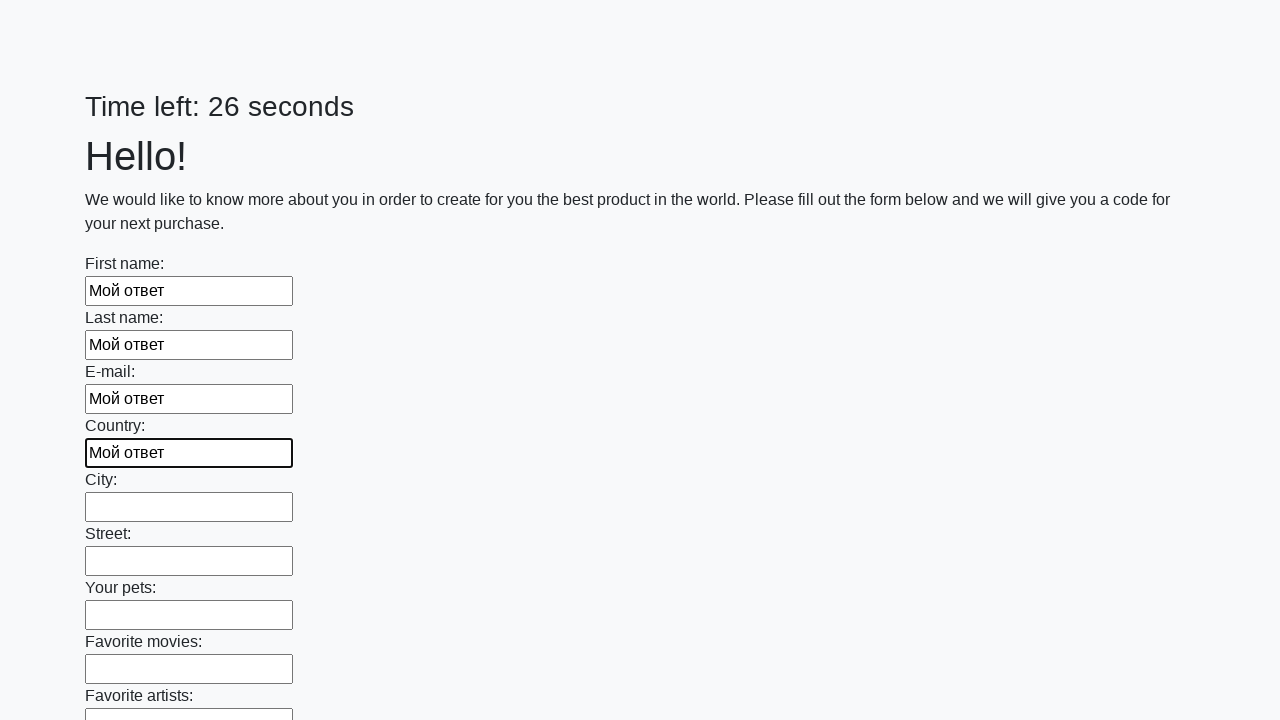

Filled input field with 'Мой ответ' on input >> nth=4
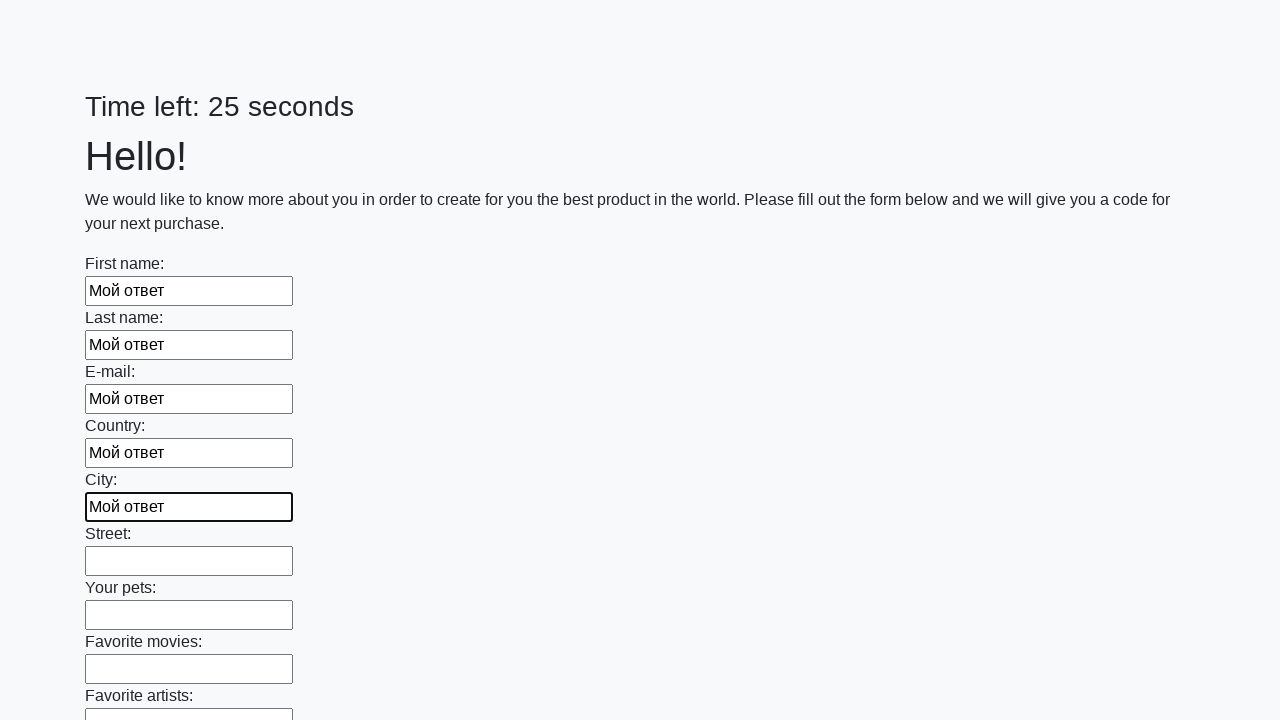

Filled input field with 'Мой ответ' on input >> nth=5
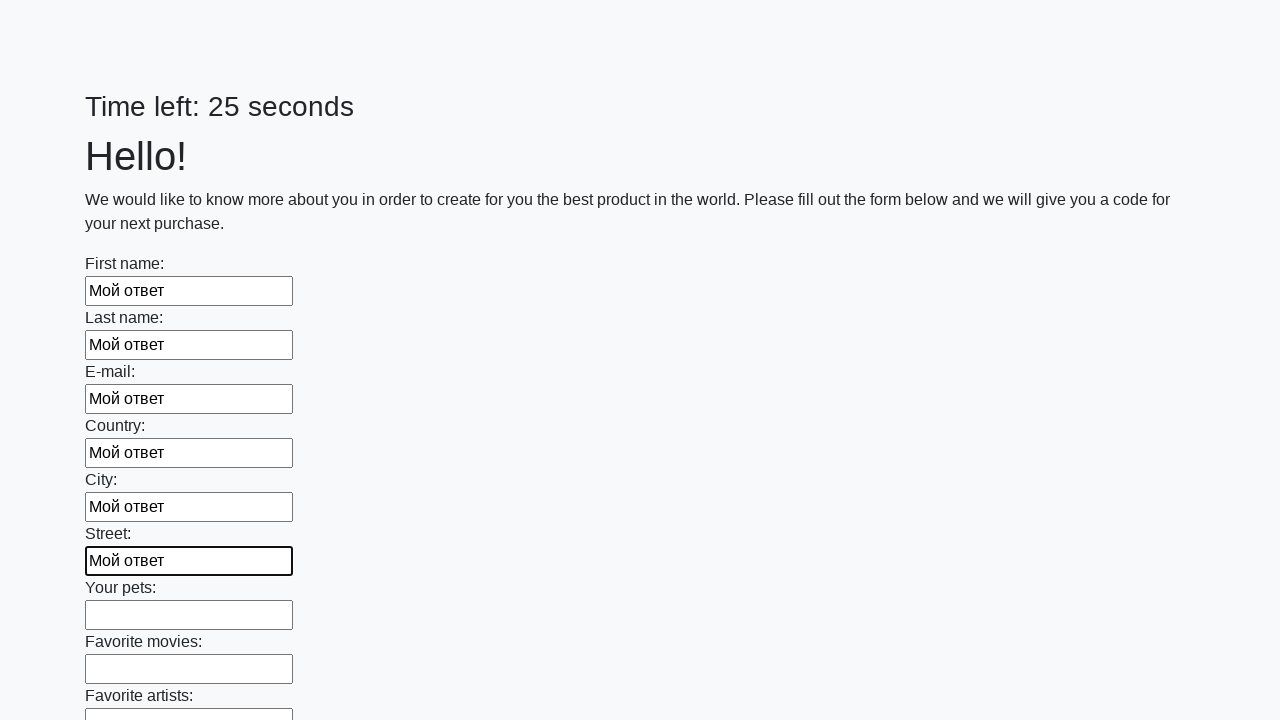

Filled input field with 'Мой ответ' on input >> nth=6
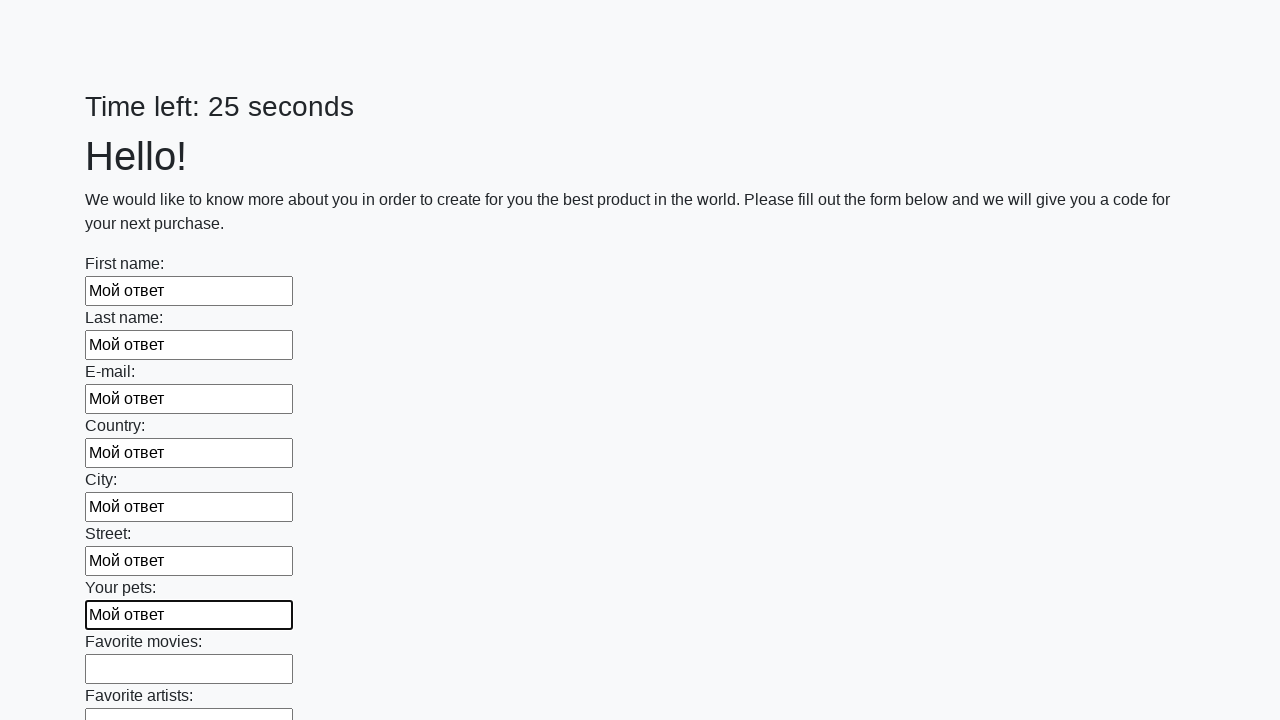

Filled input field with 'Мой ответ' on input >> nth=7
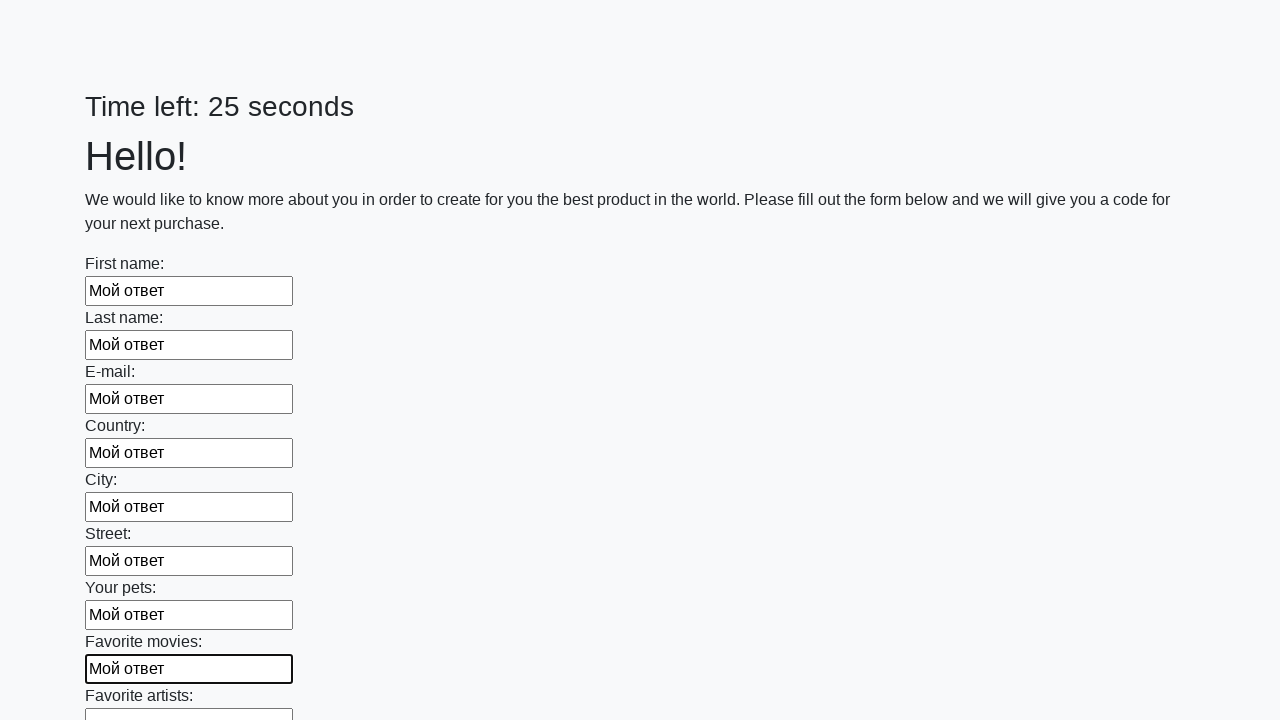

Filled input field with 'Мой ответ' on input >> nth=8
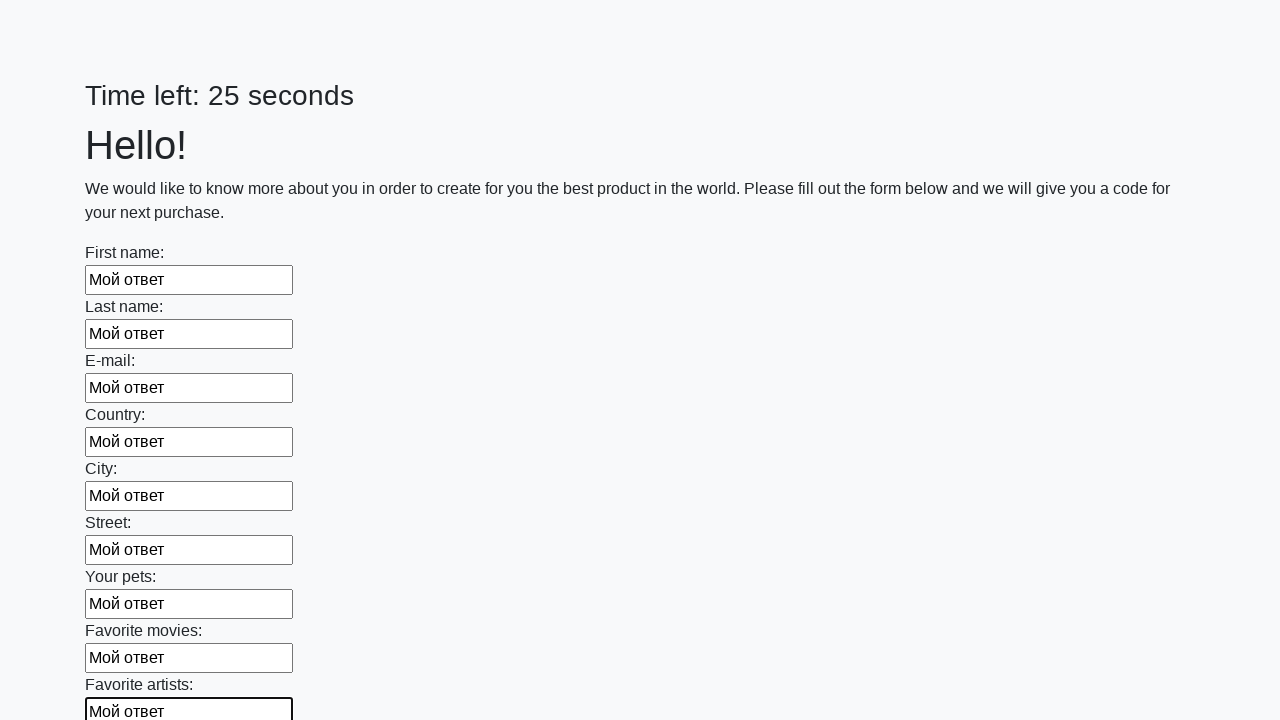

Filled input field with 'Мой ответ' on input >> nth=9
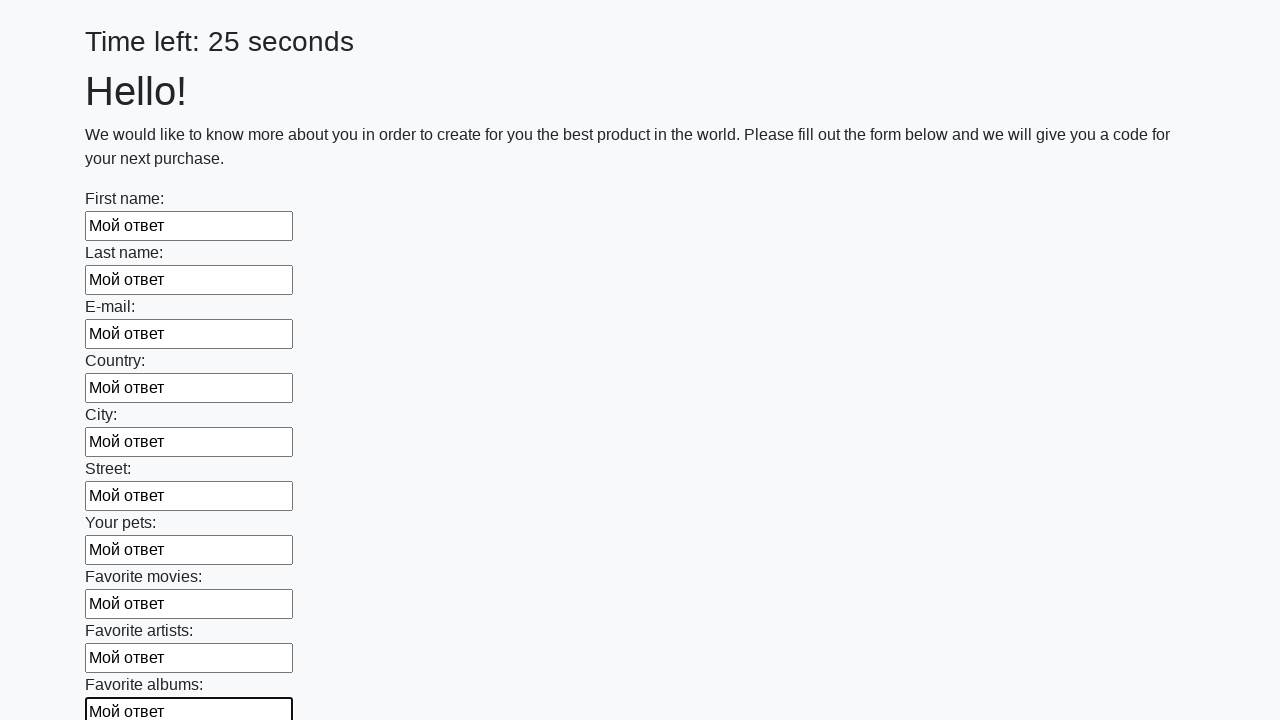

Filled input field with 'Мой ответ' on input >> nth=10
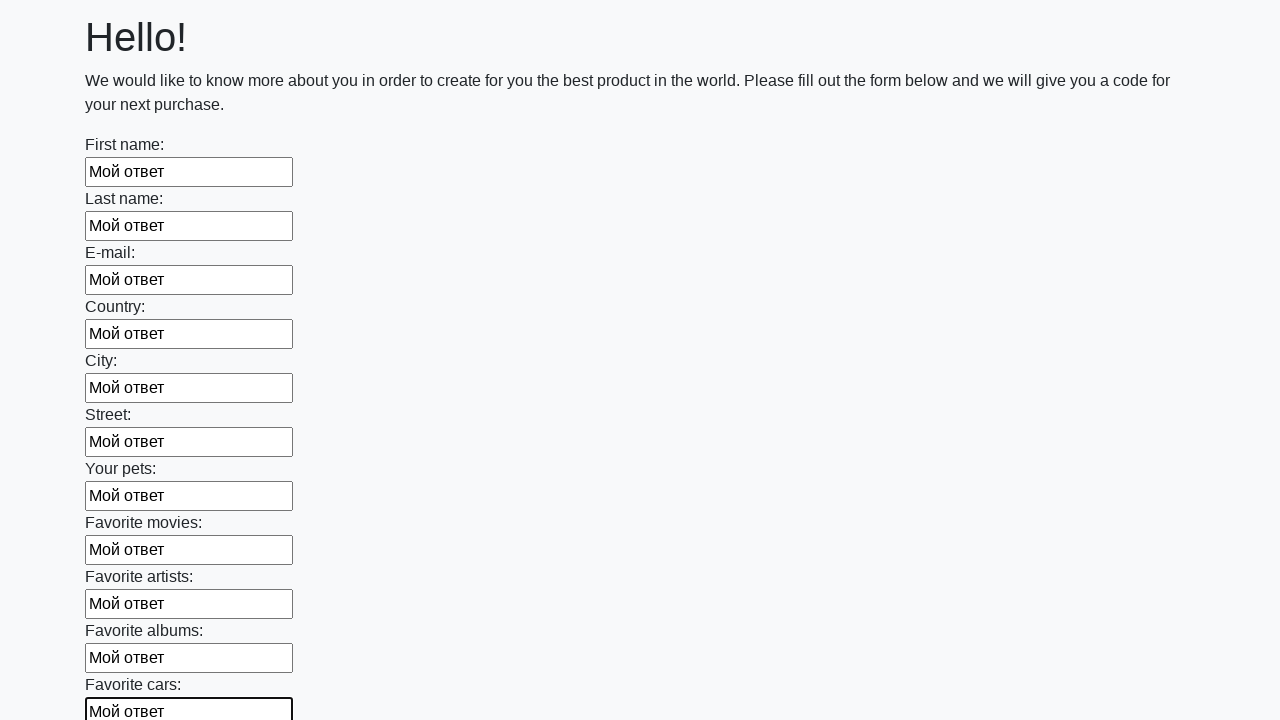

Filled input field with 'Мой ответ' on input >> nth=11
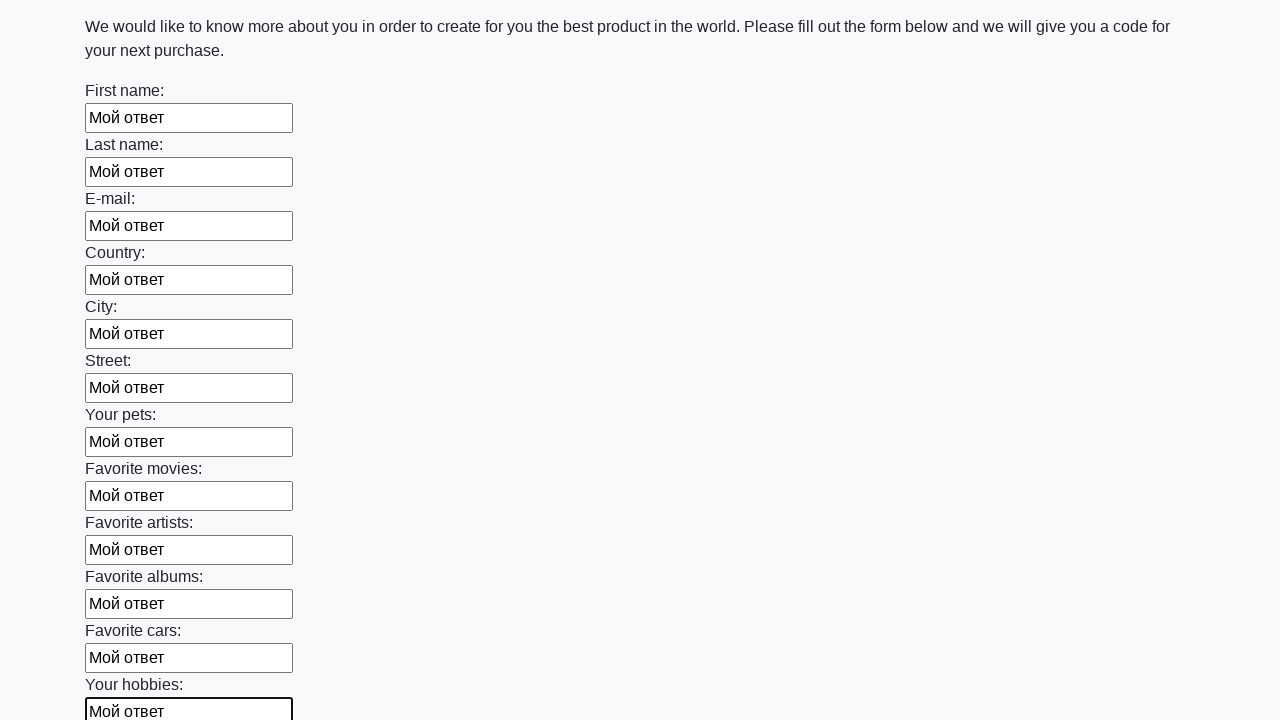

Filled input field with 'Мой ответ' on input >> nth=12
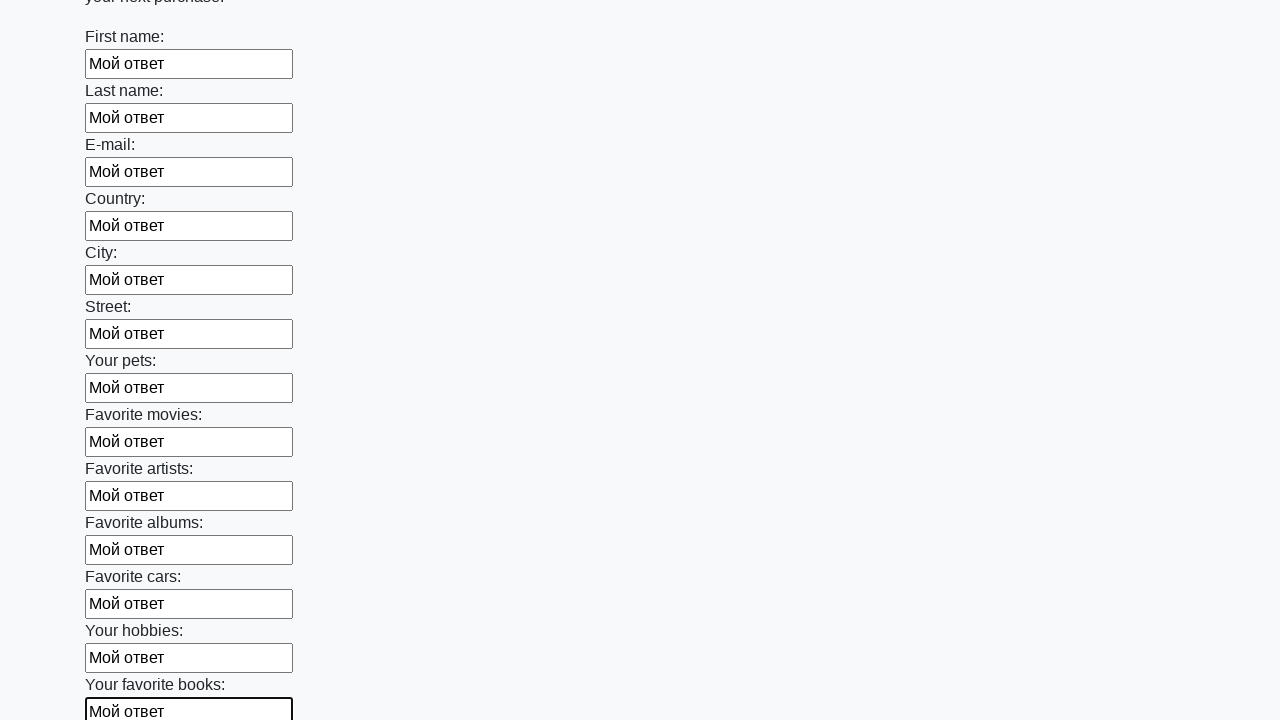

Filled input field with 'Мой ответ' on input >> nth=13
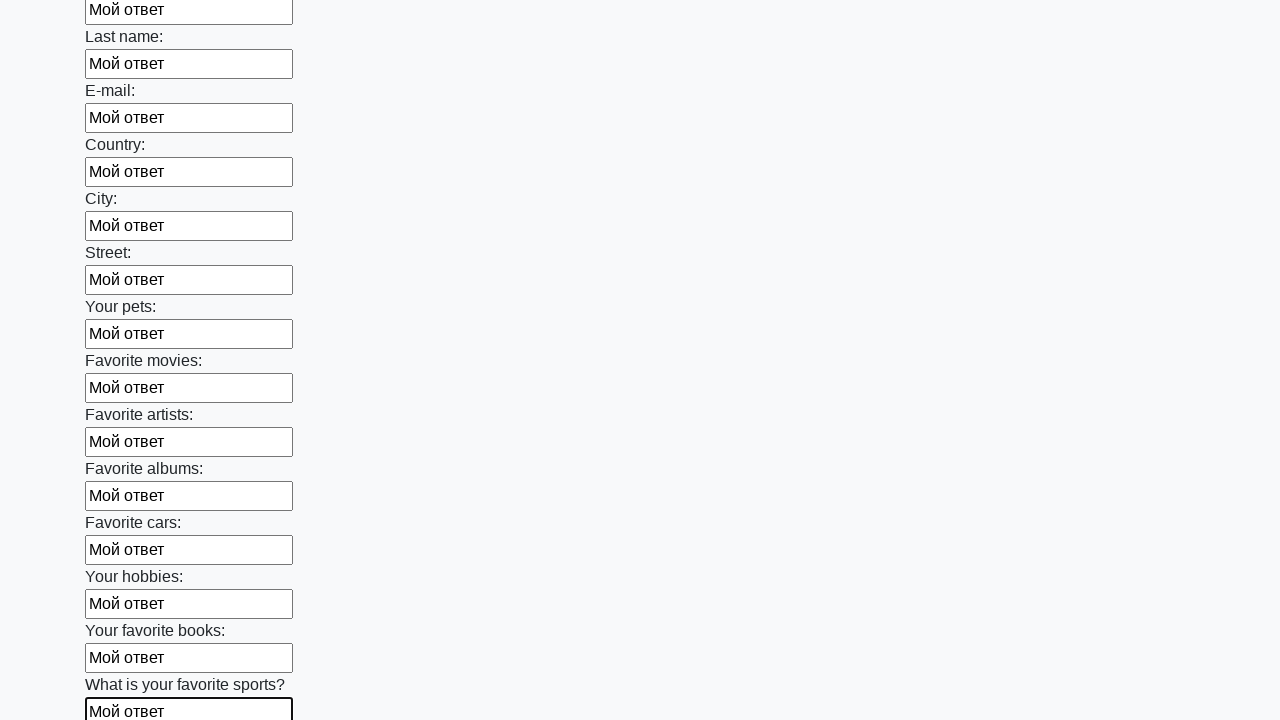

Filled input field with 'Мой ответ' on input >> nth=14
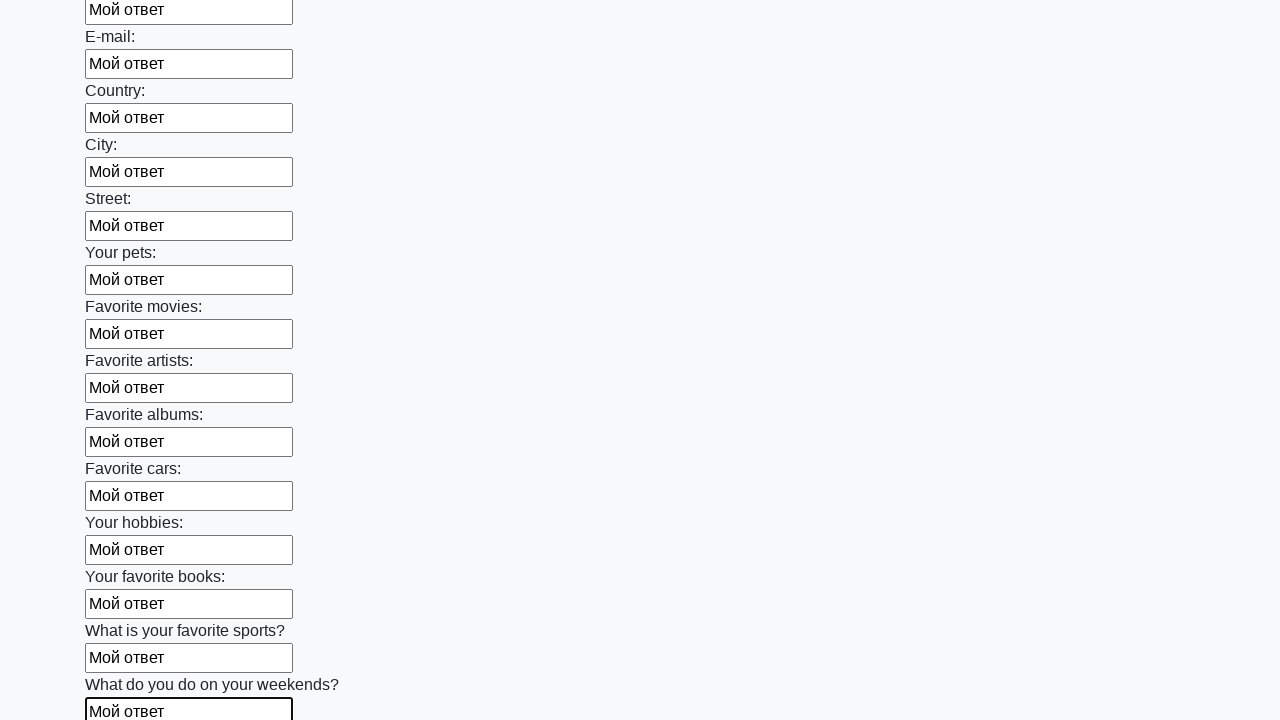

Filled input field with 'Мой ответ' on input >> nth=15
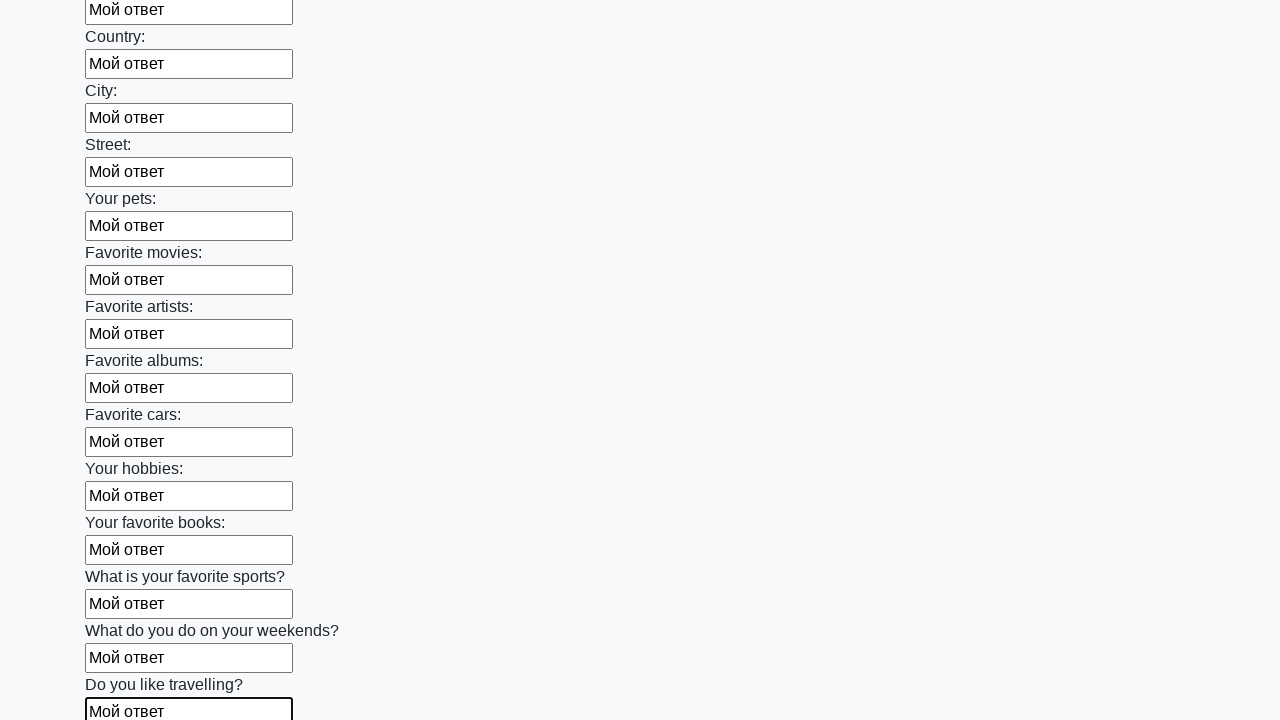

Filled input field with 'Мой ответ' on input >> nth=16
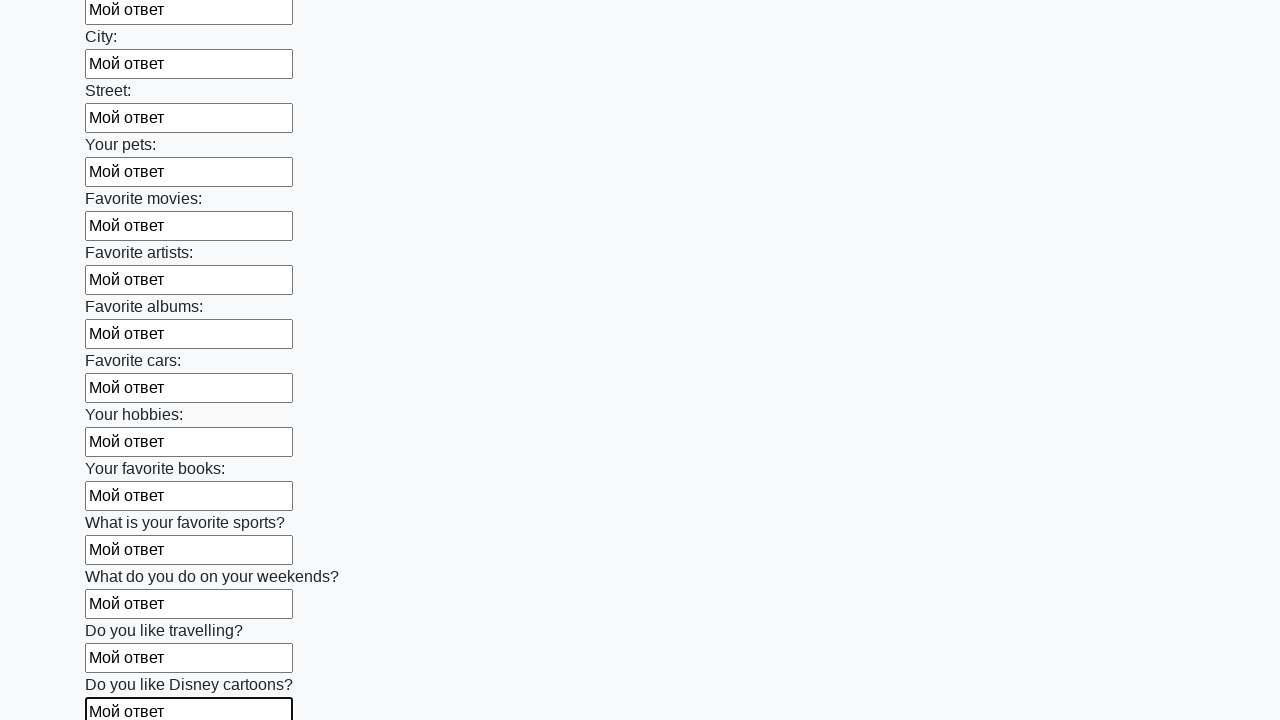

Filled input field with 'Мой ответ' on input >> nth=17
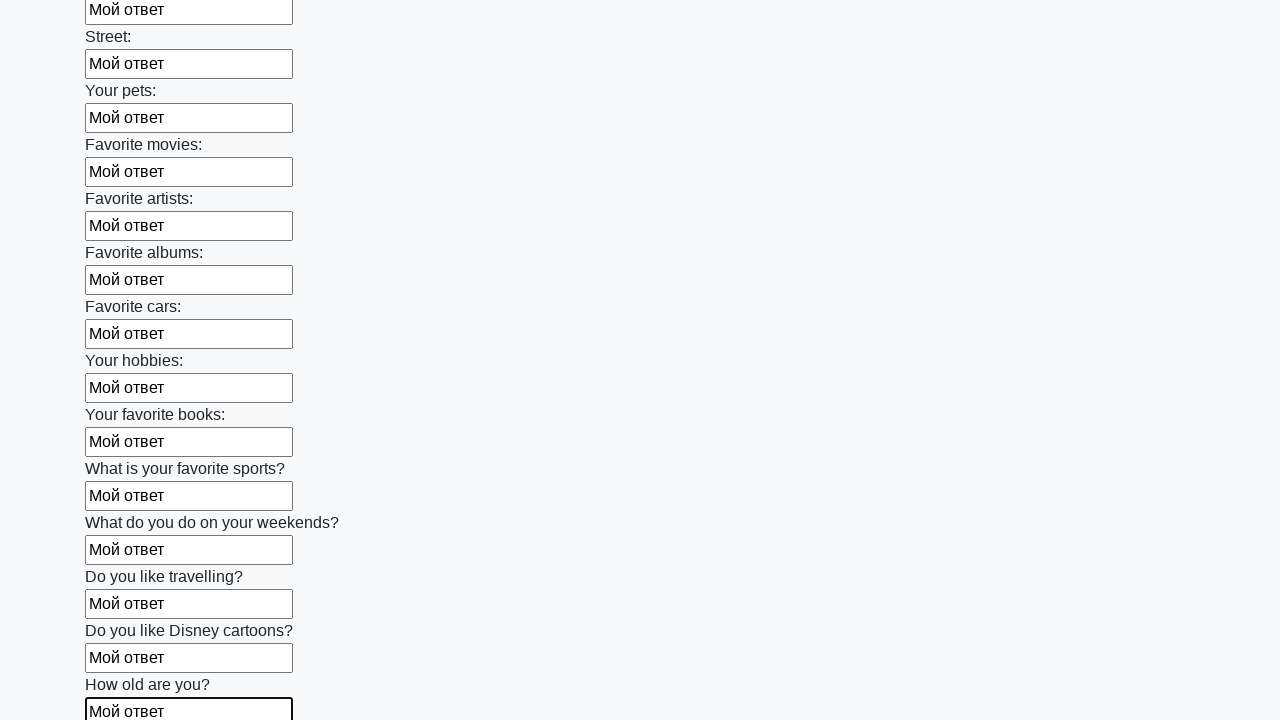

Filled input field with 'Мой ответ' on input >> nth=18
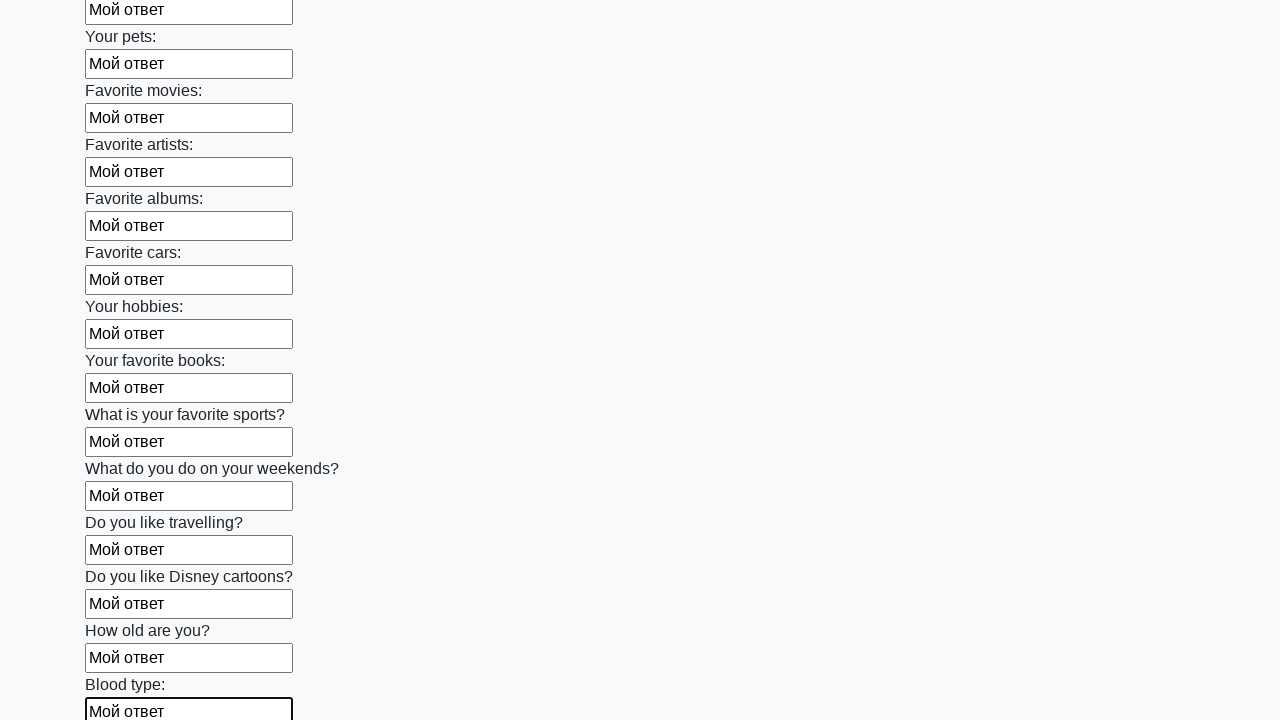

Filled input field with 'Мой ответ' on input >> nth=19
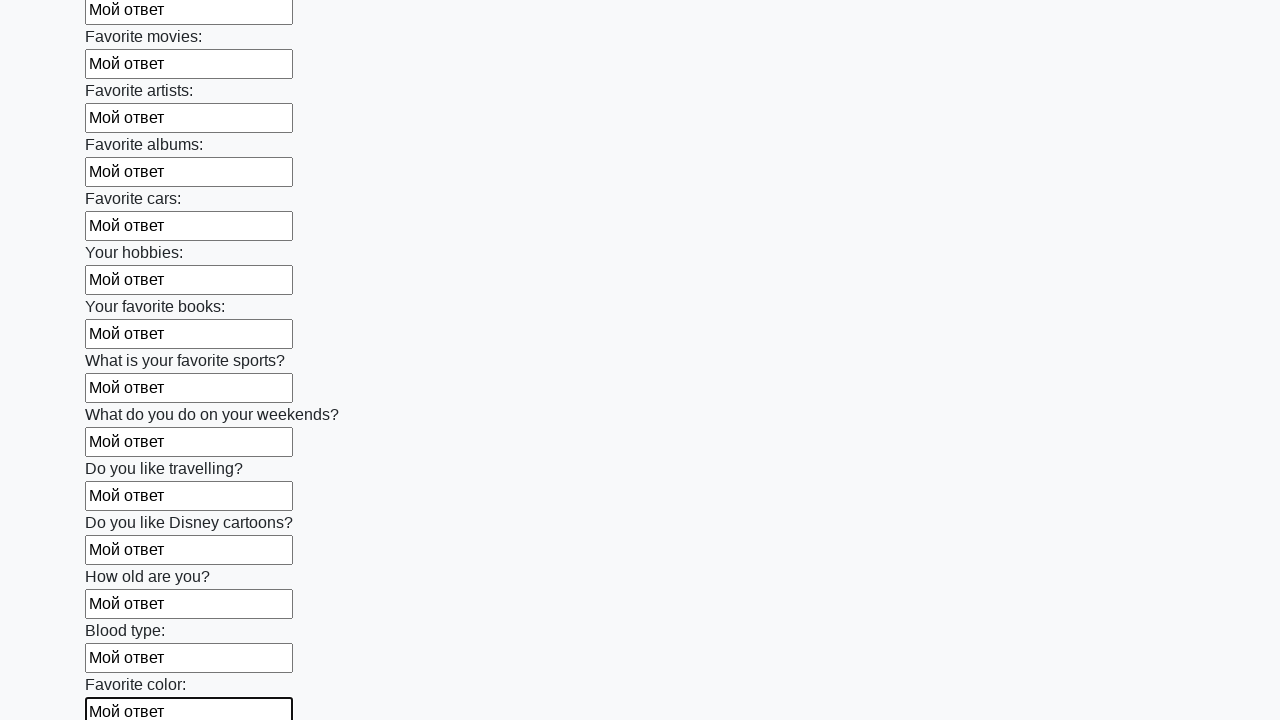

Filled input field with 'Мой ответ' on input >> nth=20
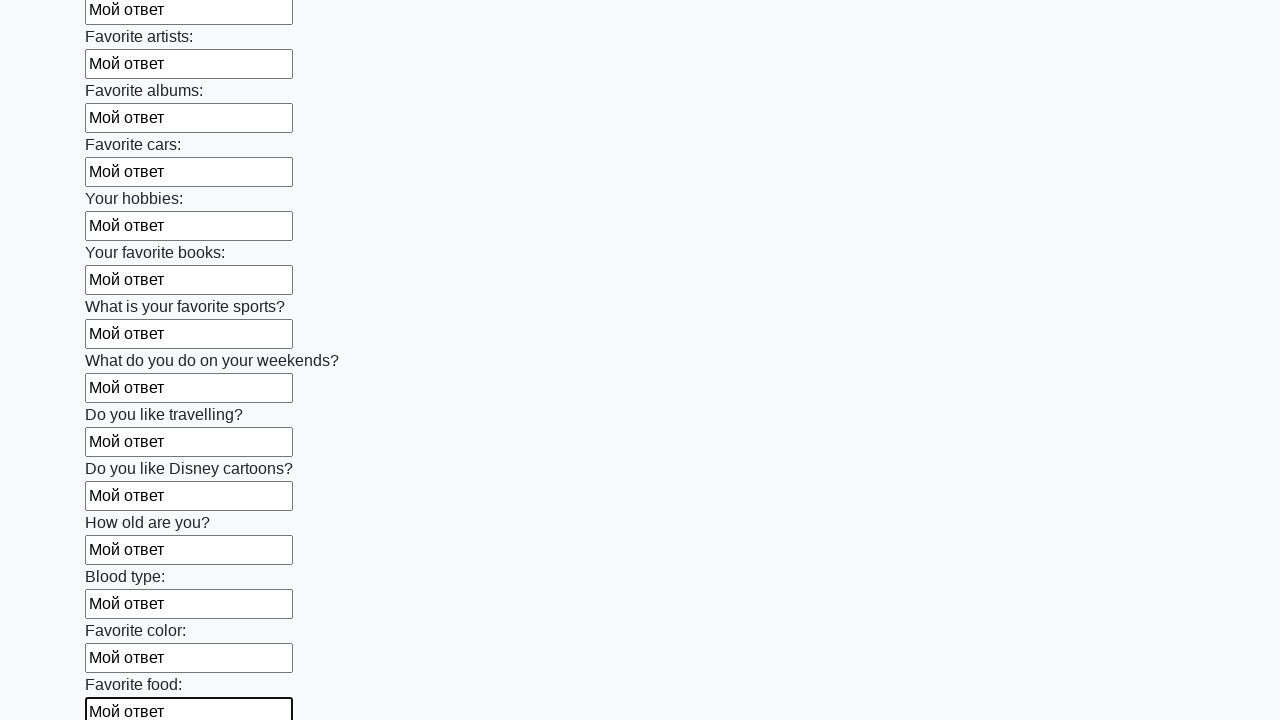

Filled input field with 'Мой ответ' on input >> nth=21
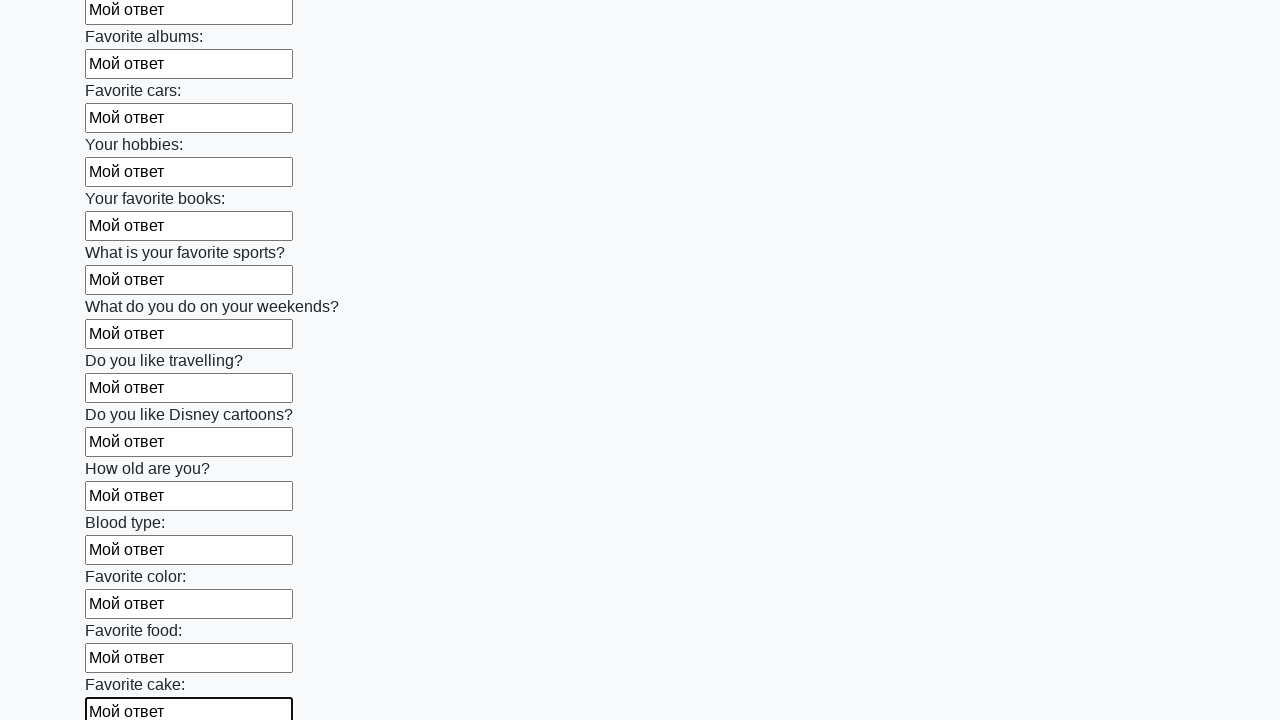

Filled input field with 'Мой ответ' on input >> nth=22
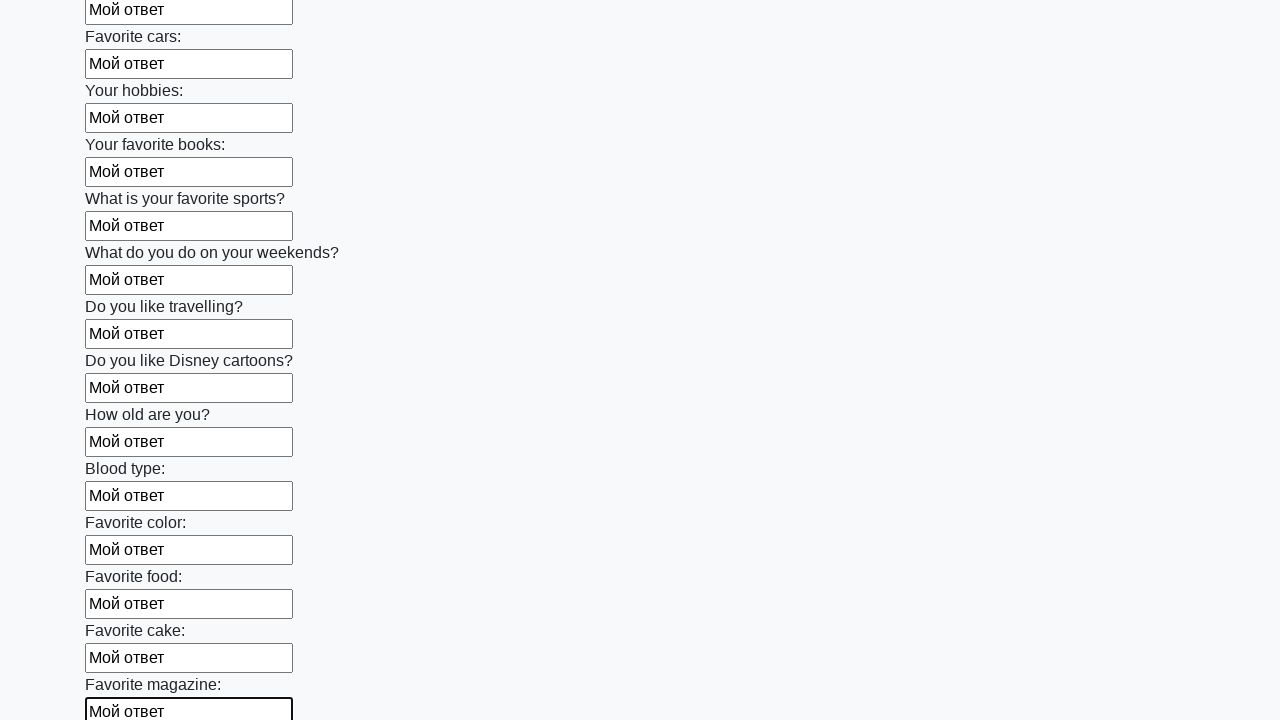

Filled input field with 'Мой ответ' on input >> nth=23
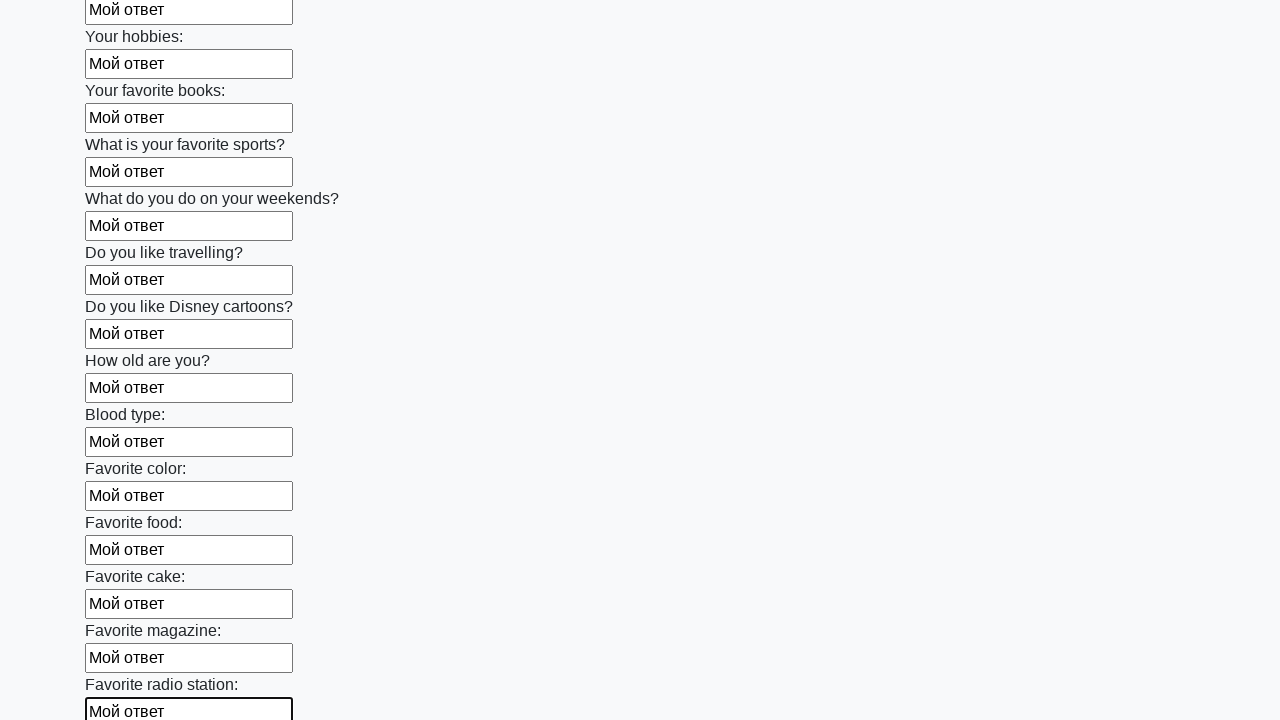

Filled input field with 'Мой ответ' on input >> nth=24
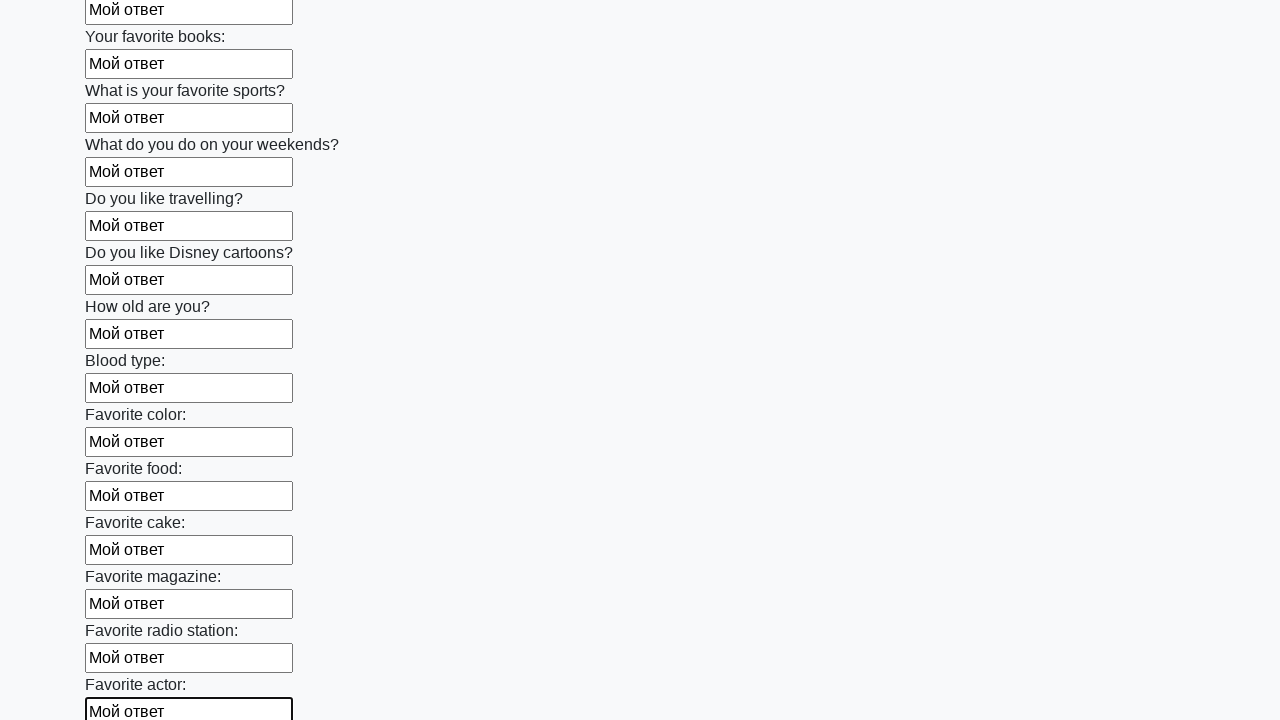

Filled input field with 'Мой ответ' on input >> nth=25
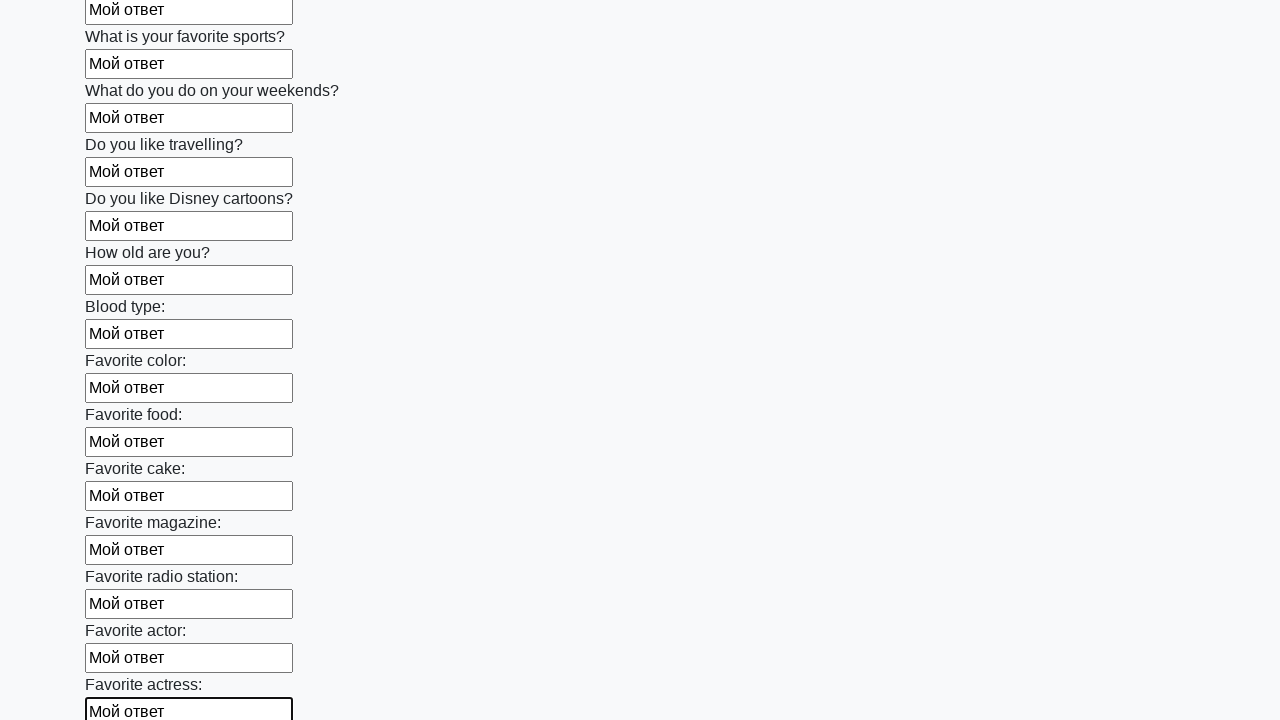

Filled input field with 'Мой ответ' on input >> nth=26
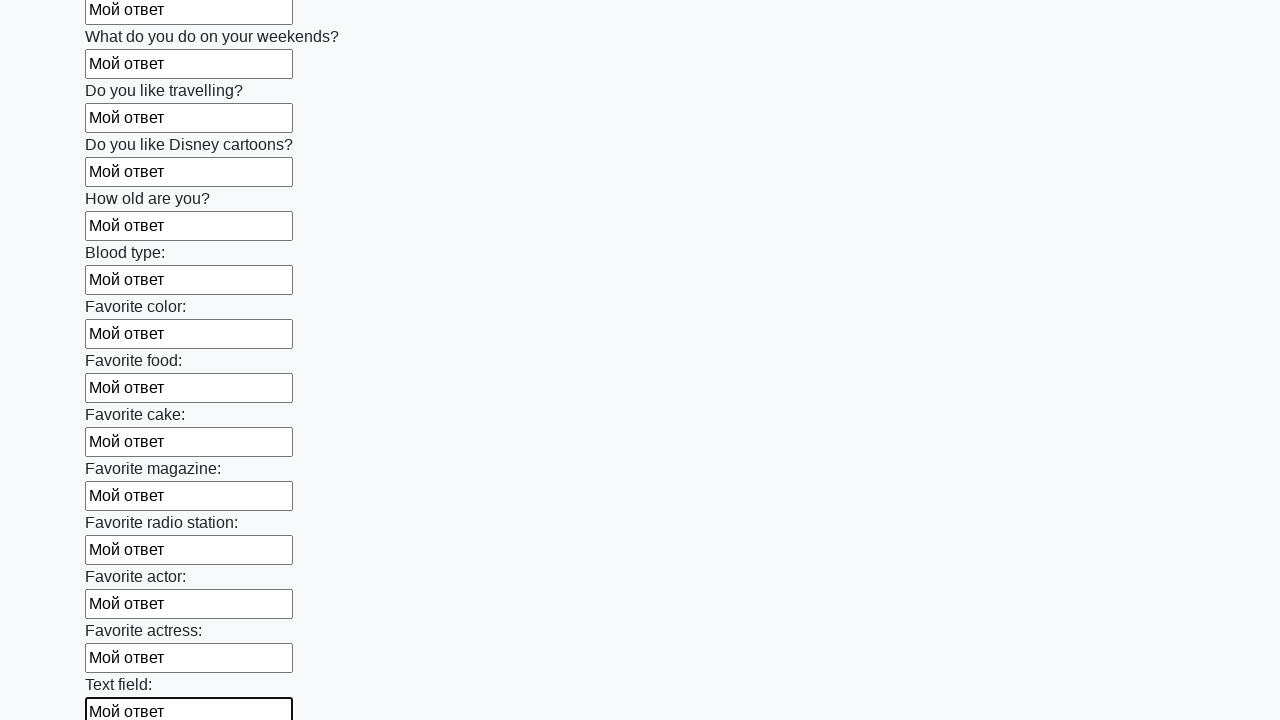

Filled input field with 'Мой ответ' on input >> nth=27
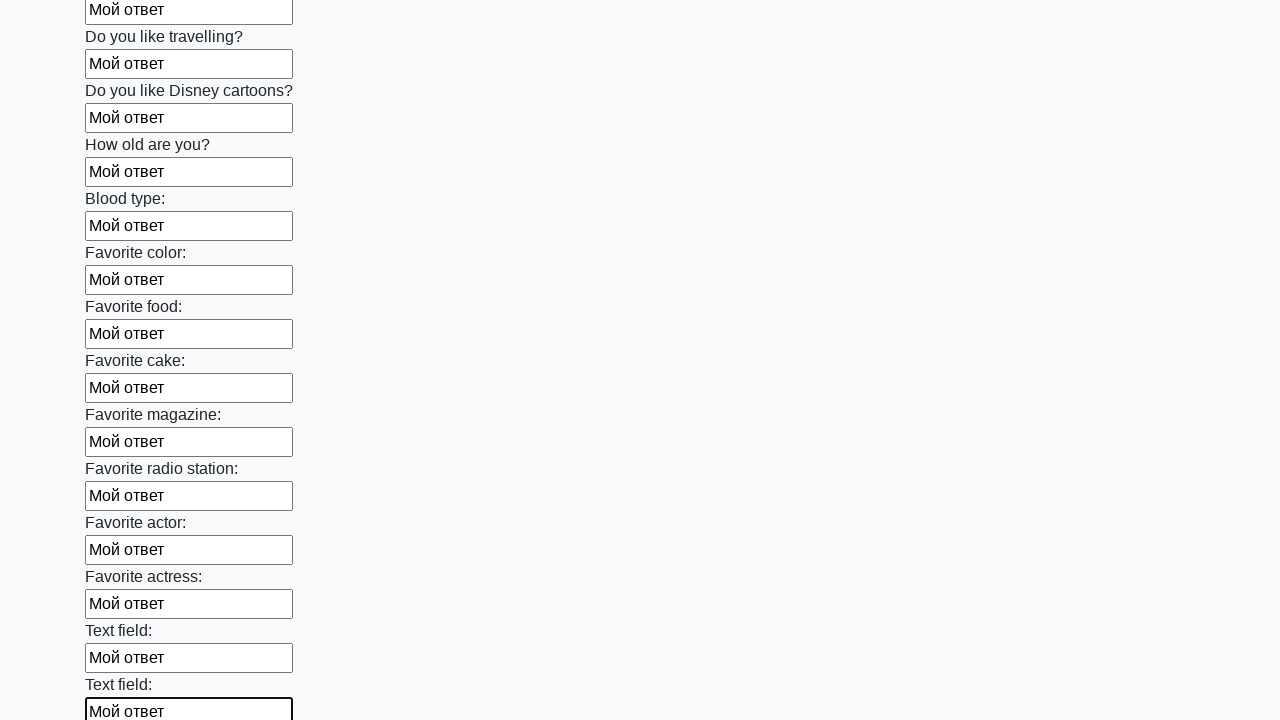

Filled input field with 'Мой ответ' on input >> nth=28
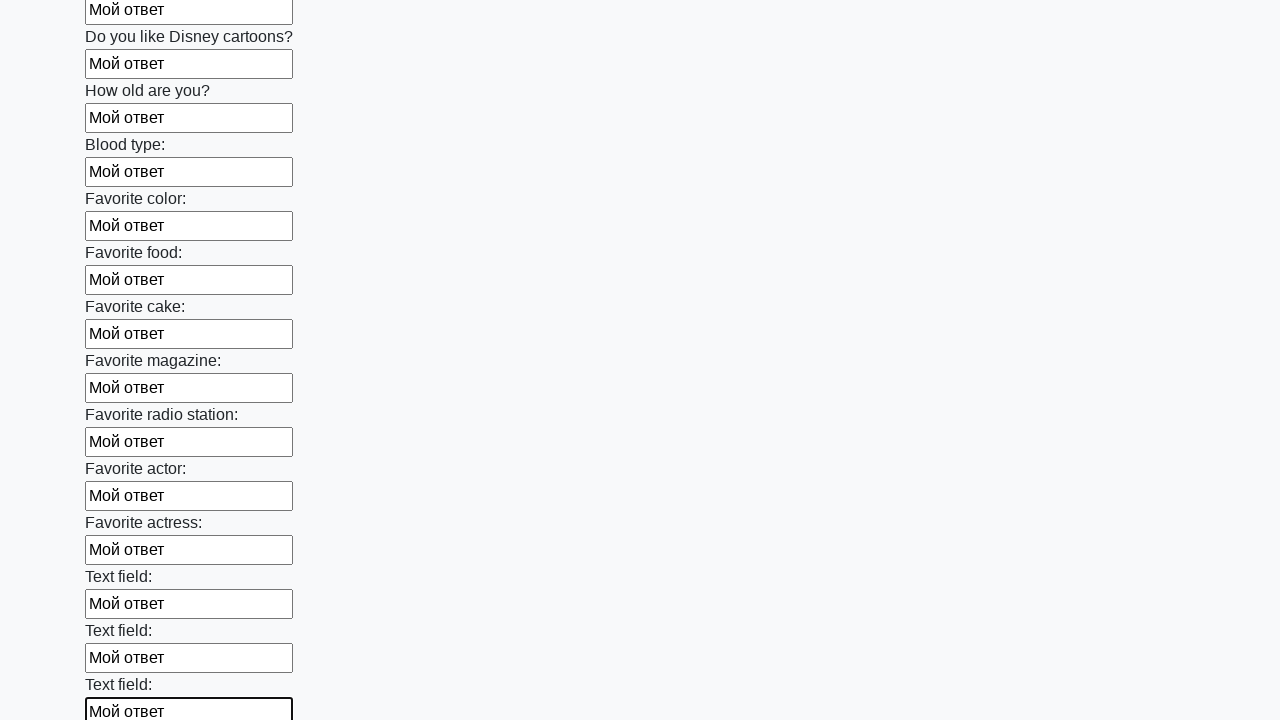

Filled input field with 'Мой ответ' on input >> nth=29
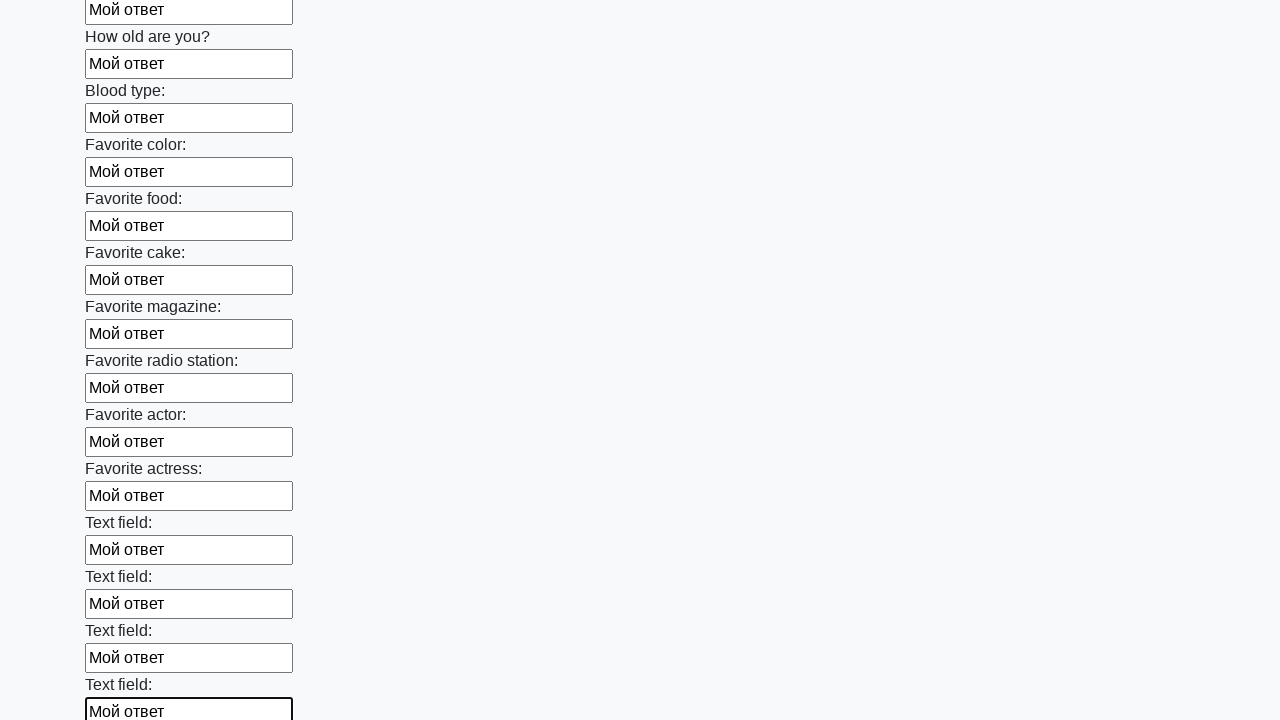

Filled input field with 'Мой ответ' on input >> nth=30
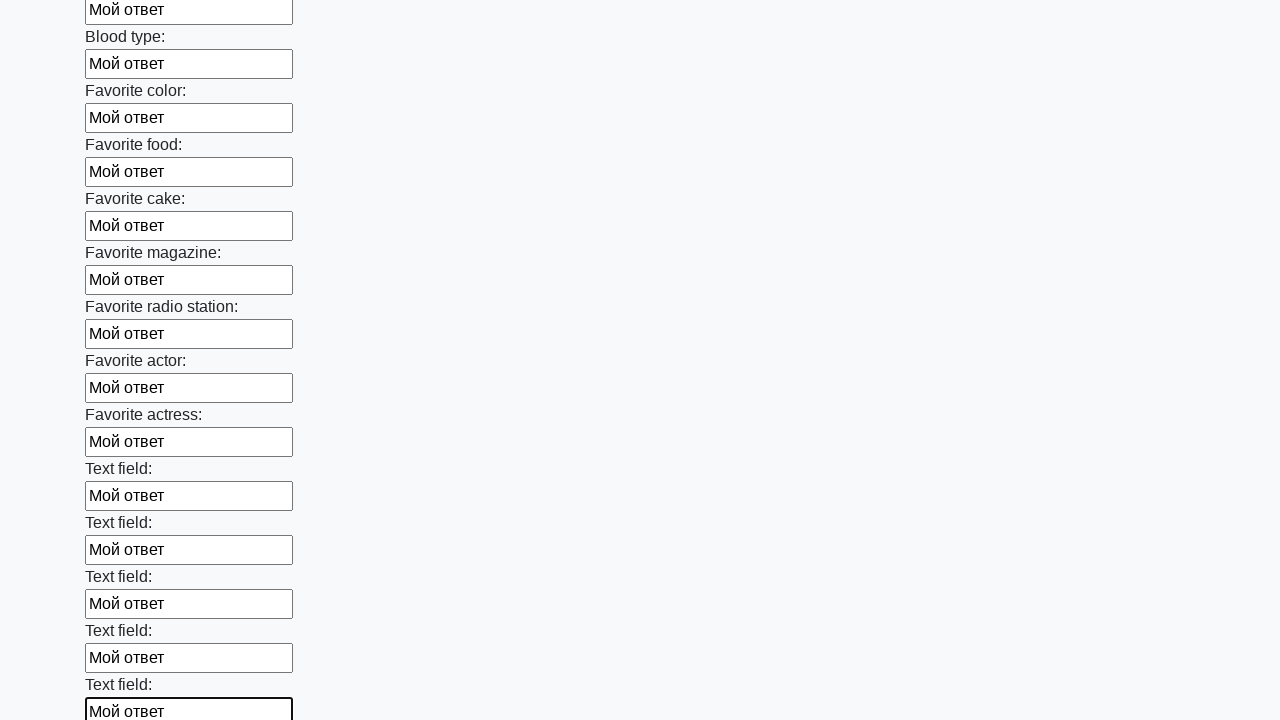

Filled input field with 'Мой ответ' on input >> nth=31
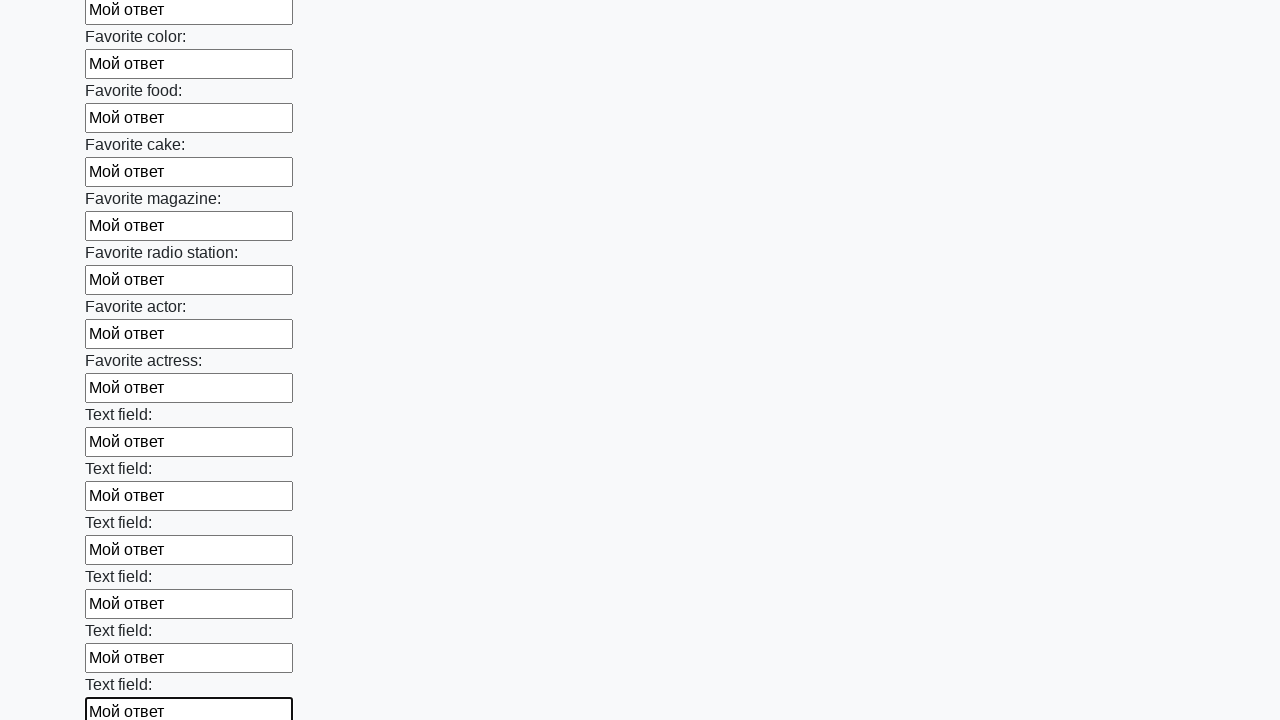

Filled input field with 'Мой ответ' on input >> nth=32
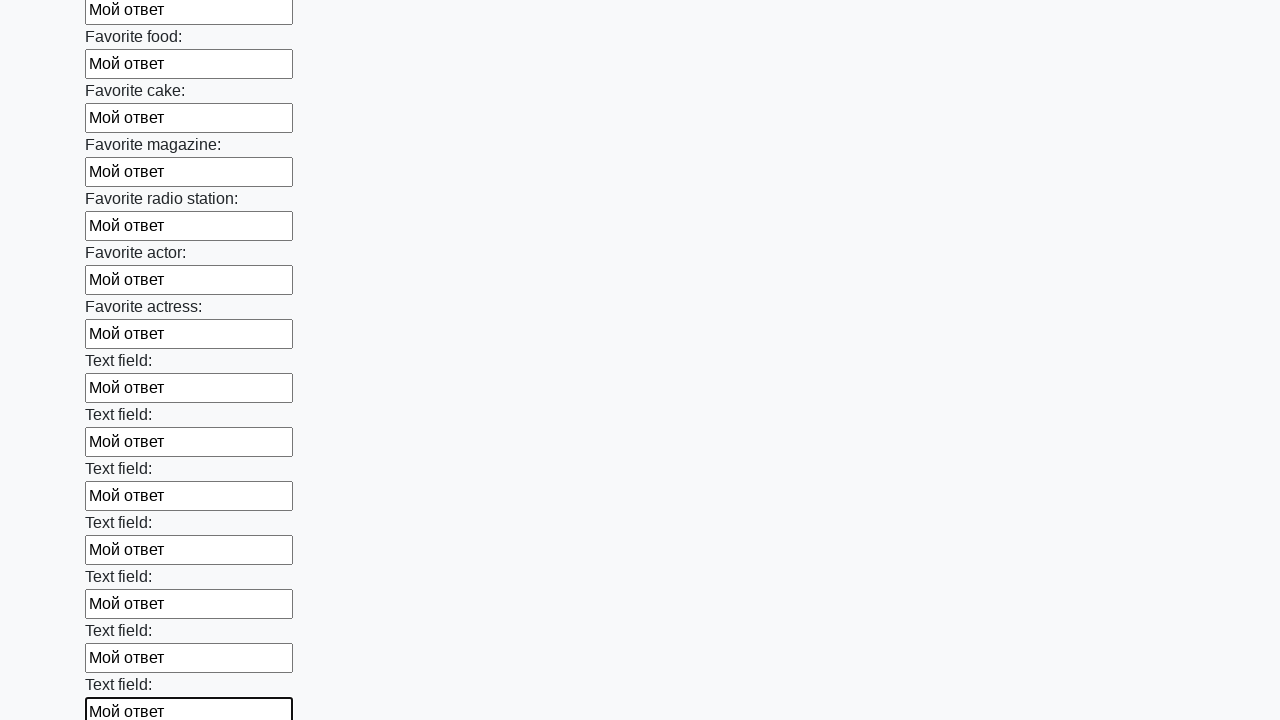

Filled input field with 'Мой ответ' on input >> nth=33
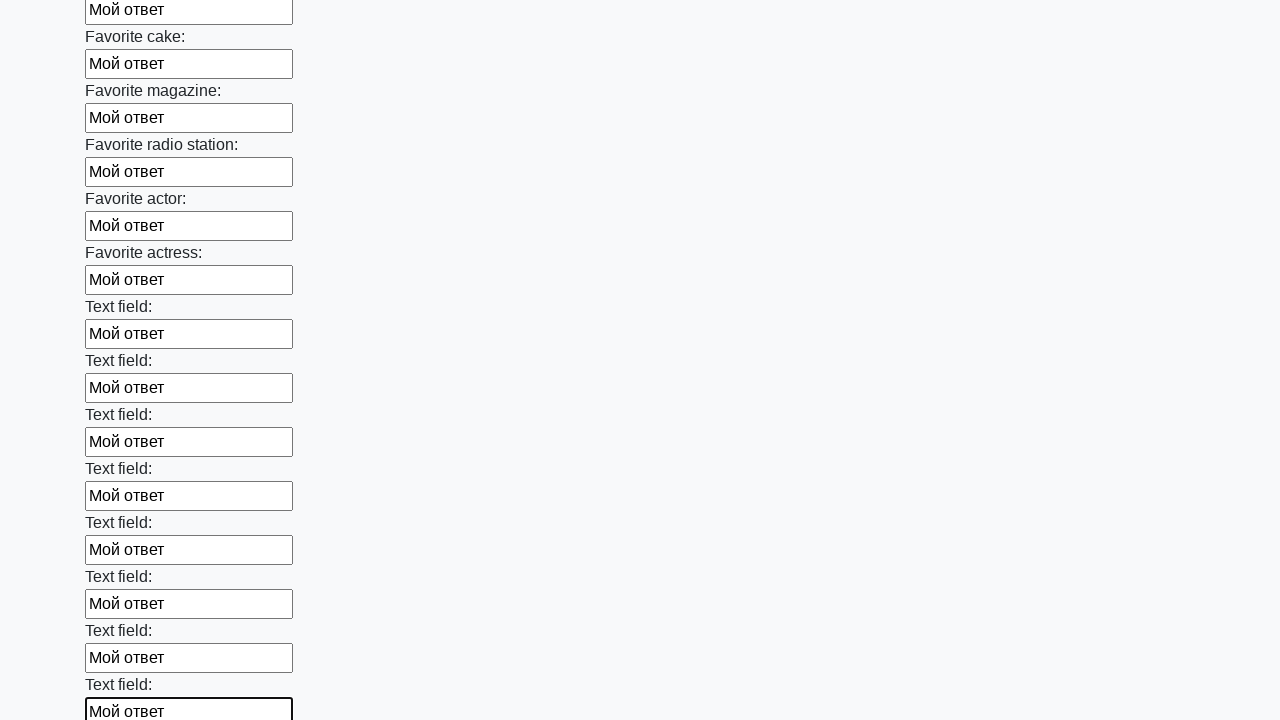

Filled input field with 'Мой ответ' on input >> nth=34
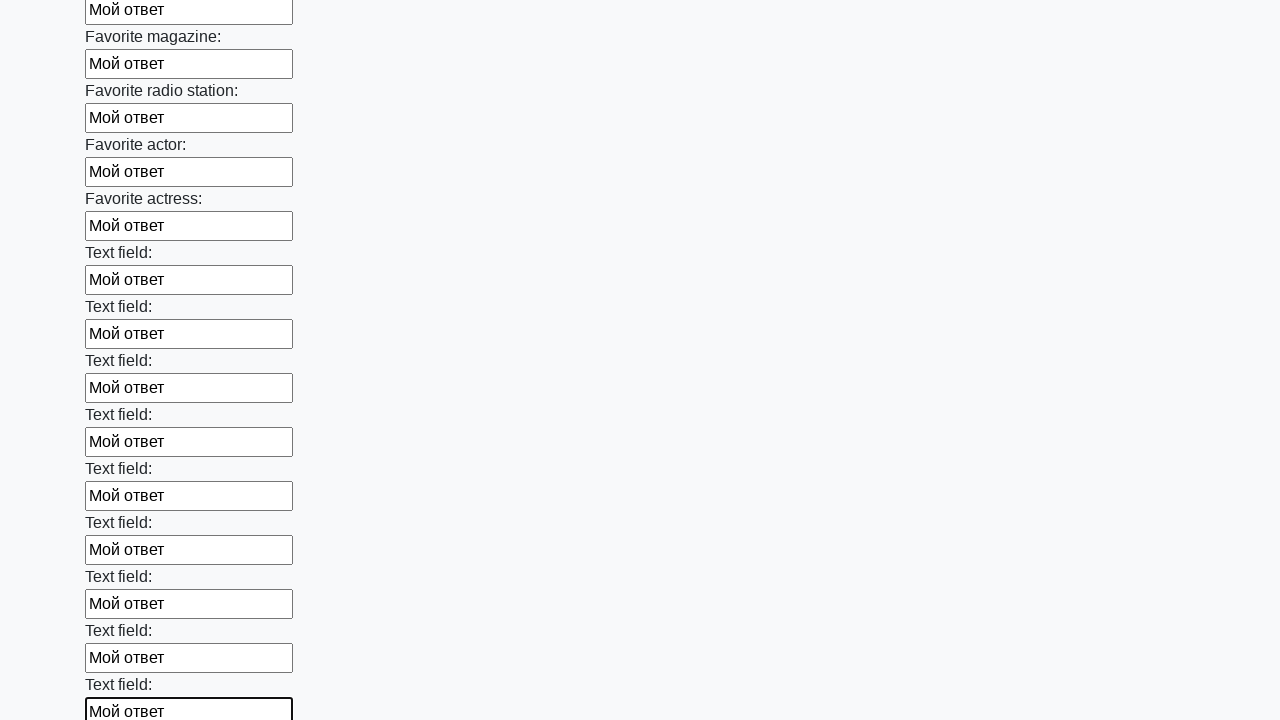

Filled input field with 'Мой ответ' on input >> nth=35
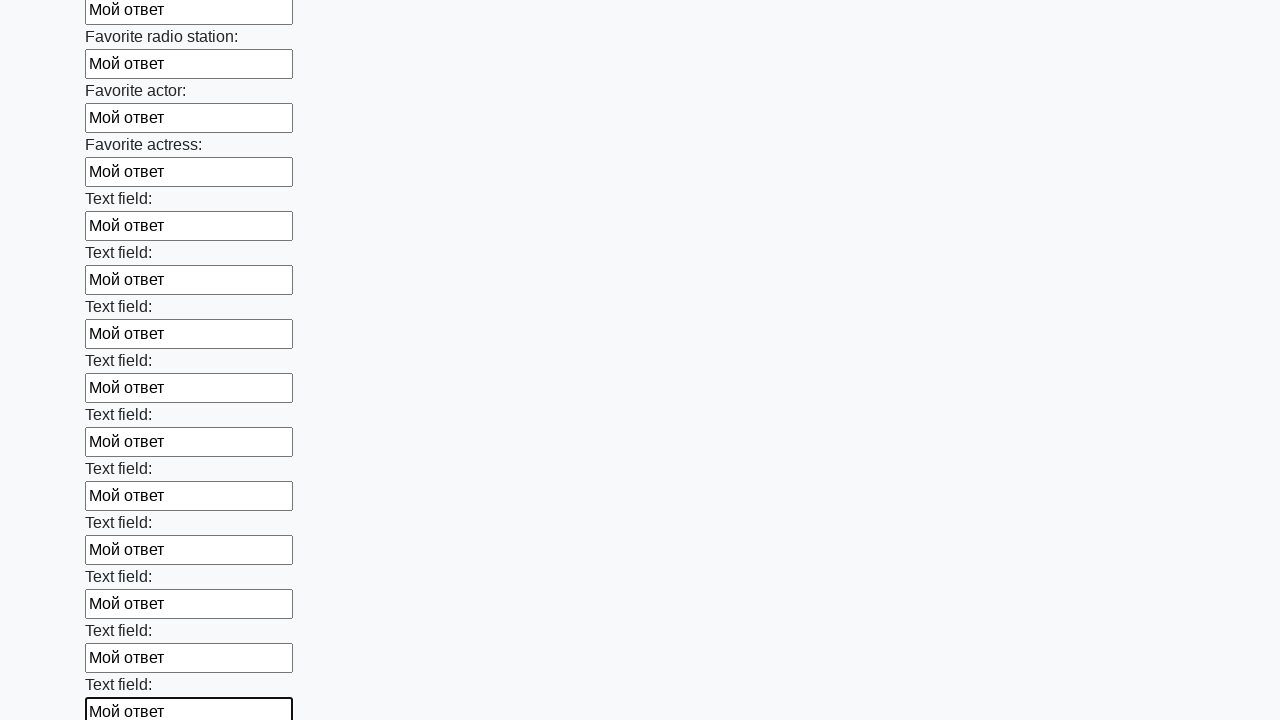

Filled input field with 'Мой ответ' on input >> nth=36
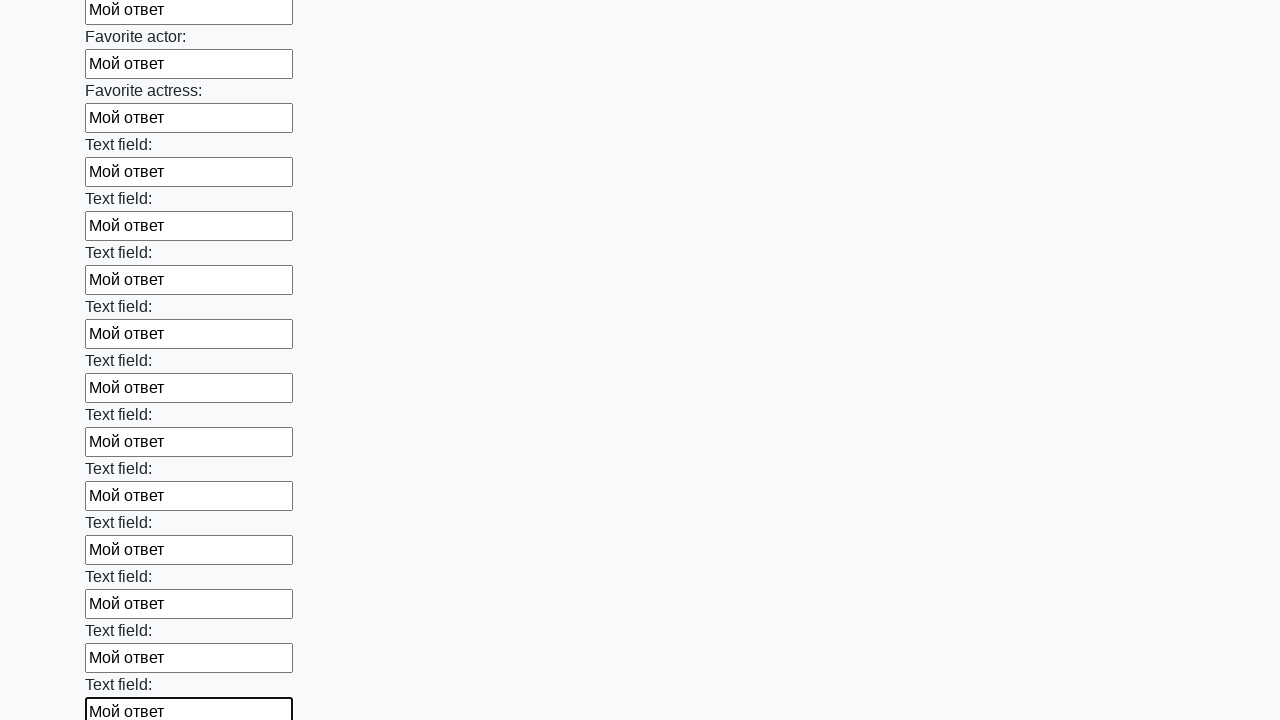

Filled input field with 'Мой ответ' on input >> nth=37
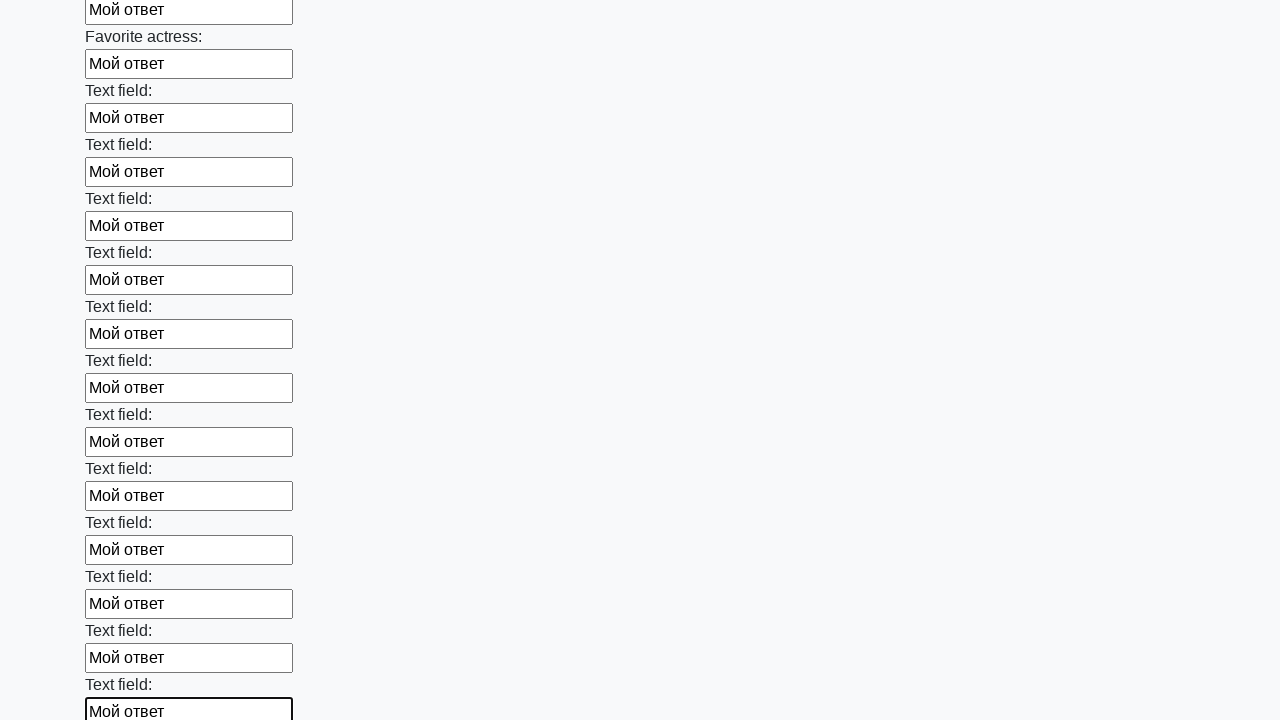

Filled input field with 'Мой ответ' on input >> nth=38
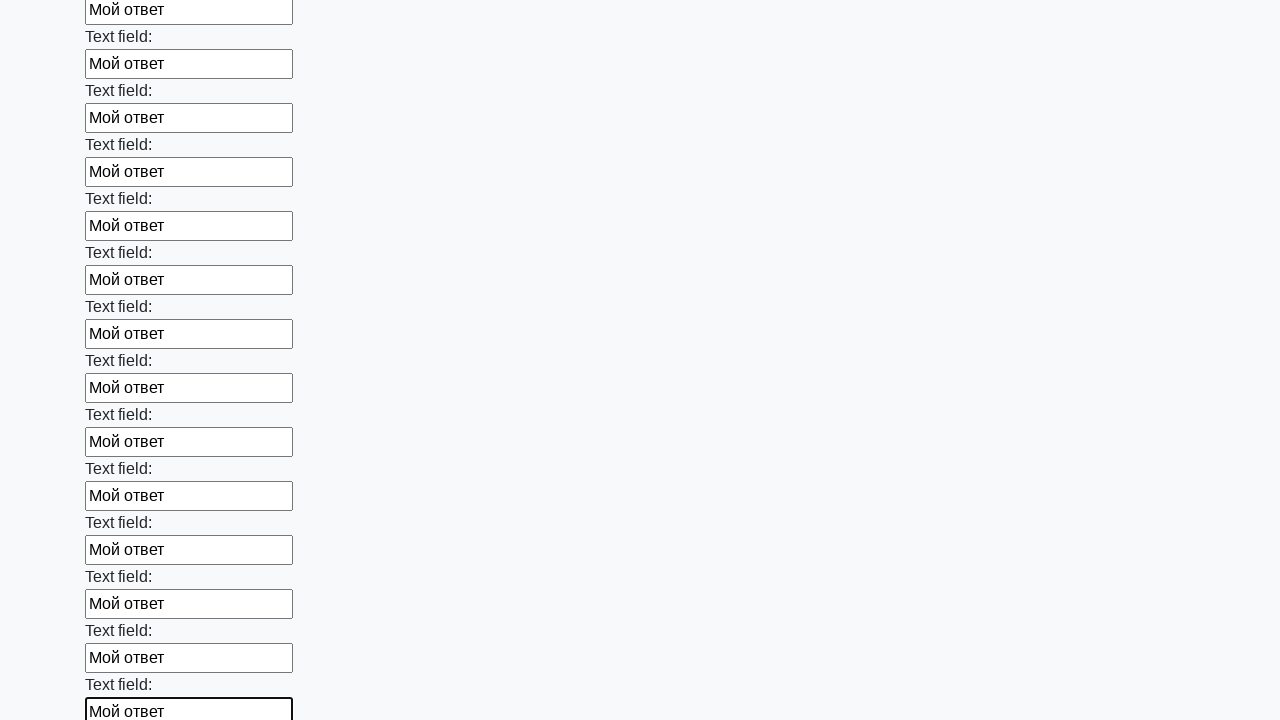

Filled input field with 'Мой ответ' on input >> nth=39
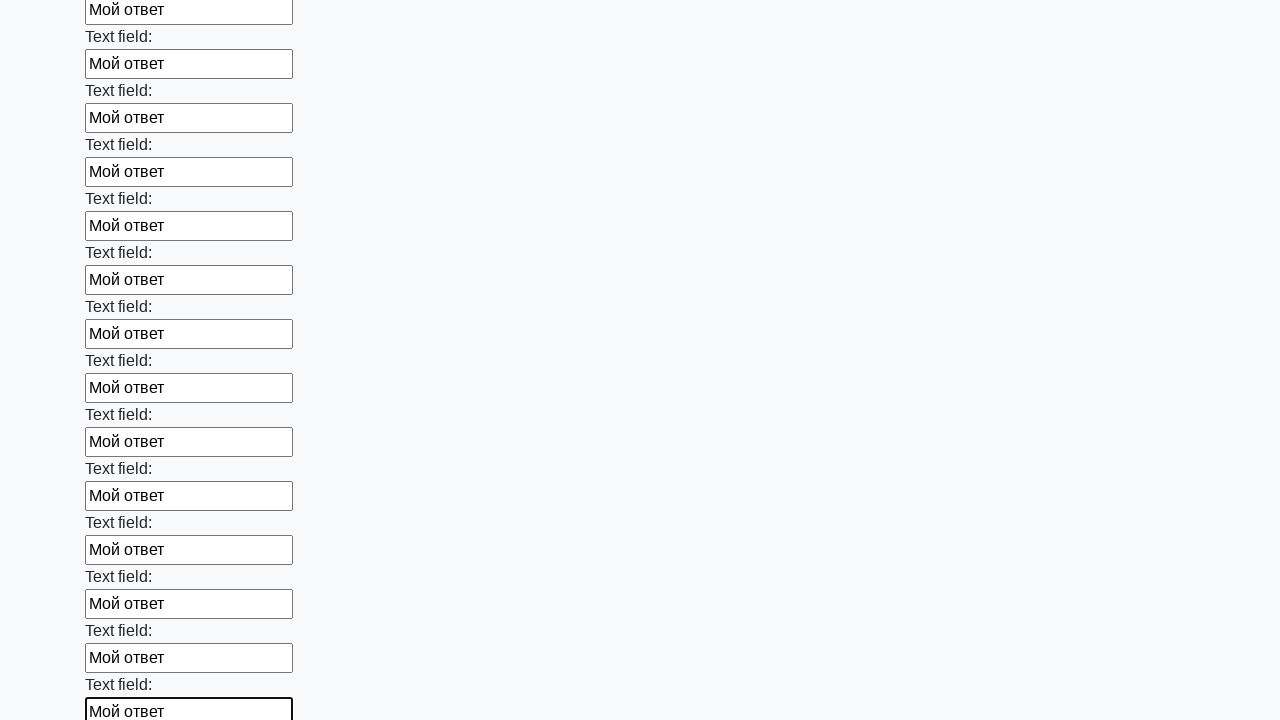

Filled input field with 'Мой ответ' on input >> nth=40
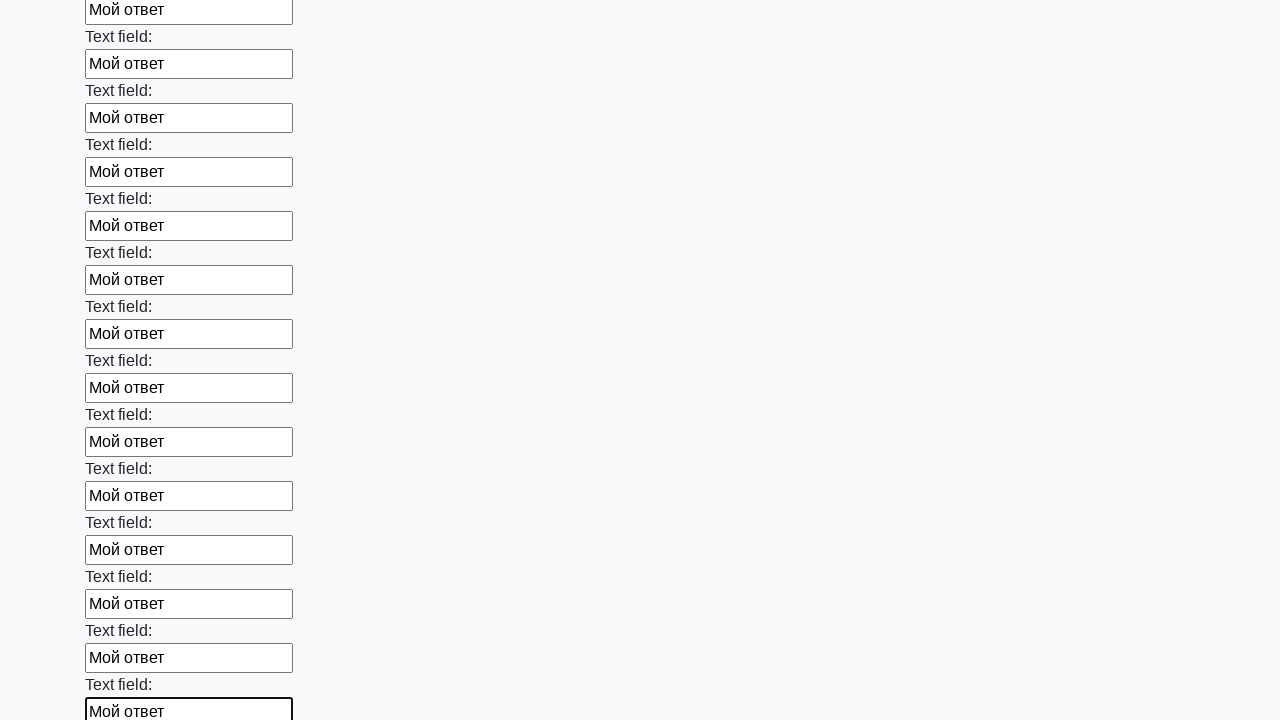

Filled input field with 'Мой ответ' on input >> nth=41
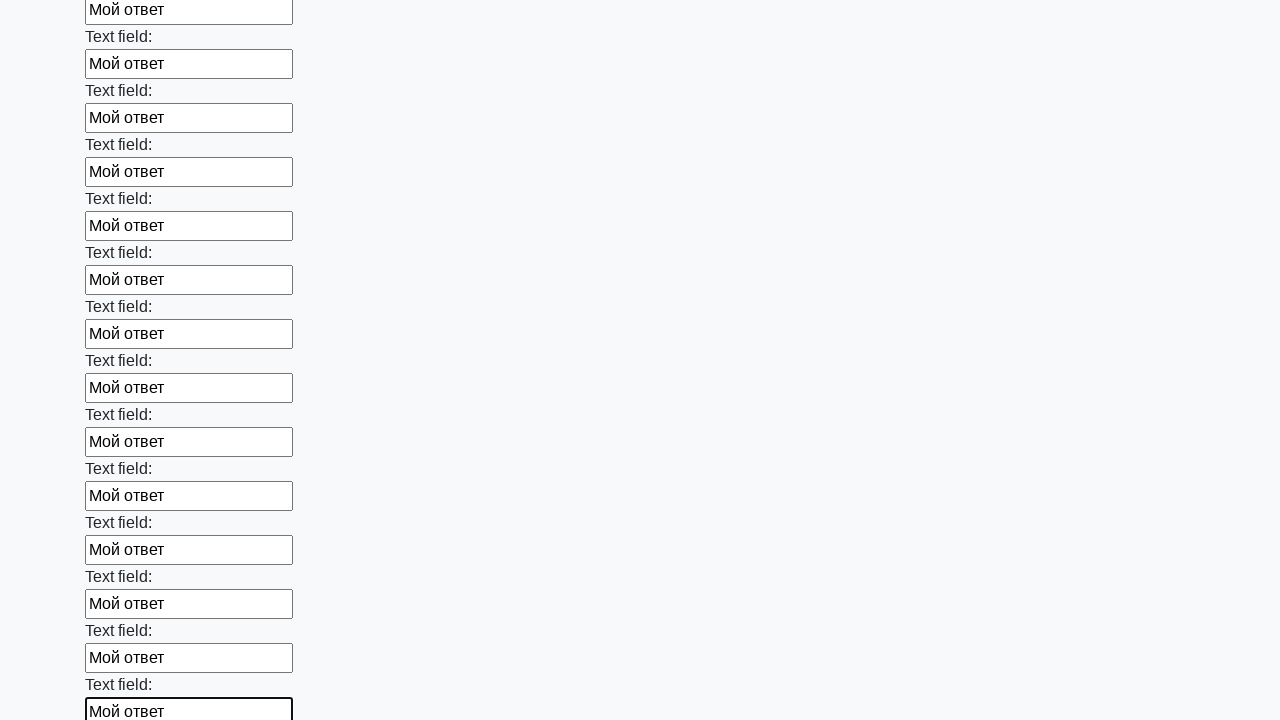

Filled input field with 'Мой ответ' on input >> nth=42
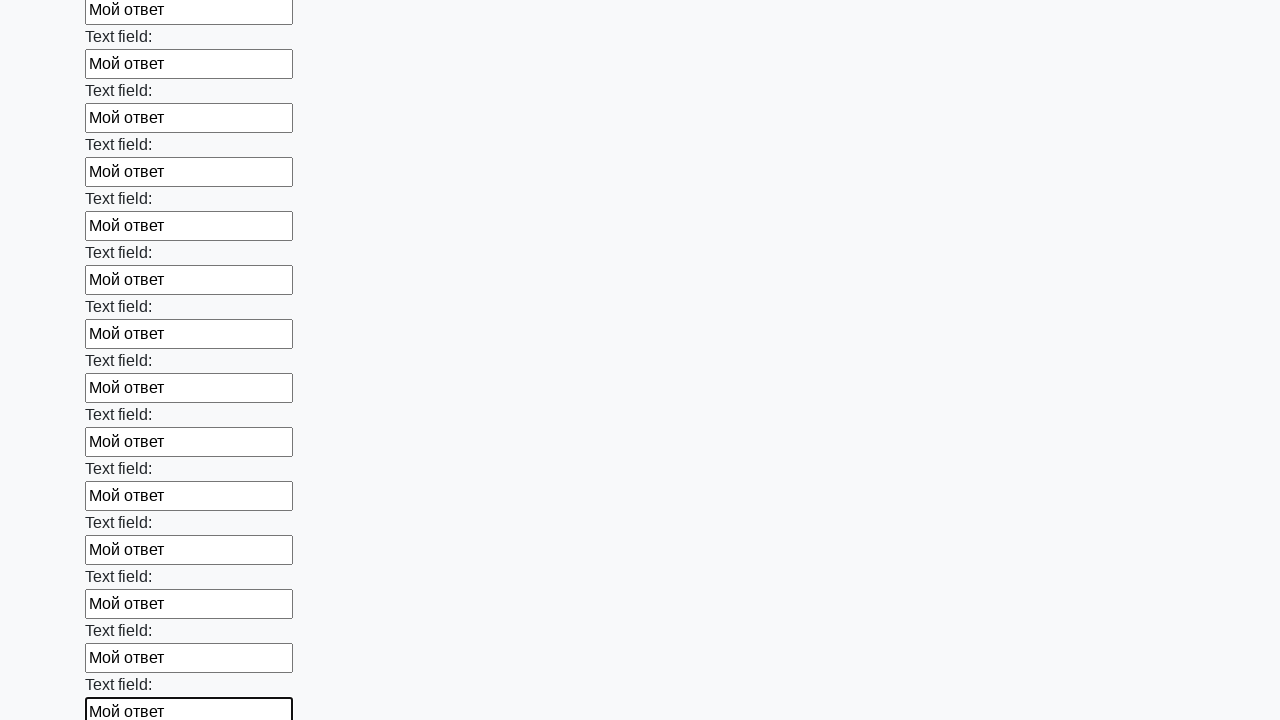

Filled input field with 'Мой ответ' on input >> nth=43
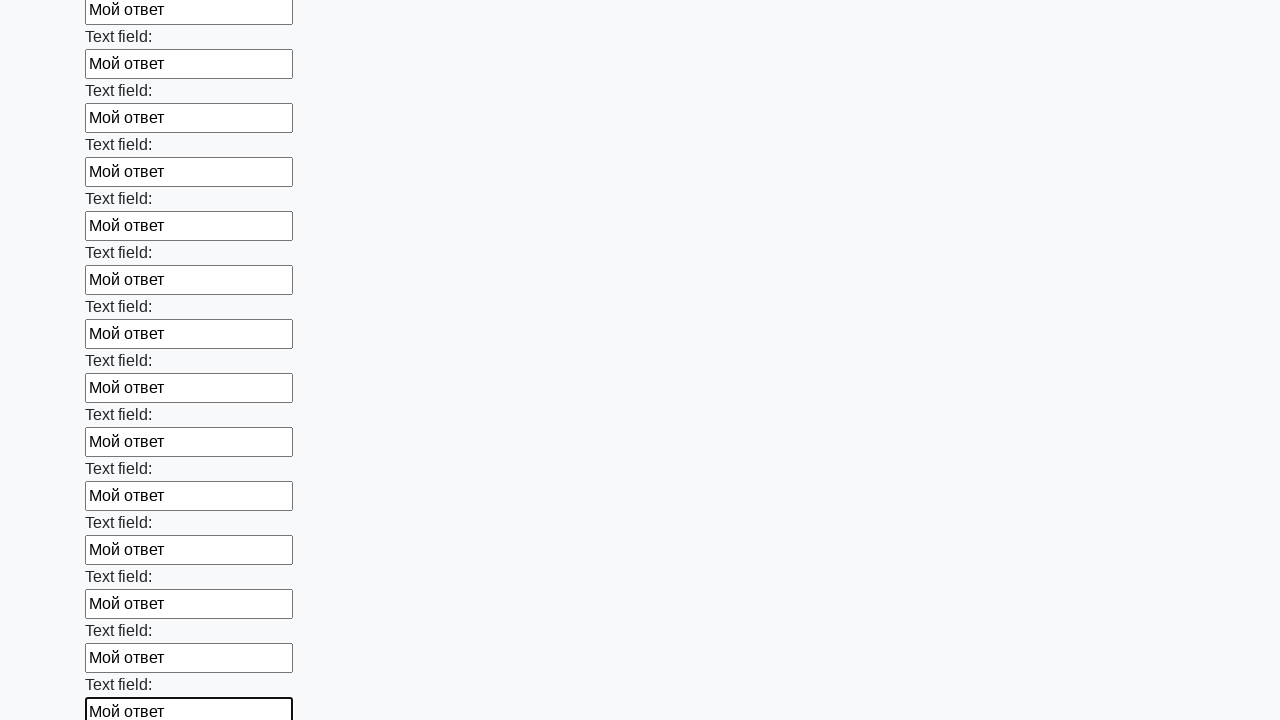

Filled input field with 'Мой ответ' on input >> nth=44
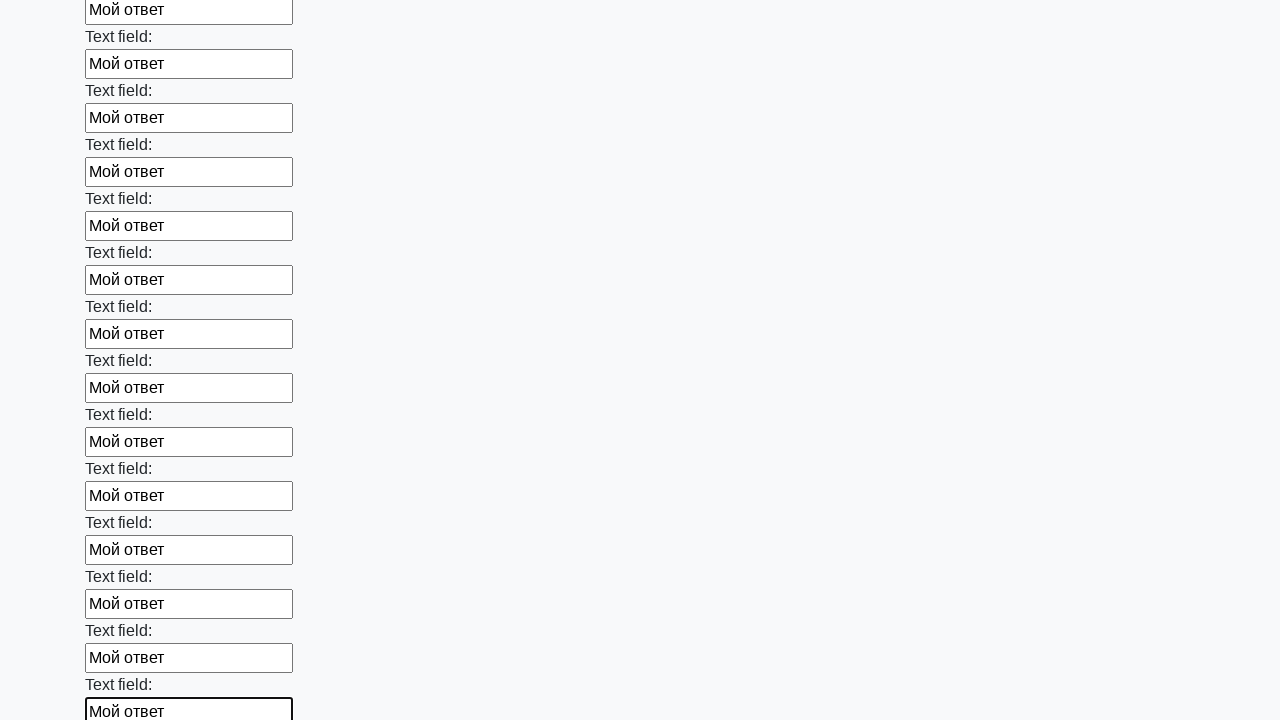

Filled input field with 'Мой ответ' on input >> nth=45
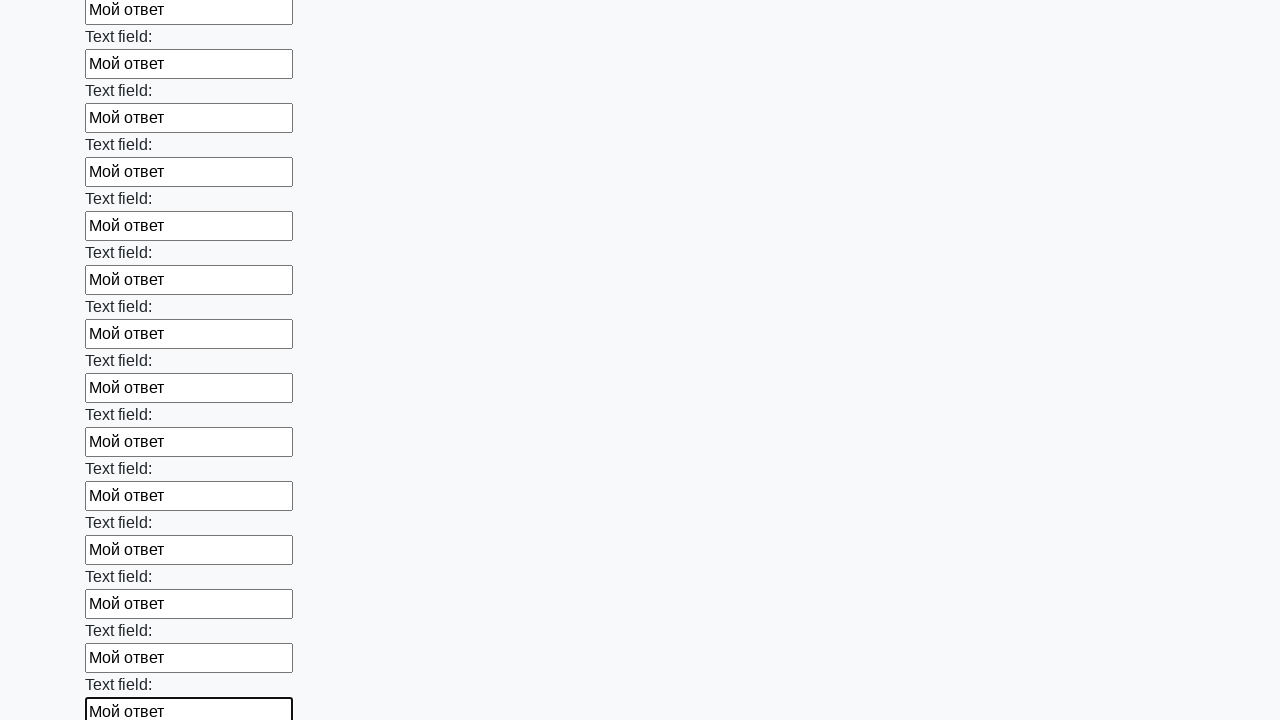

Filled input field with 'Мой ответ' on input >> nth=46
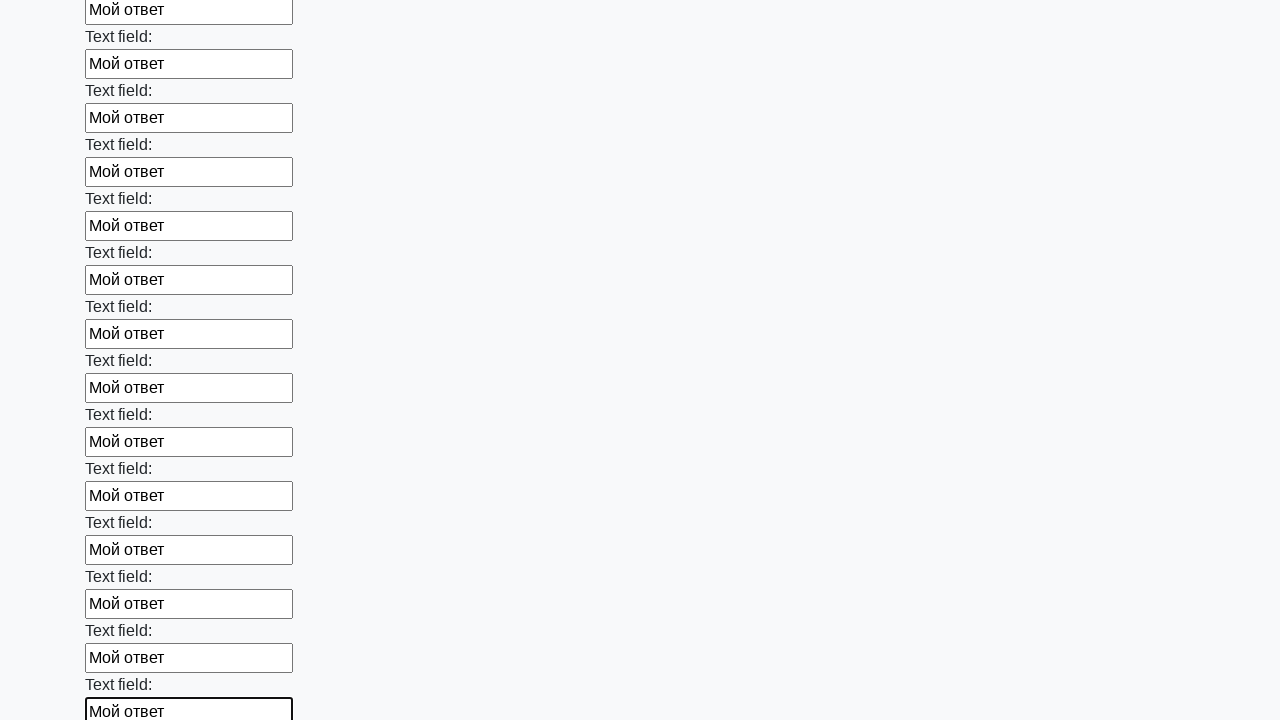

Filled input field with 'Мой ответ' on input >> nth=47
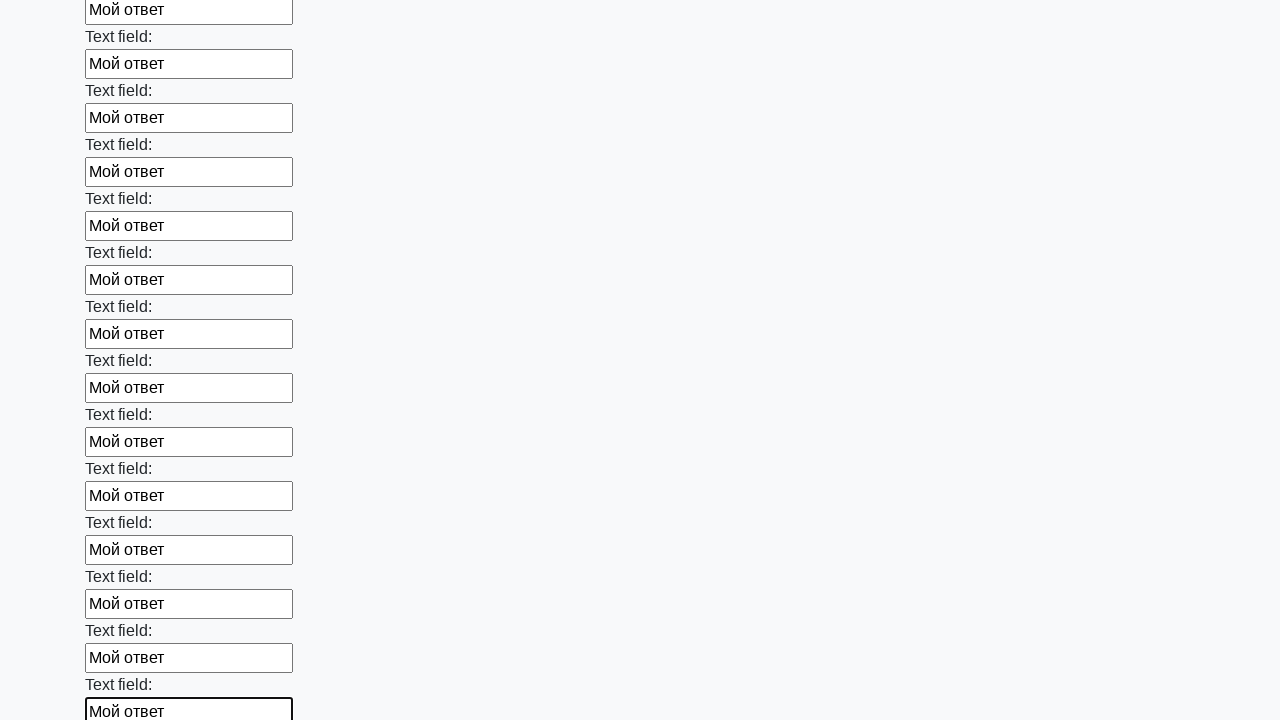

Filled input field with 'Мой ответ' on input >> nth=48
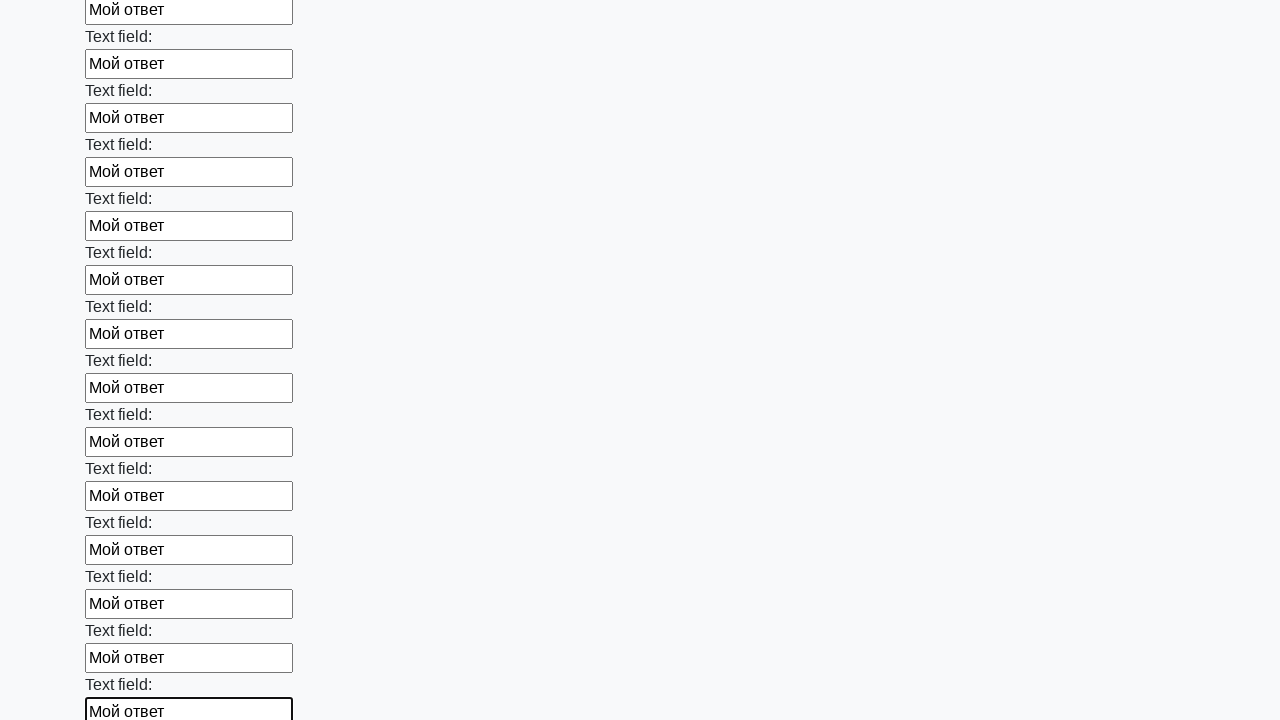

Filled input field with 'Мой ответ' on input >> nth=49
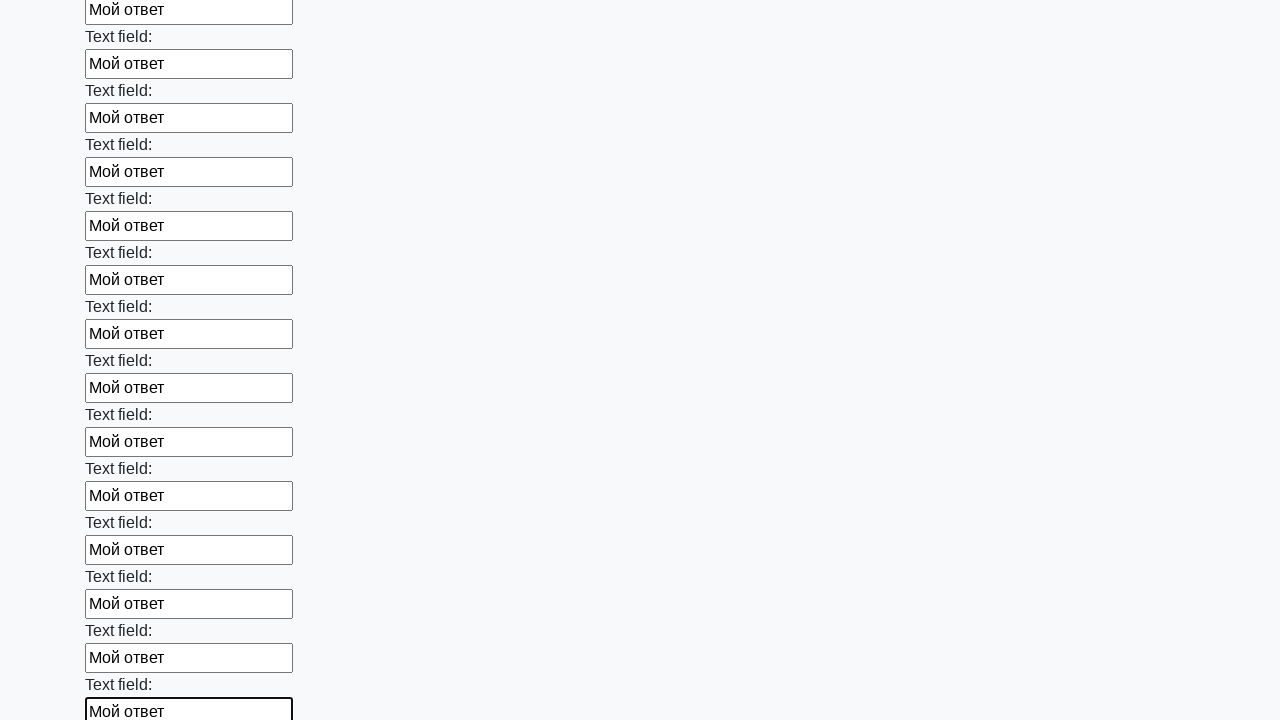

Filled input field with 'Мой ответ' on input >> nth=50
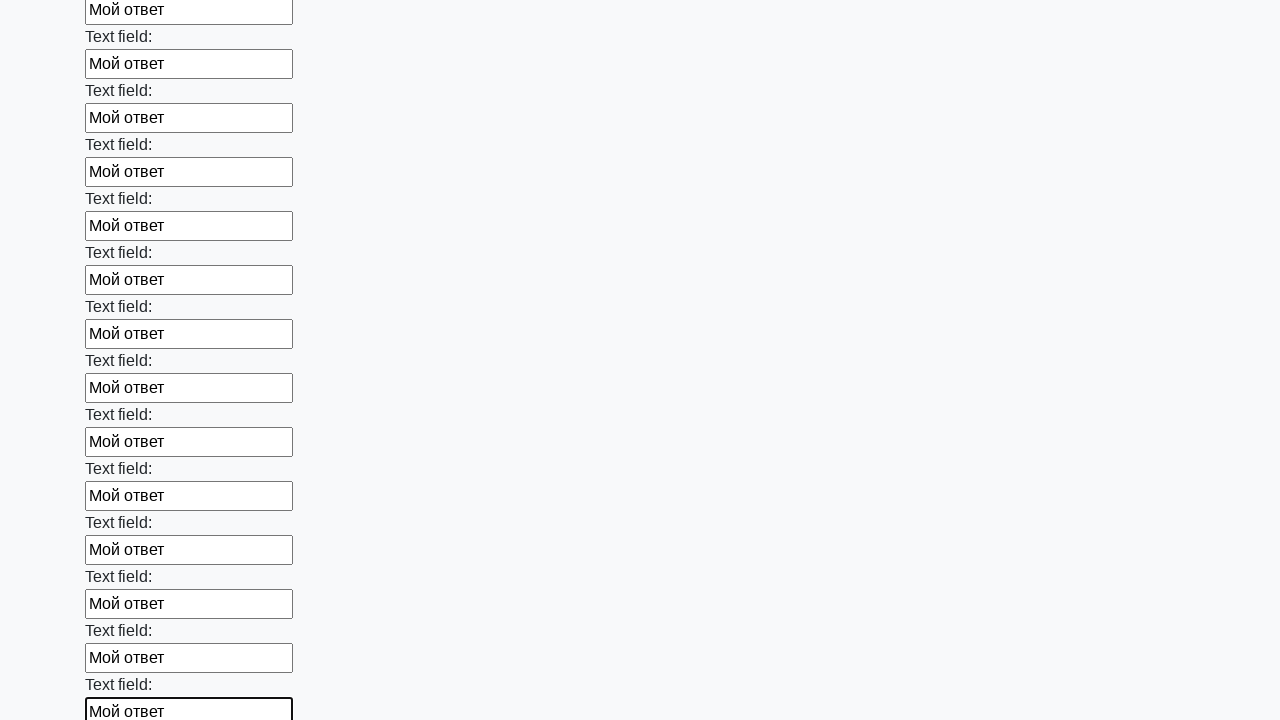

Filled input field with 'Мой ответ' on input >> nth=51
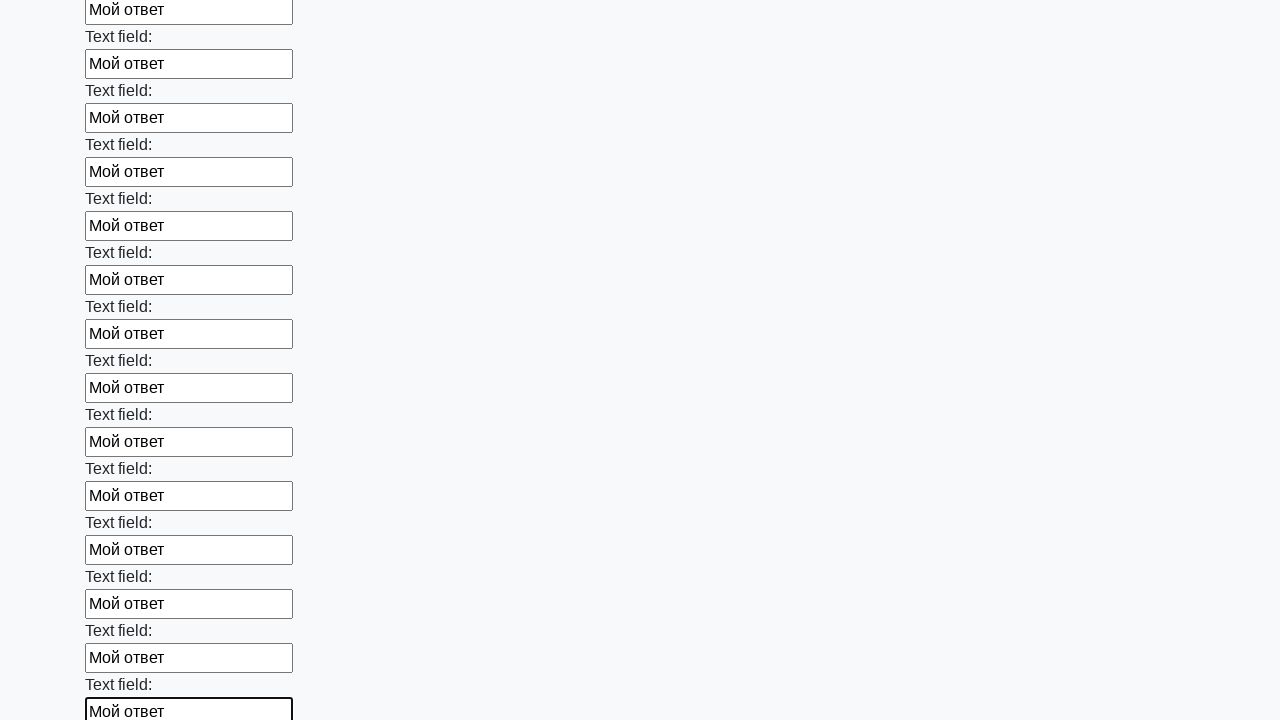

Filled input field with 'Мой ответ' on input >> nth=52
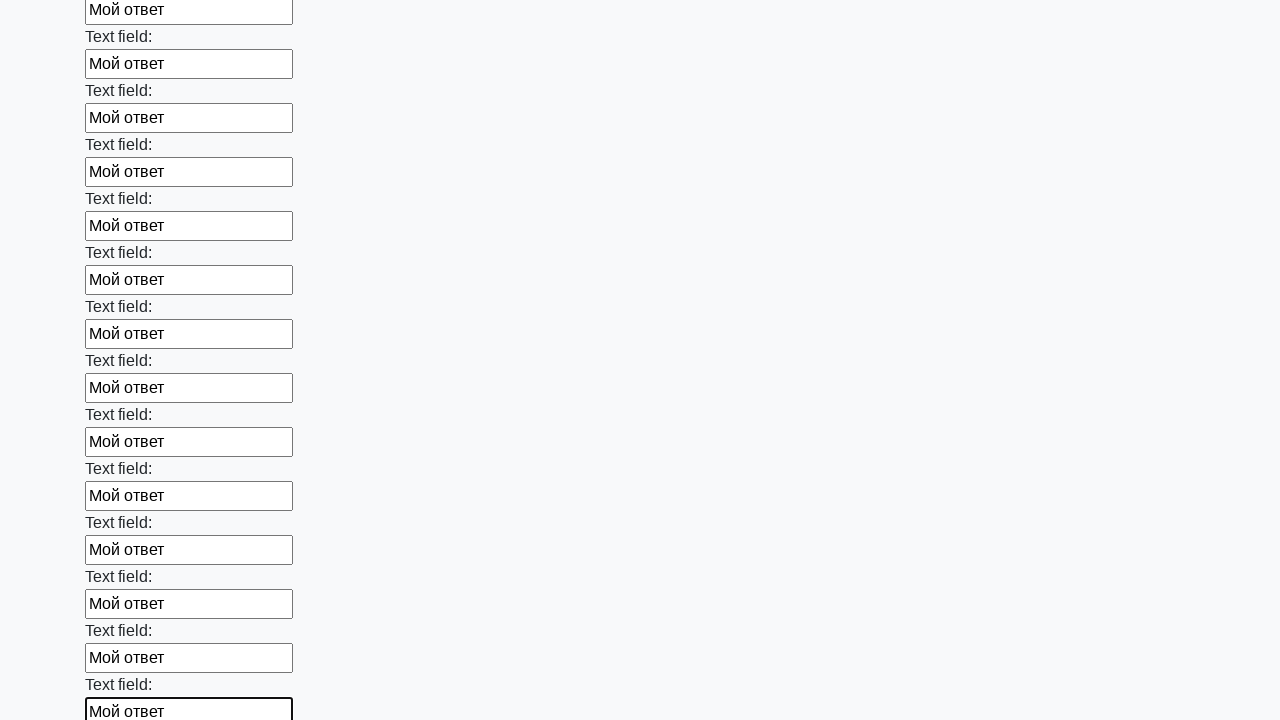

Filled input field with 'Мой ответ' on input >> nth=53
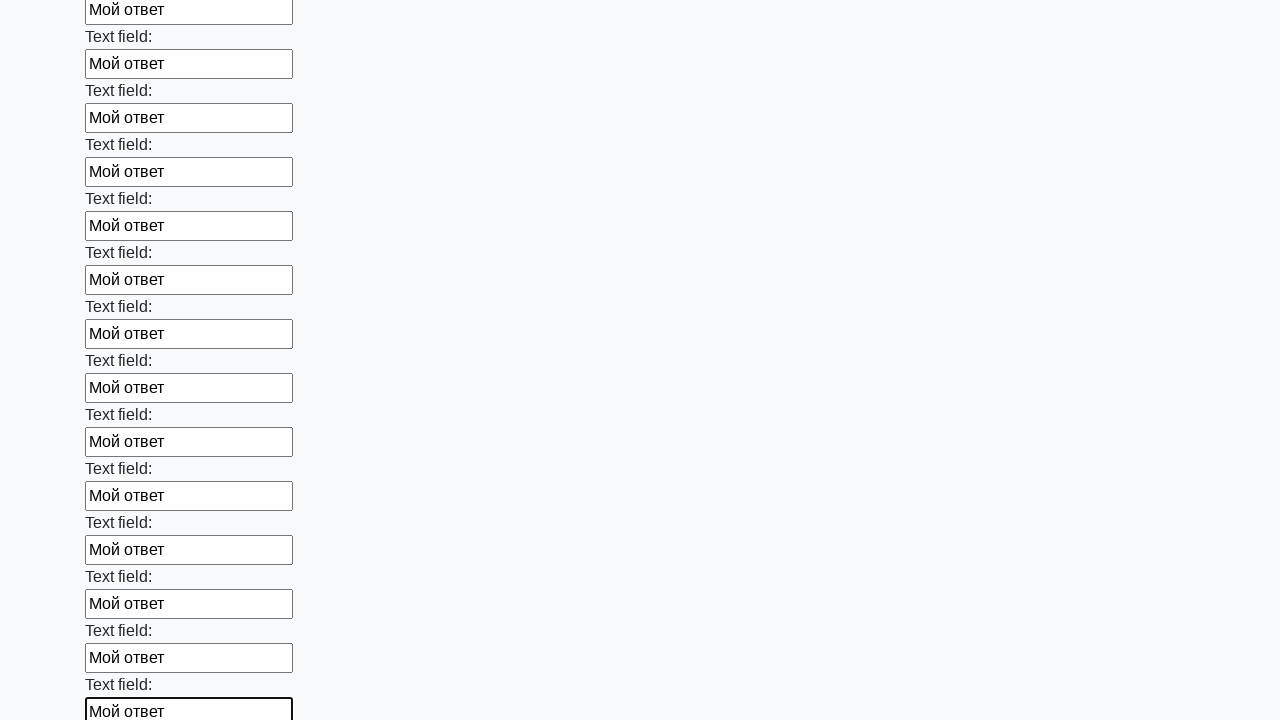

Filled input field with 'Мой ответ' on input >> nth=54
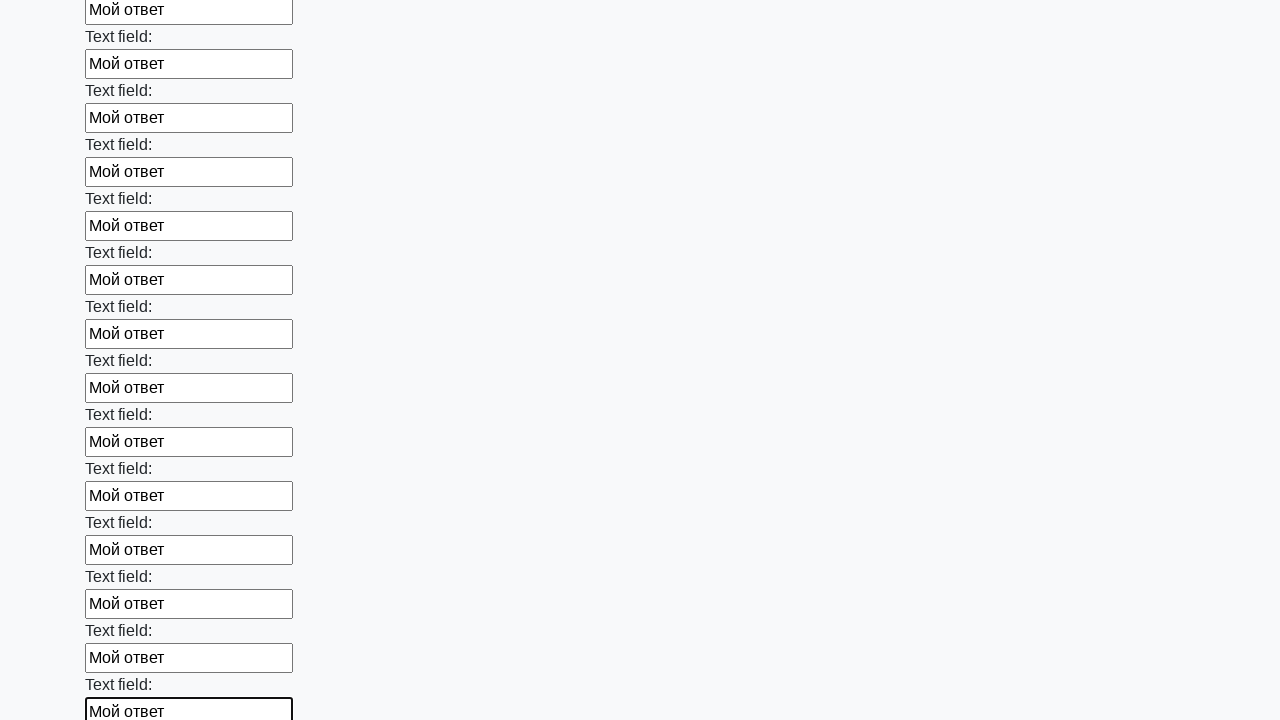

Filled input field with 'Мой ответ' on input >> nth=55
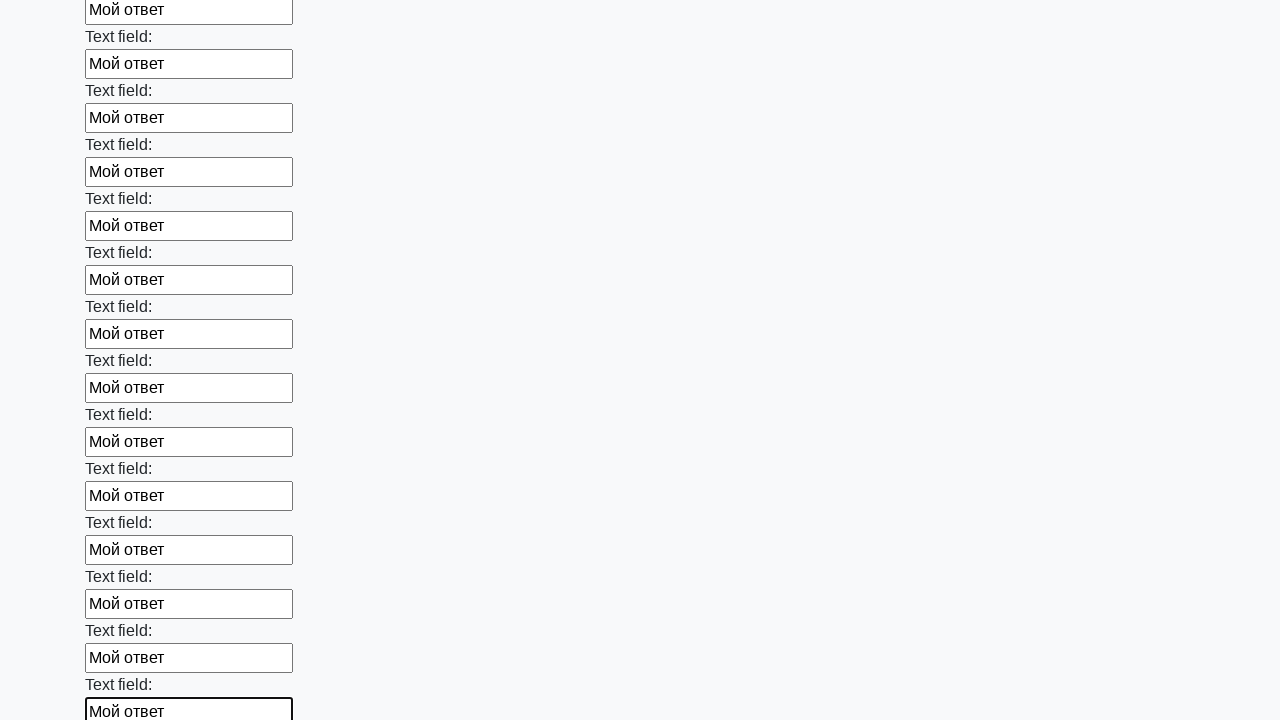

Filled input field with 'Мой ответ' on input >> nth=56
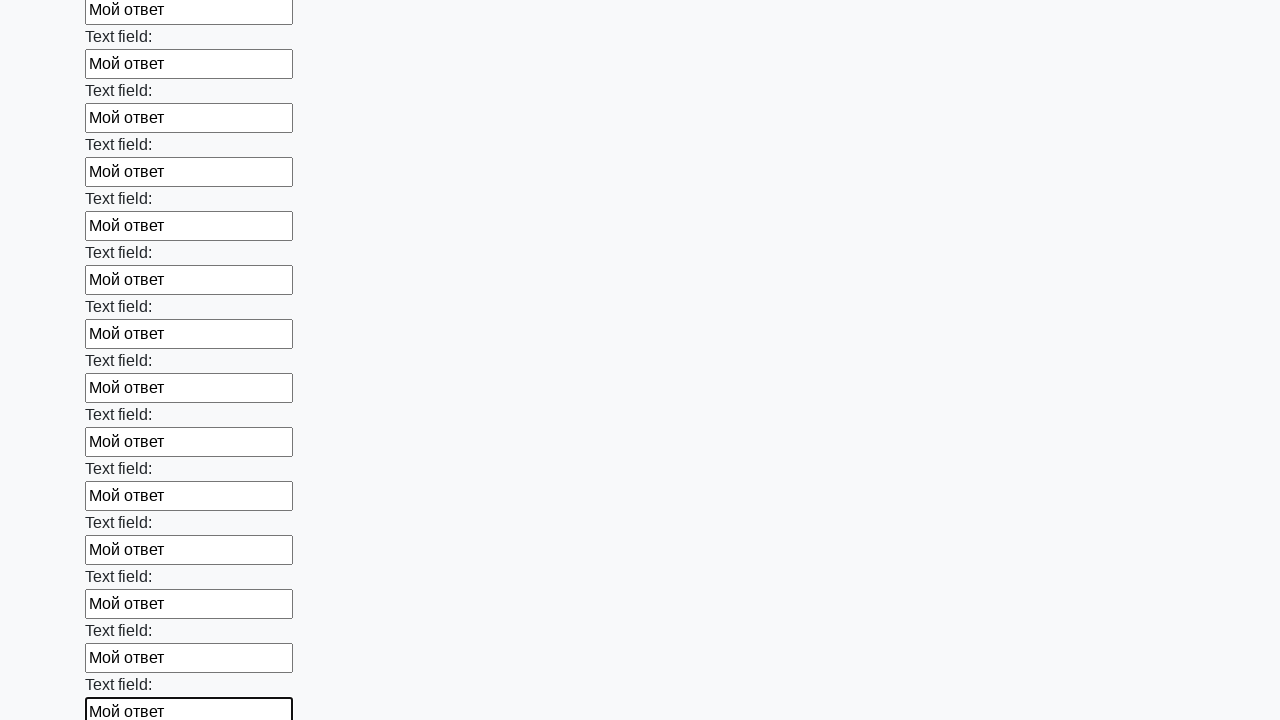

Filled input field with 'Мой ответ' on input >> nth=57
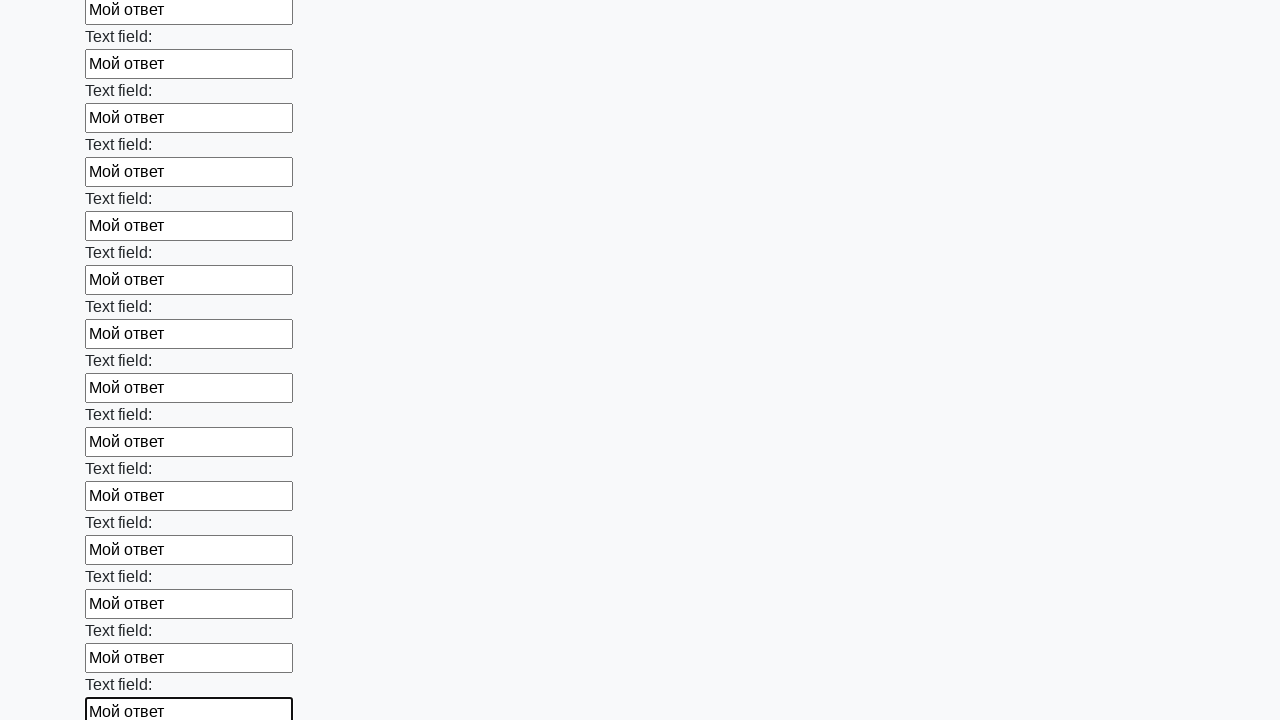

Filled input field with 'Мой ответ' on input >> nth=58
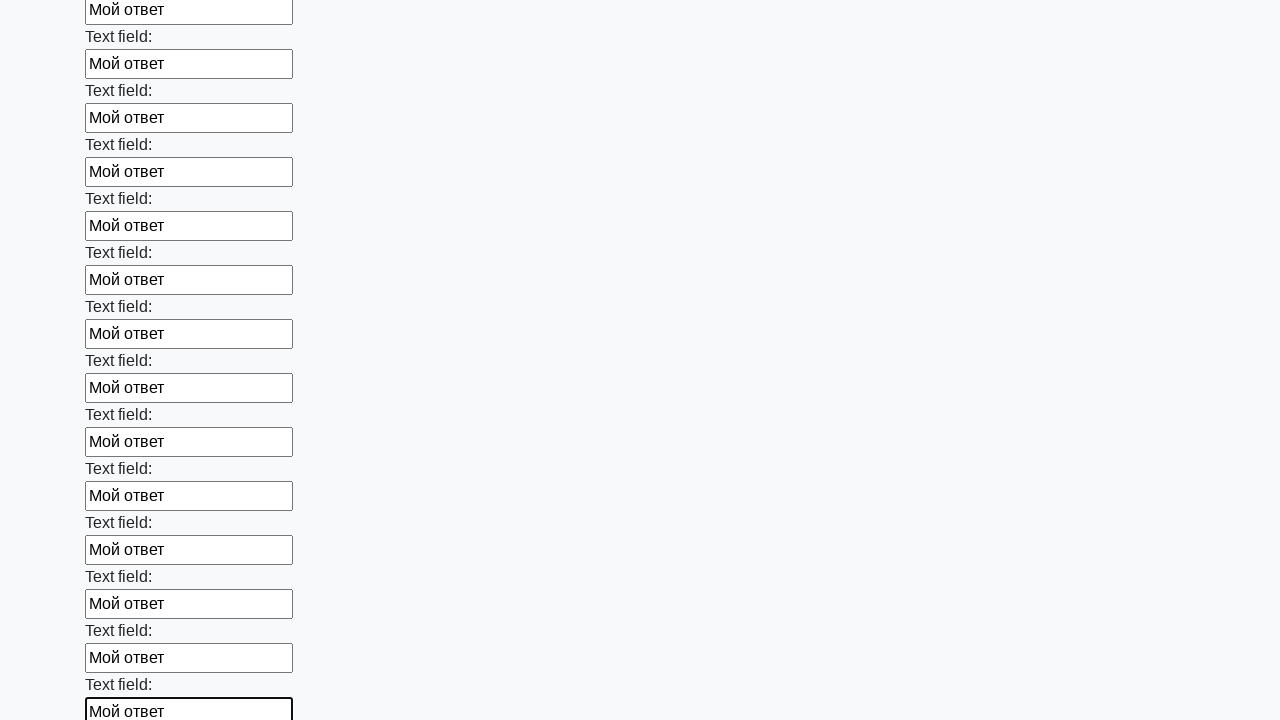

Filled input field with 'Мой ответ' on input >> nth=59
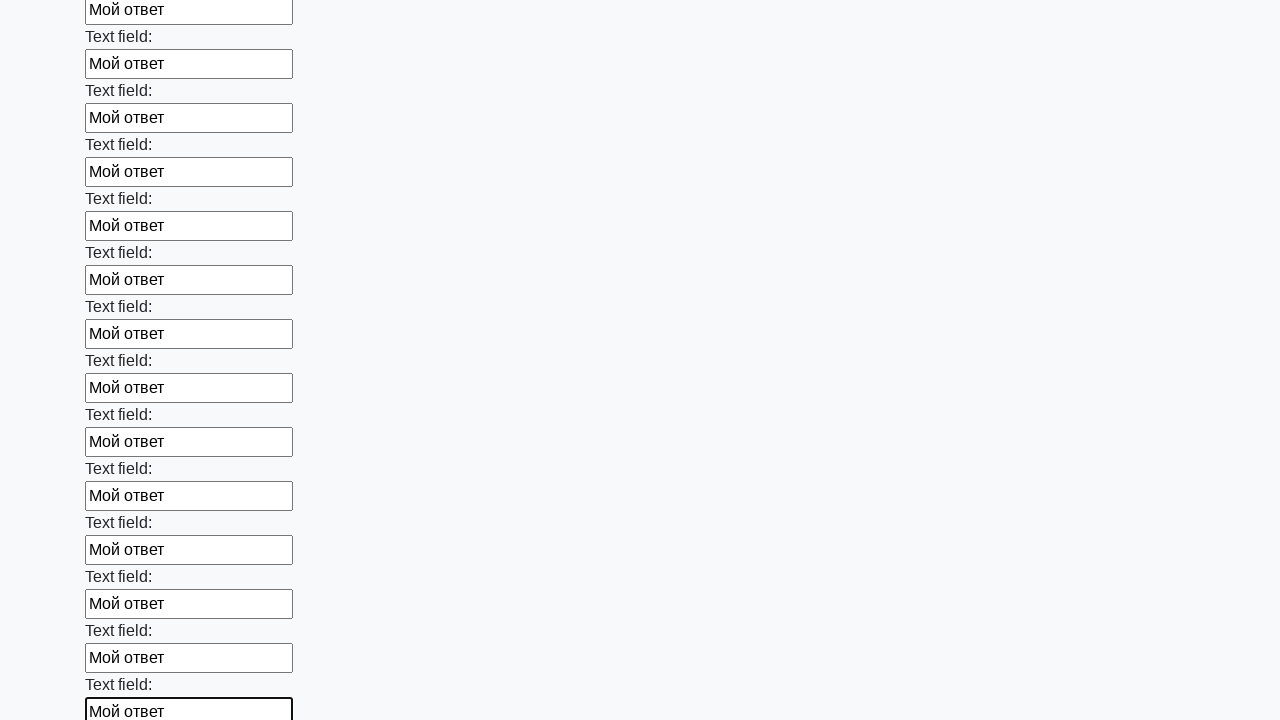

Filled input field with 'Мой ответ' on input >> nth=60
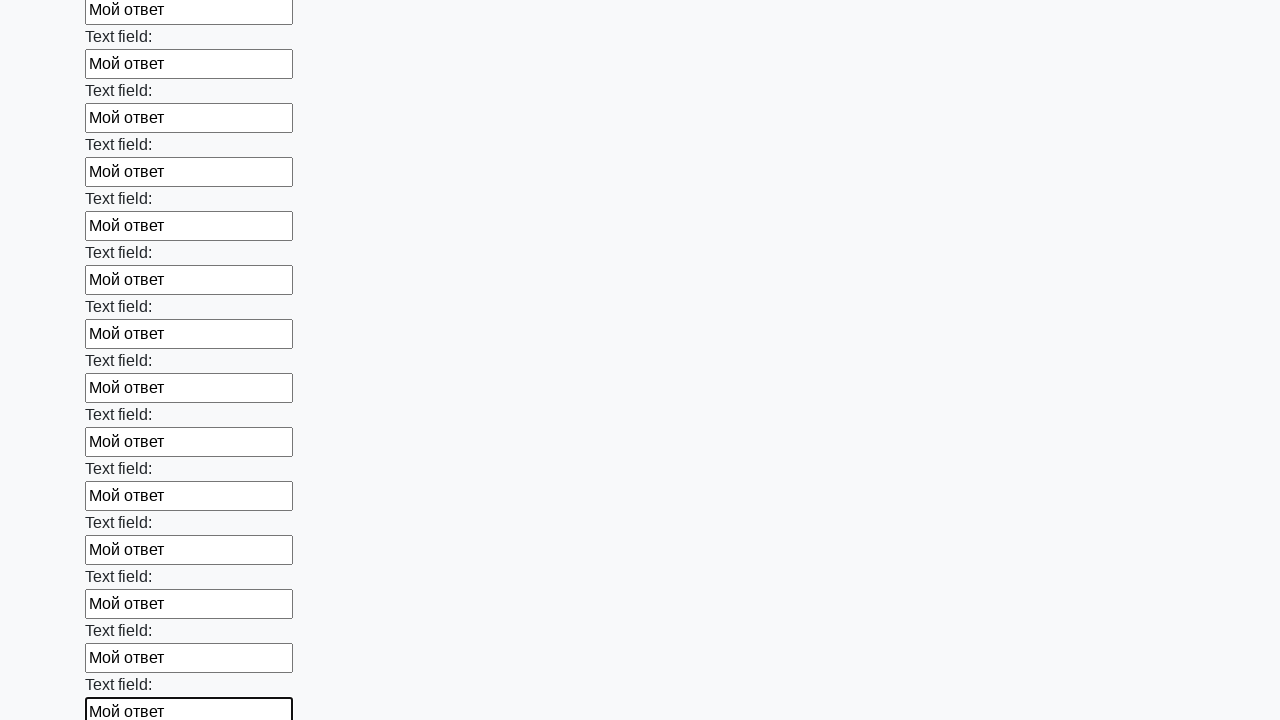

Filled input field with 'Мой ответ' on input >> nth=61
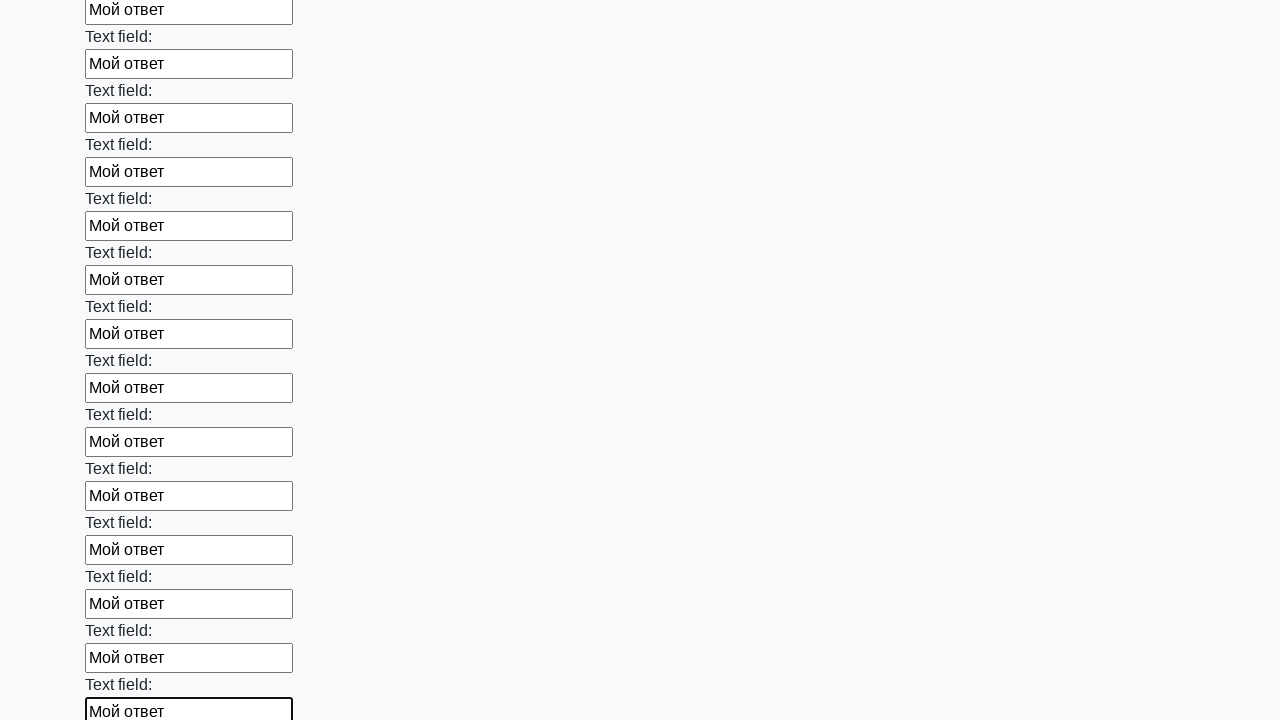

Filled input field with 'Мой ответ' on input >> nth=62
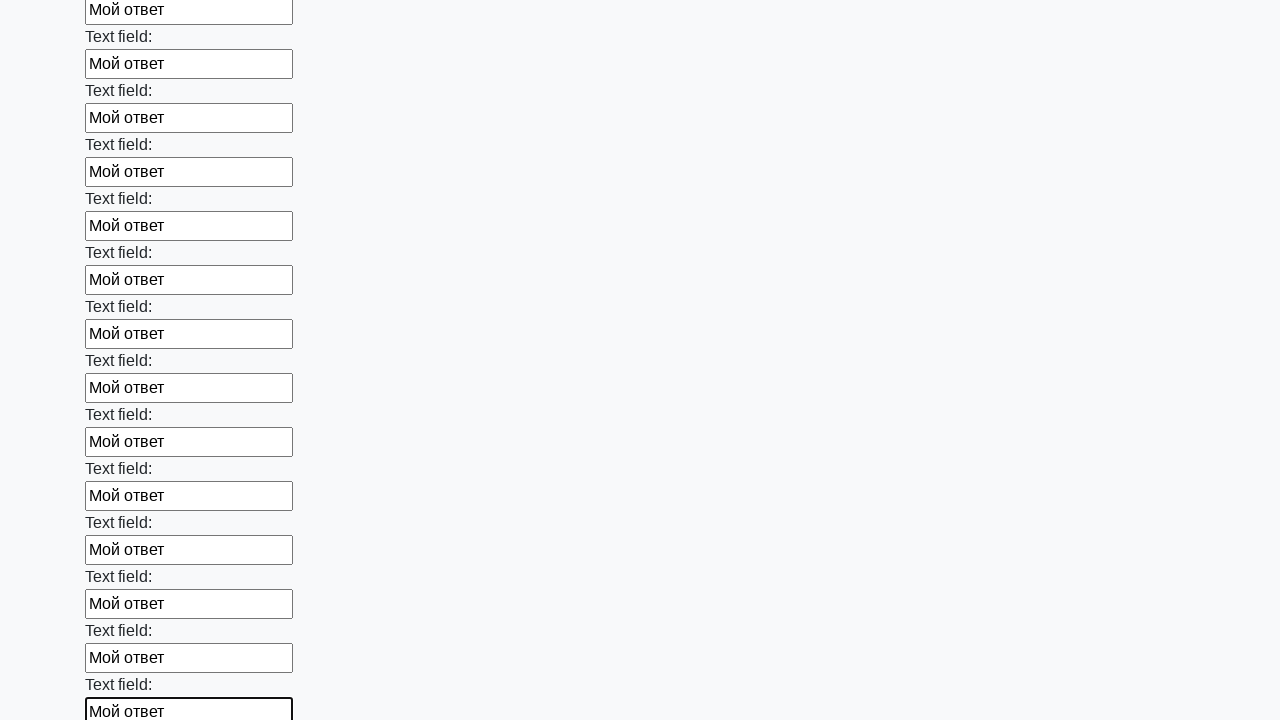

Filled input field with 'Мой ответ' on input >> nth=63
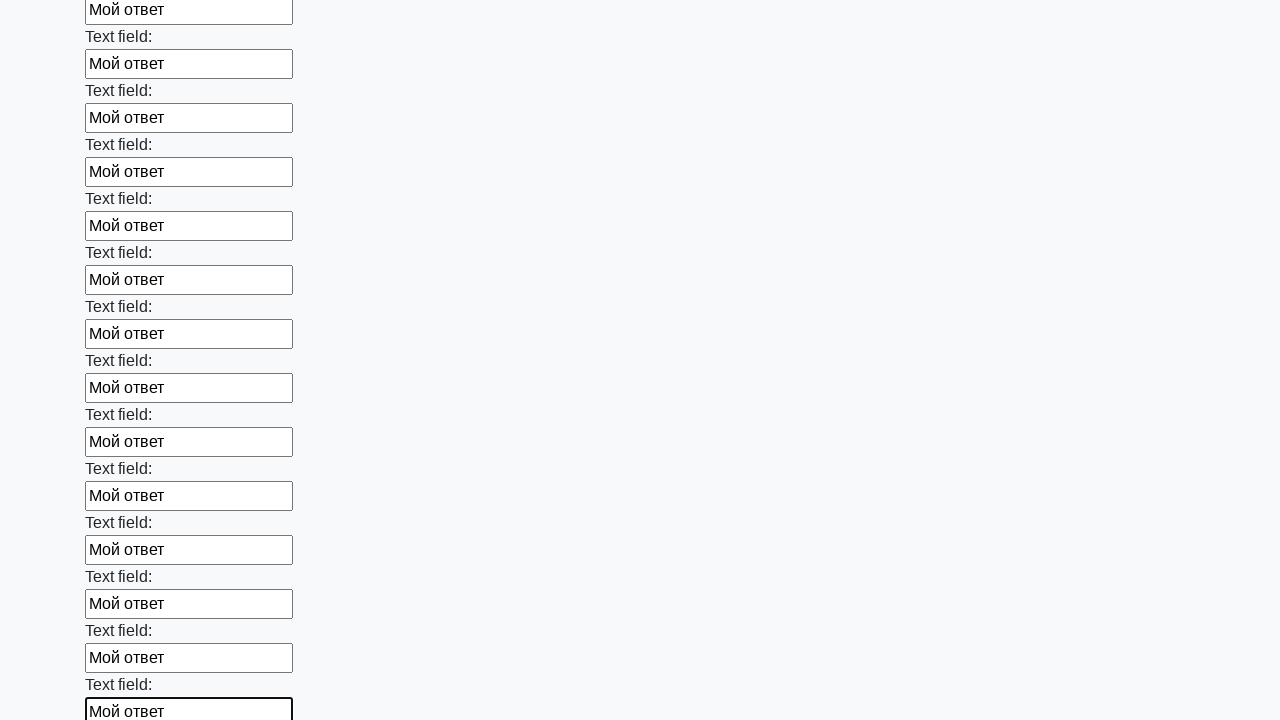

Filled input field with 'Мой ответ' on input >> nth=64
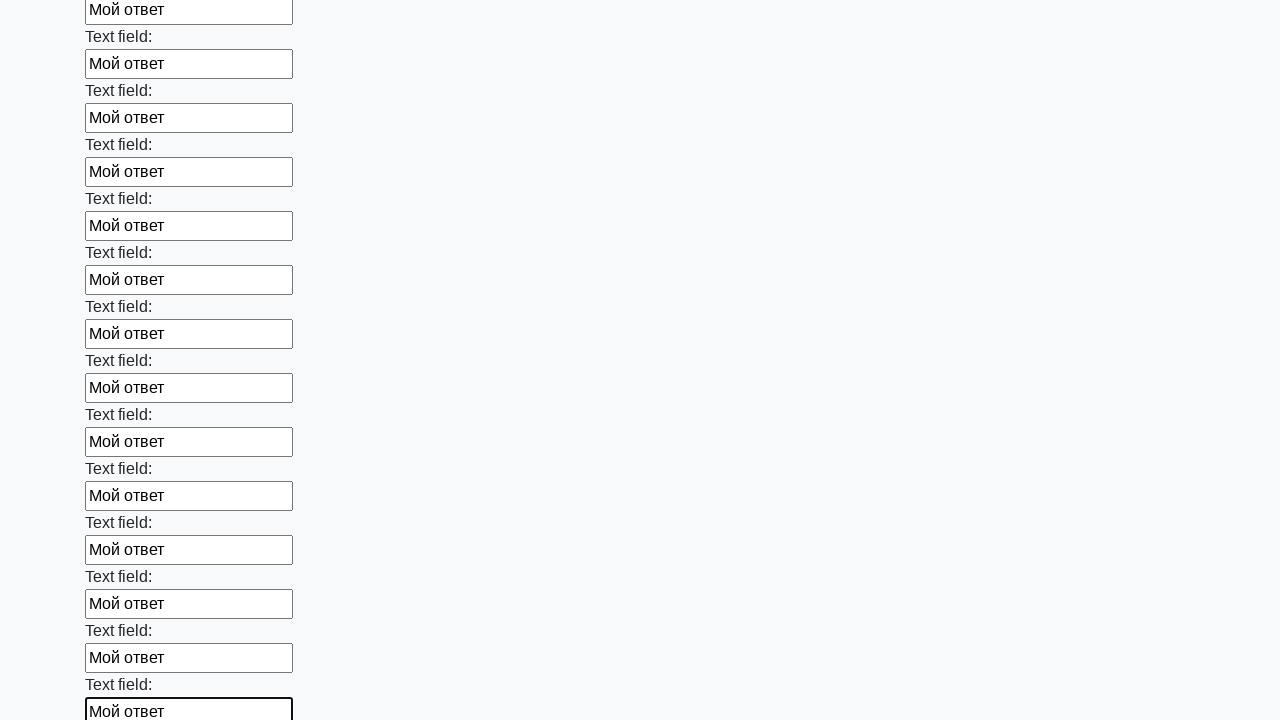

Filled input field with 'Мой ответ' on input >> nth=65
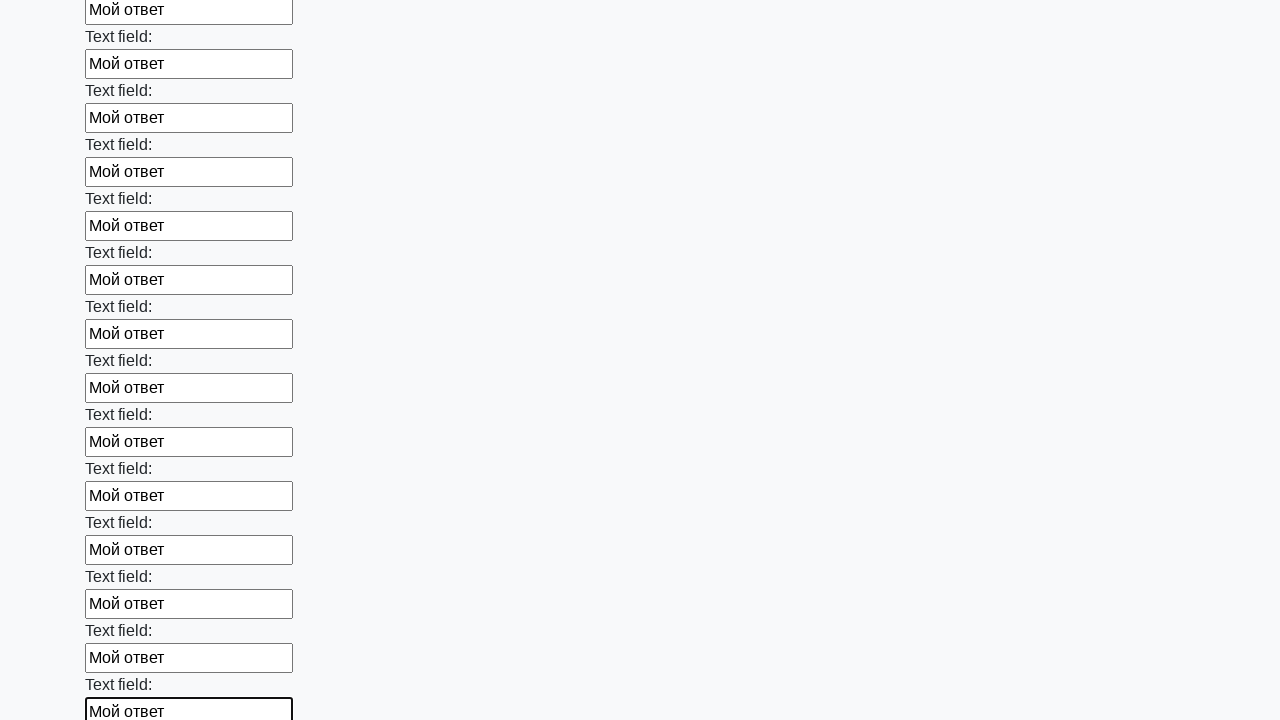

Filled input field with 'Мой ответ' on input >> nth=66
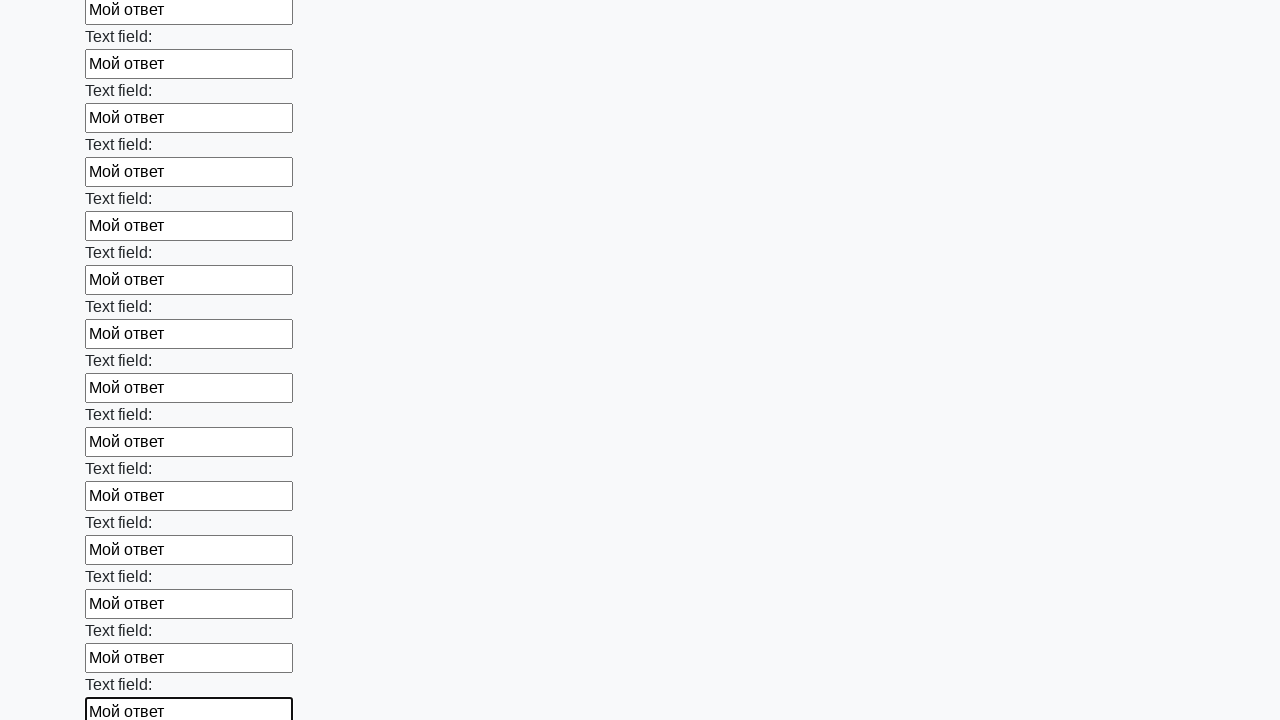

Filled input field with 'Мой ответ' on input >> nth=67
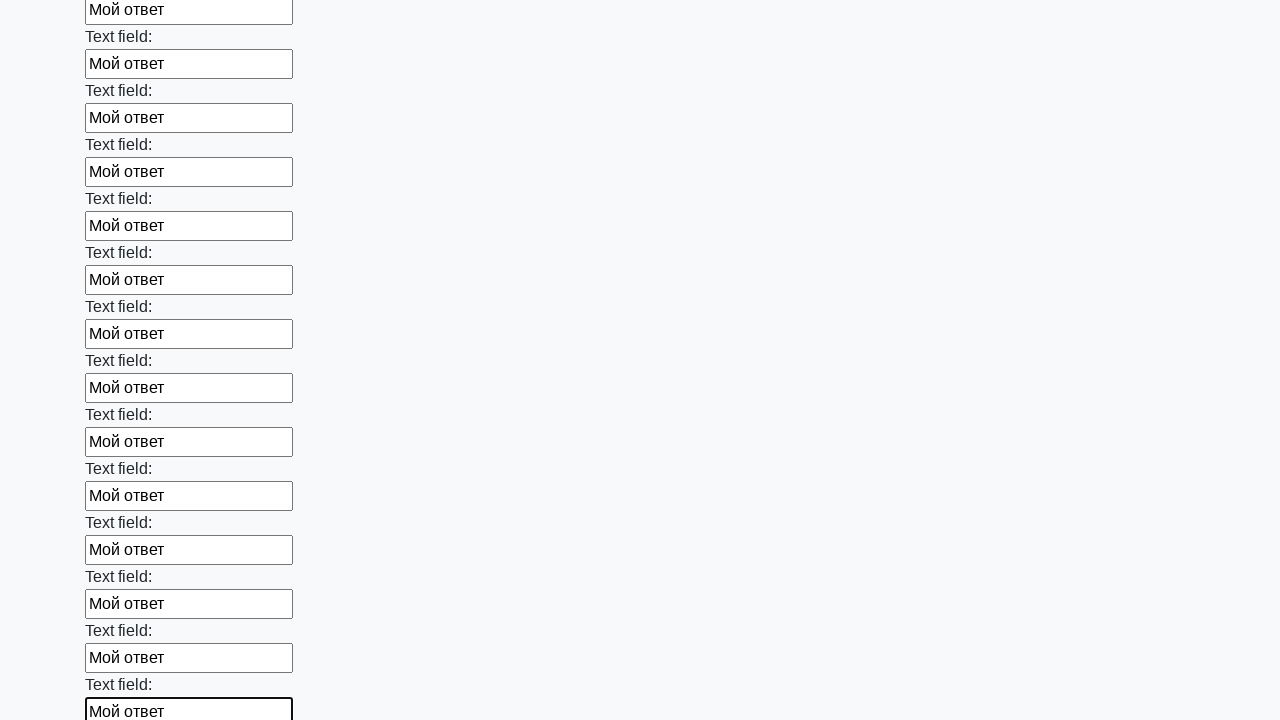

Filled input field with 'Мой ответ' on input >> nth=68
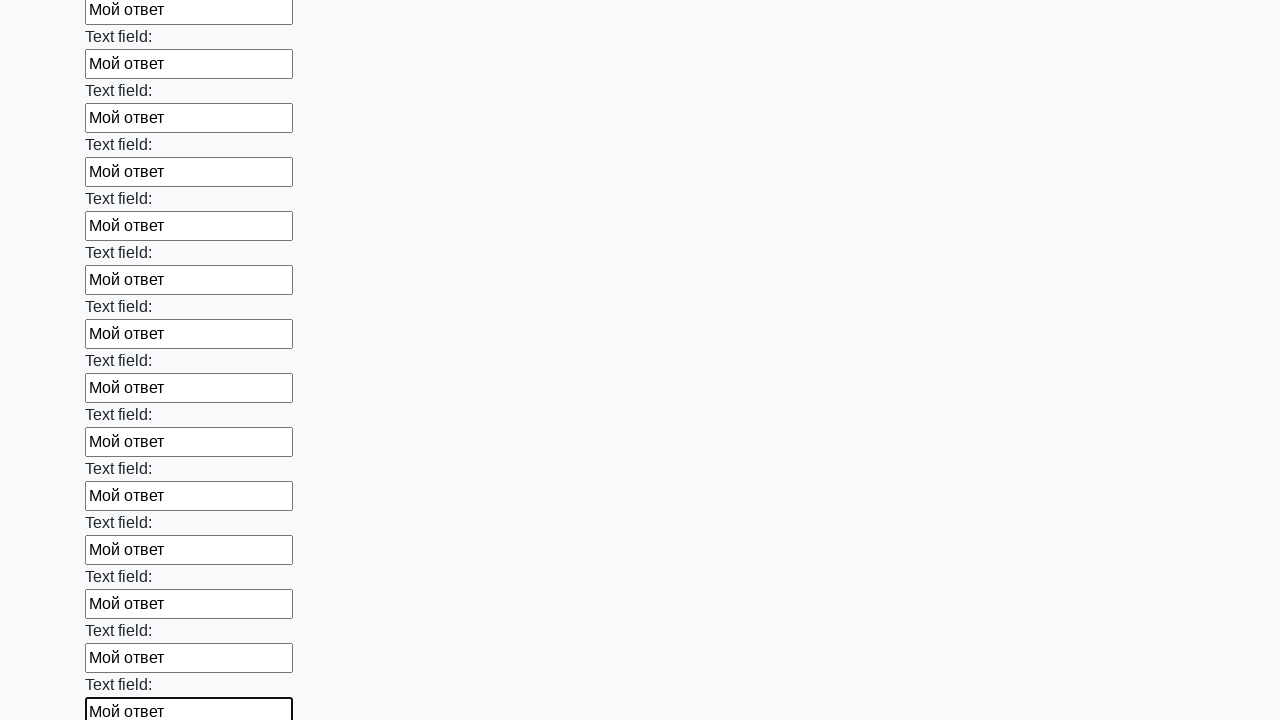

Filled input field with 'Мой ответ' on input >> nth=69
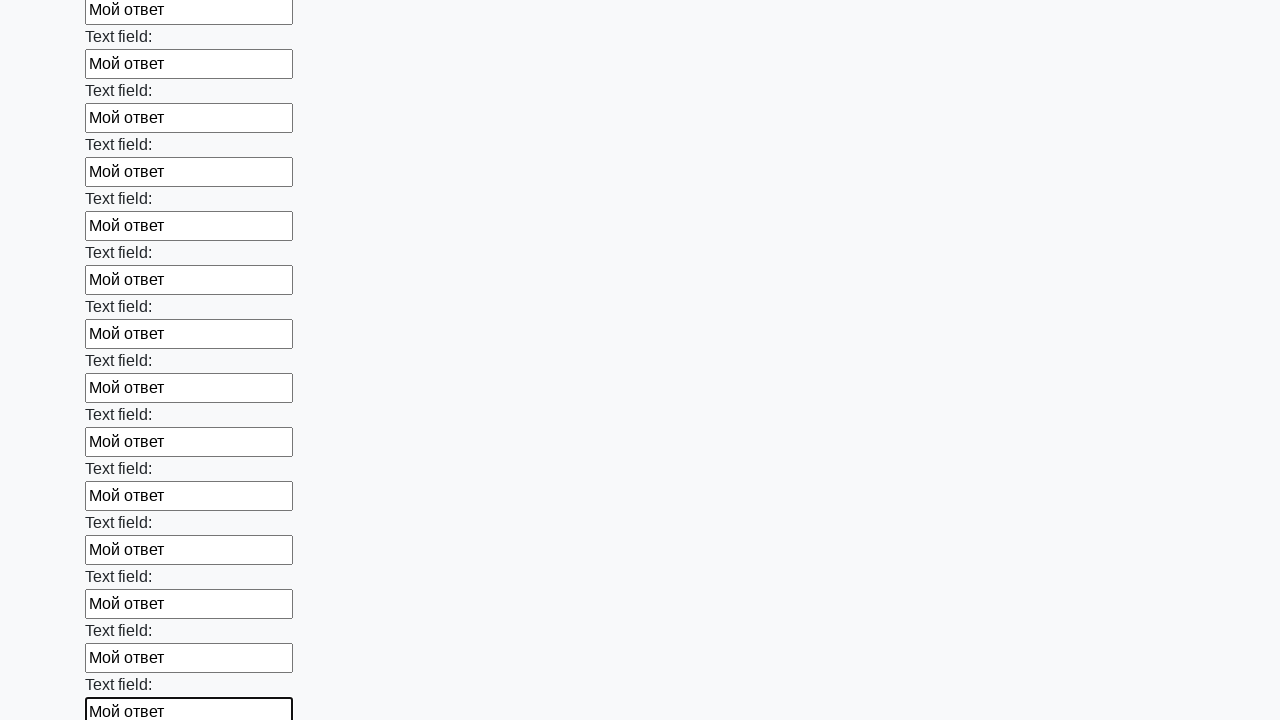

Filled input field with 'Мой ответ' on input >> nth=70
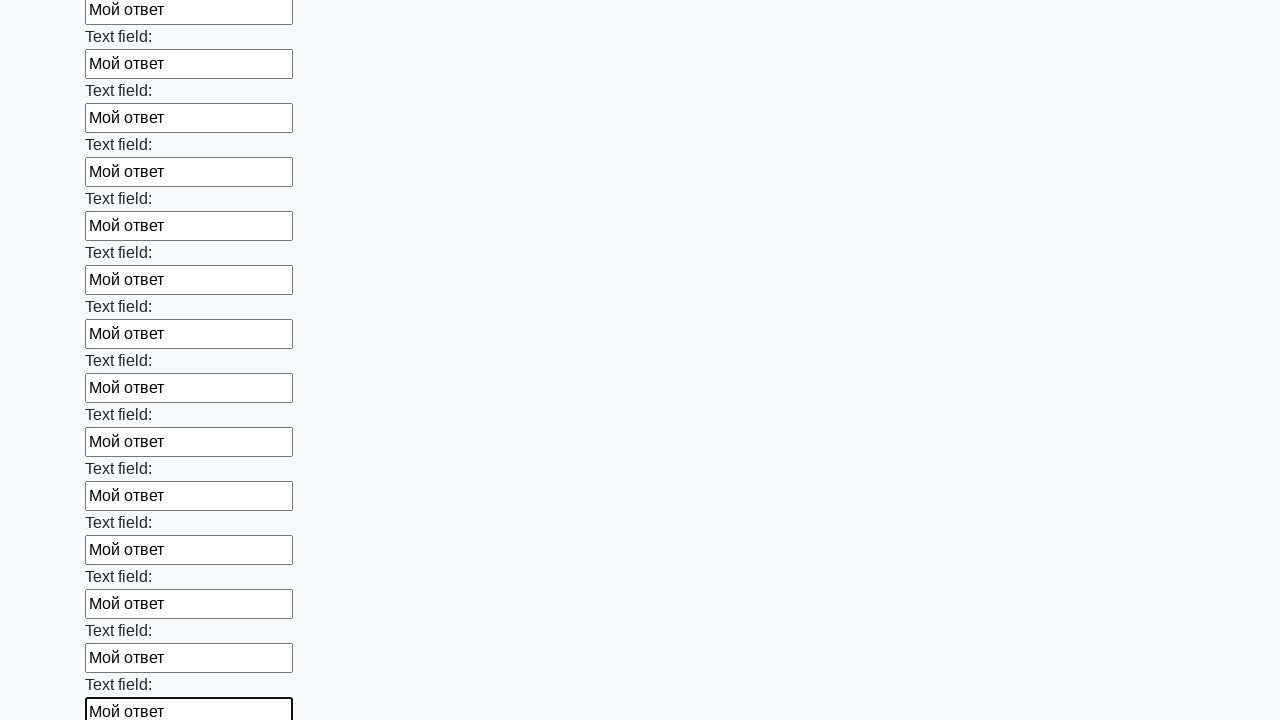

Filled input field with 'Мой ответ' on input >> nth=71
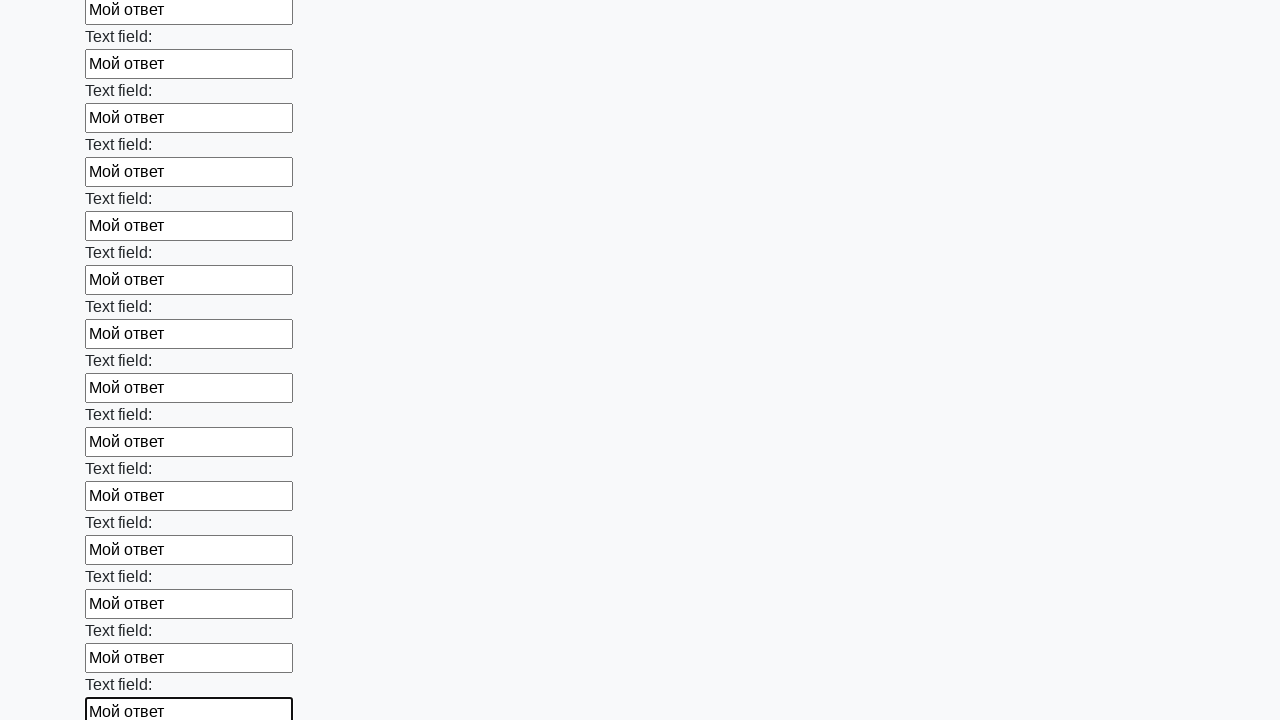

Filled input field with 'Мой ответ' on input >> nth=72
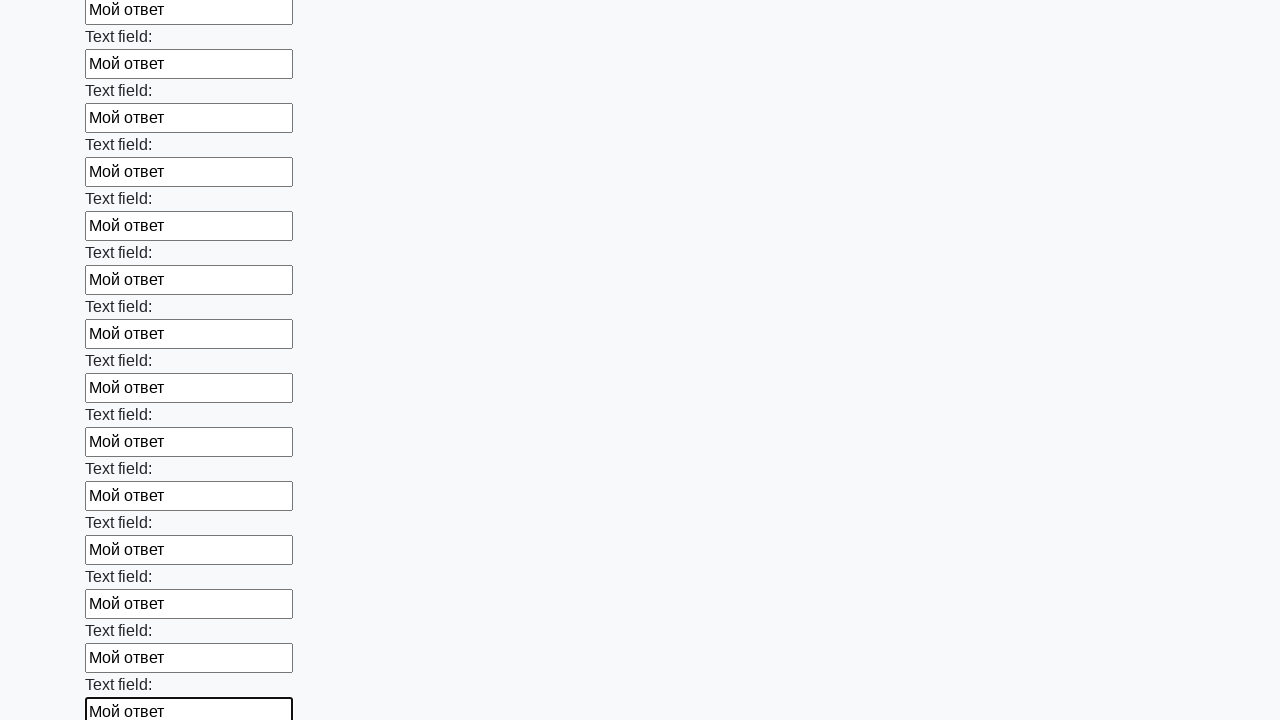

Filled input field with 'Мой ответ' on input >> nth=73
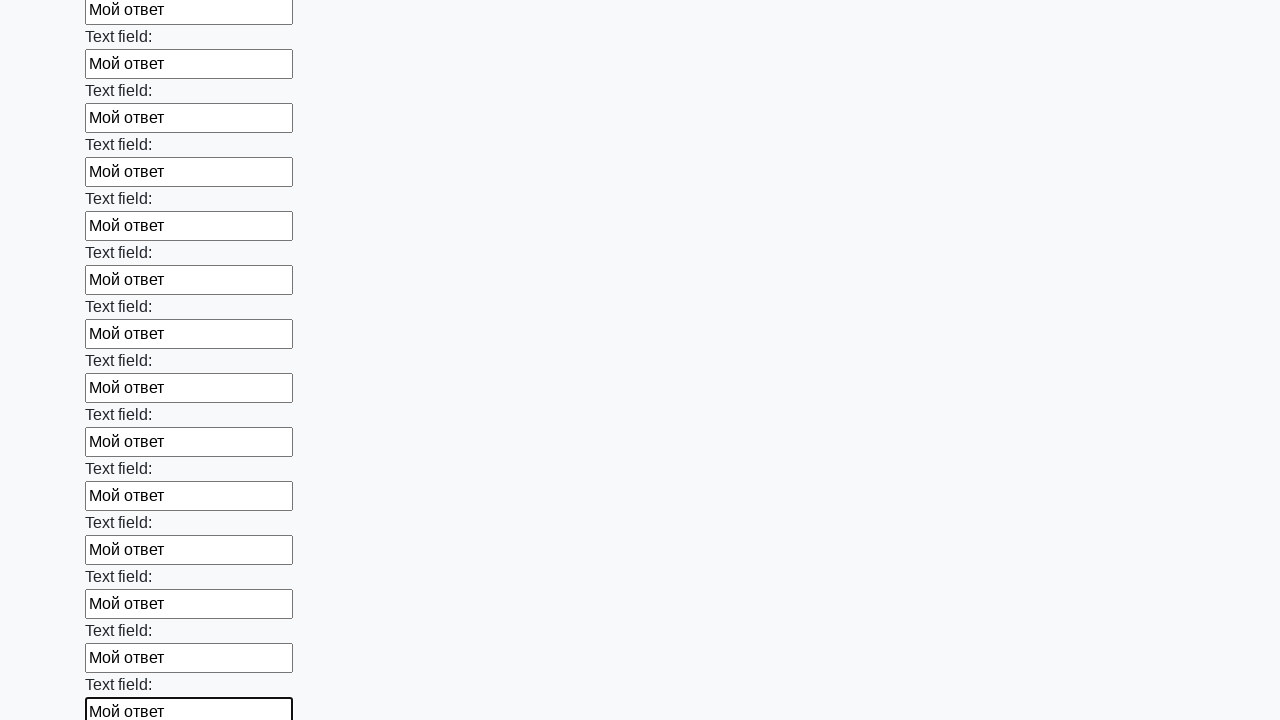

Filled input field with 'Мой ответ' on input >> nth=74
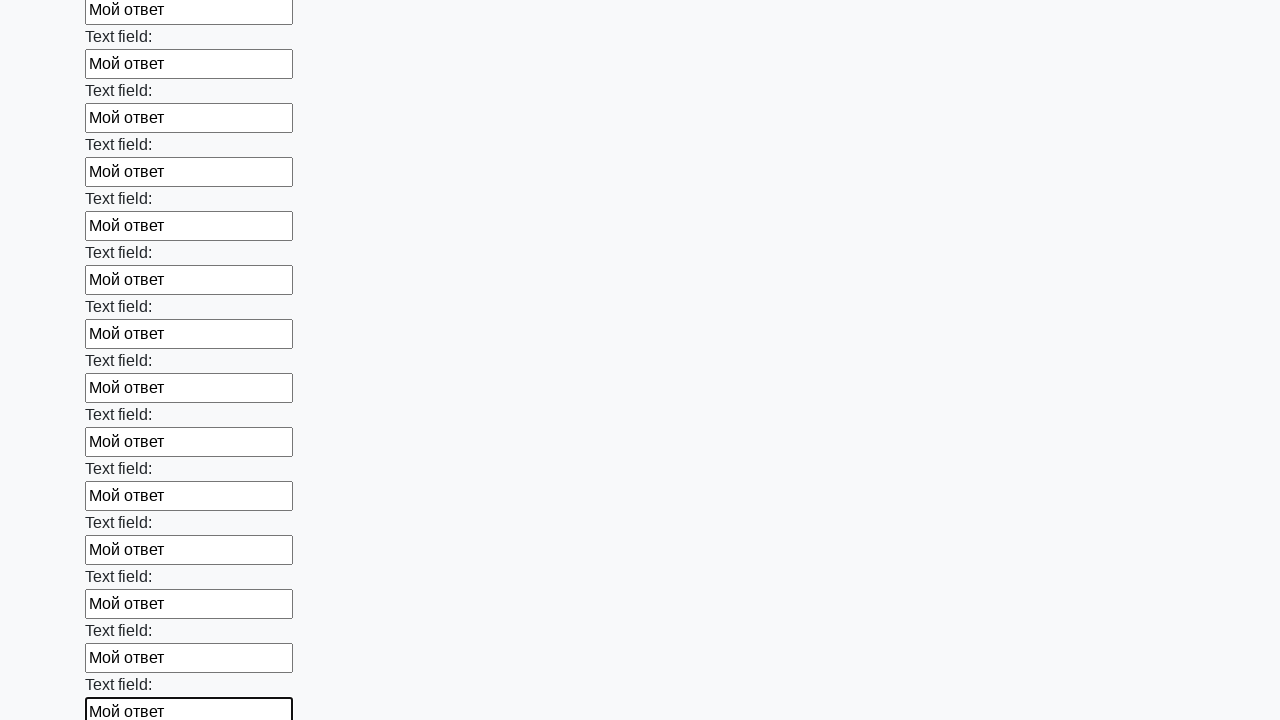

Filled input field with 'Мой ответ' on input >> nth=75
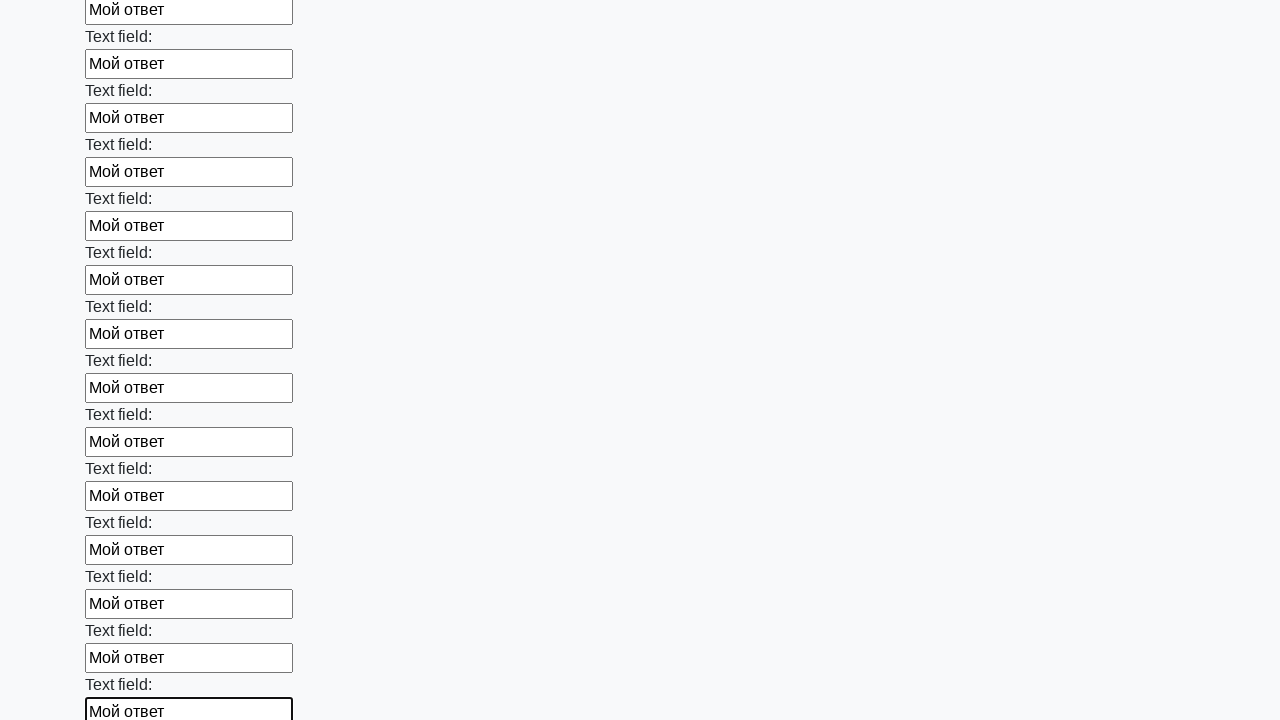

Filled input field with 'Мой ответ' on input >> nth=76
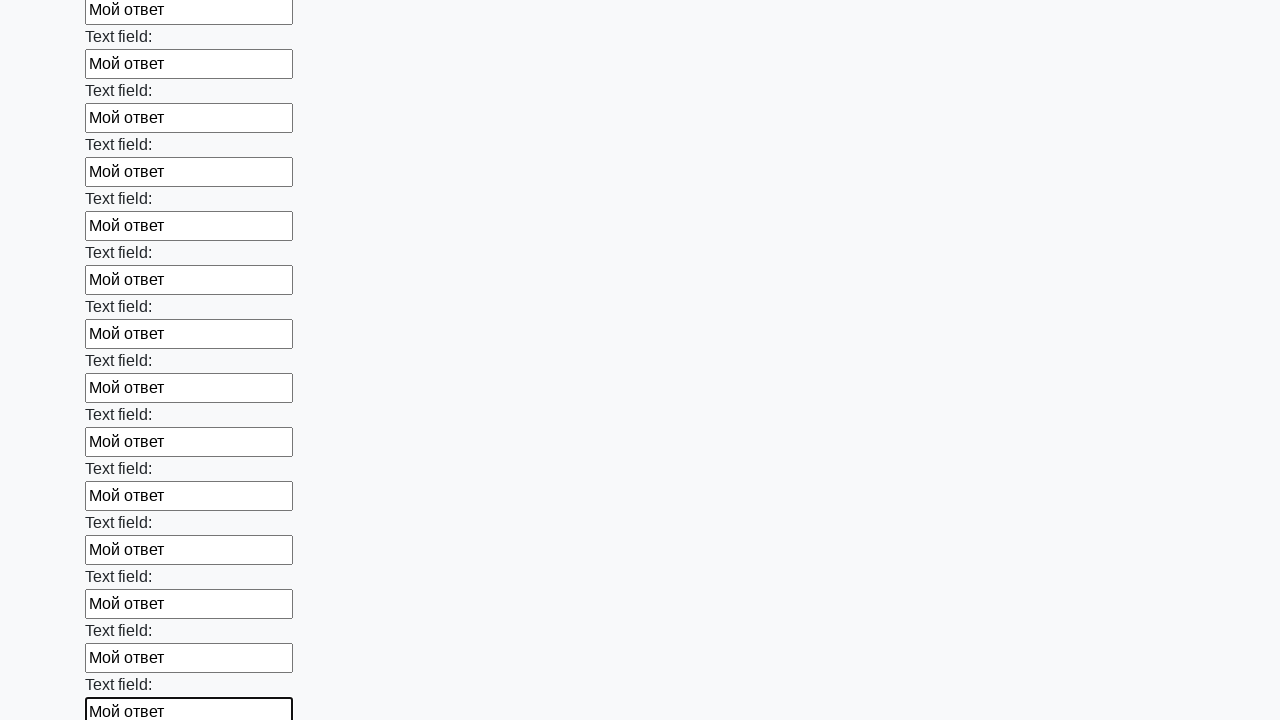

Filled input field with 'Мой ответ' on input >> nth=77
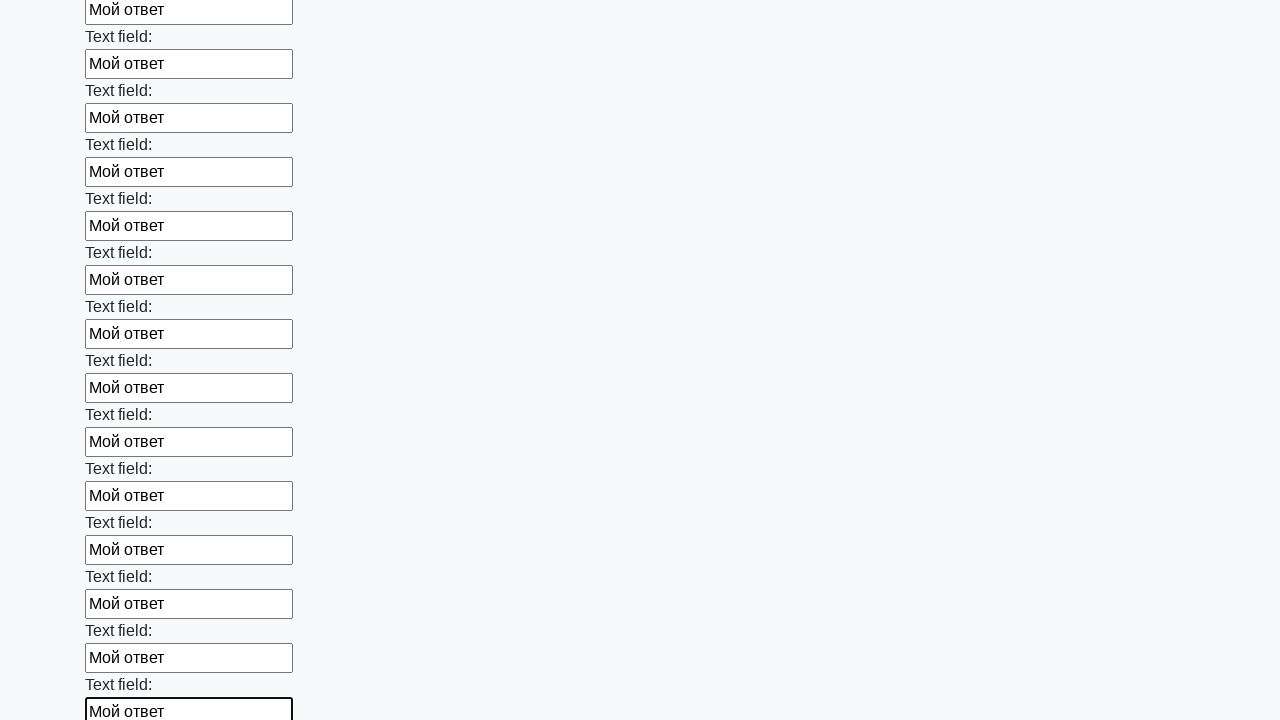

Filled input field with 'Мой ответ' on input >> nth=78
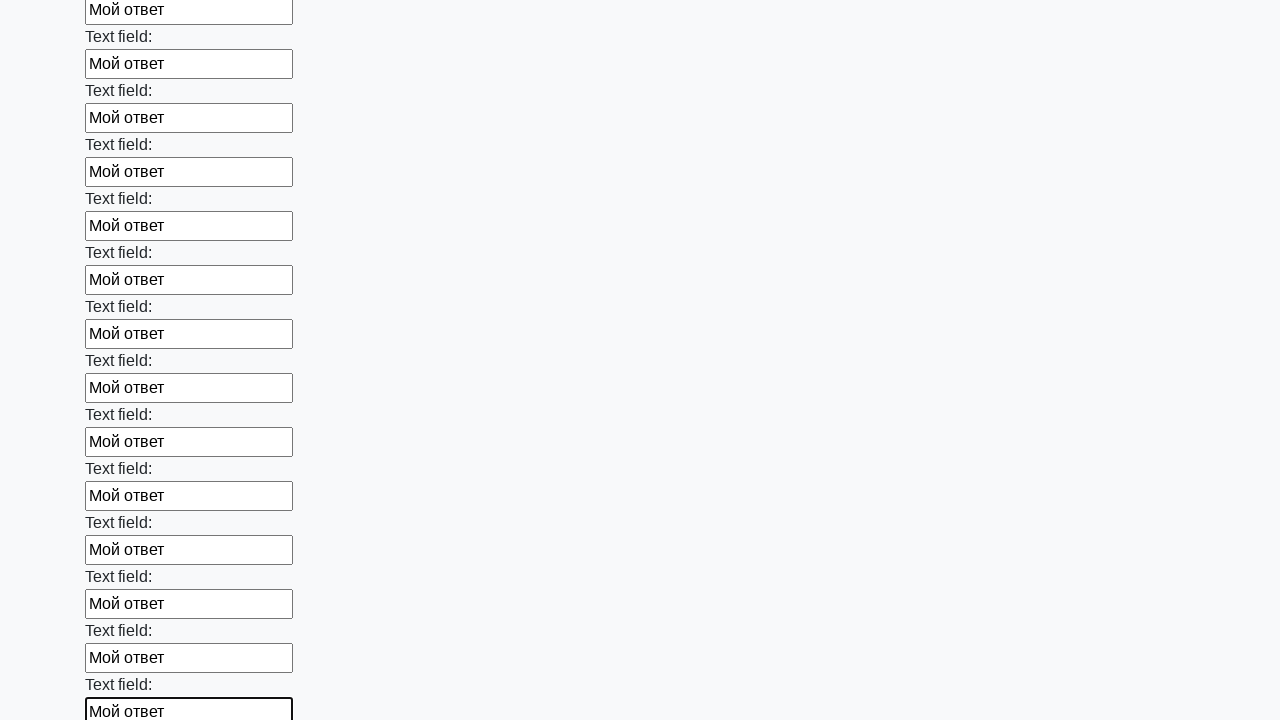

Filled input field with 'Мой ответ' on input >> nth=79
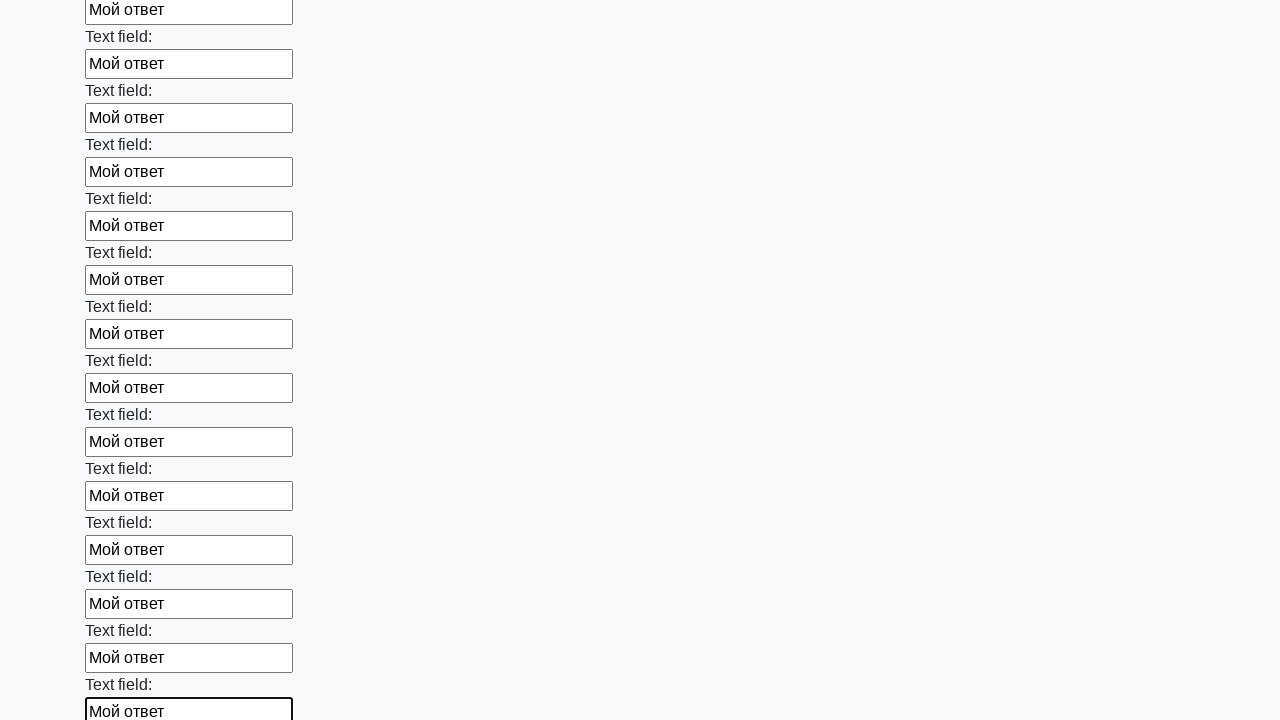

Filled input field with 'Мой ответ' on input >> nth=80
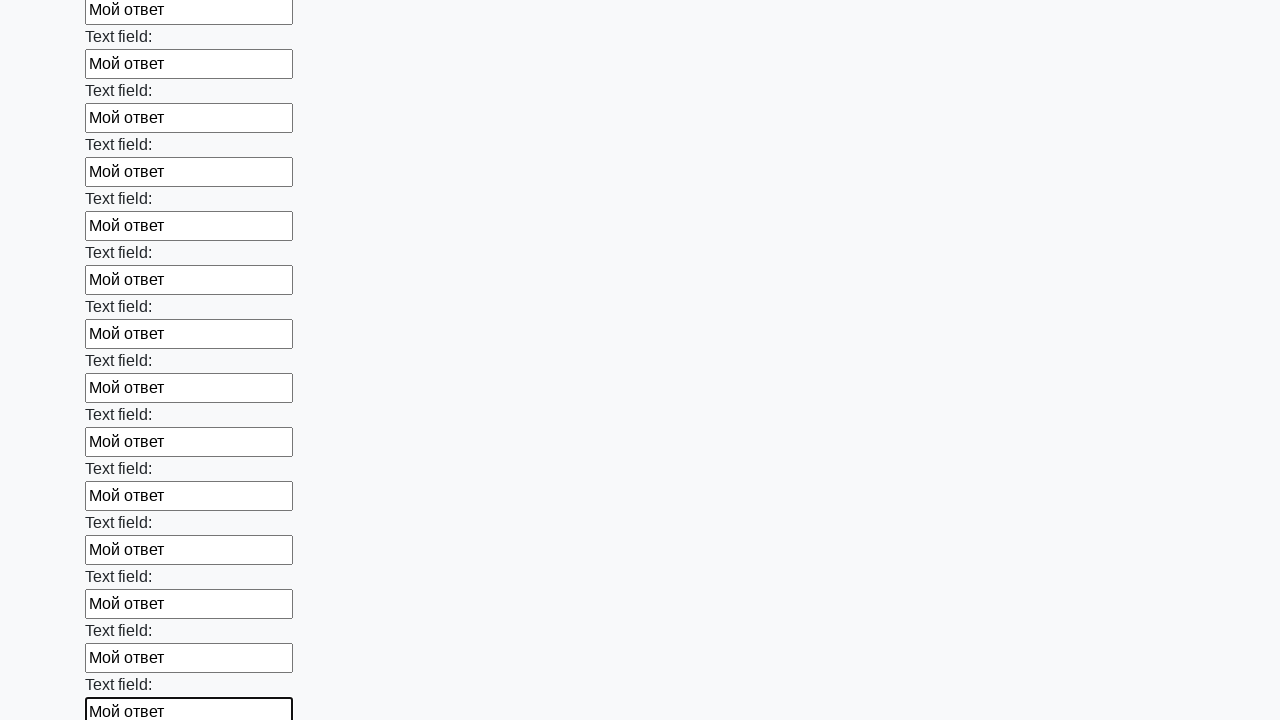

Filled input field with 'Мой ответ' on input >> nth=81
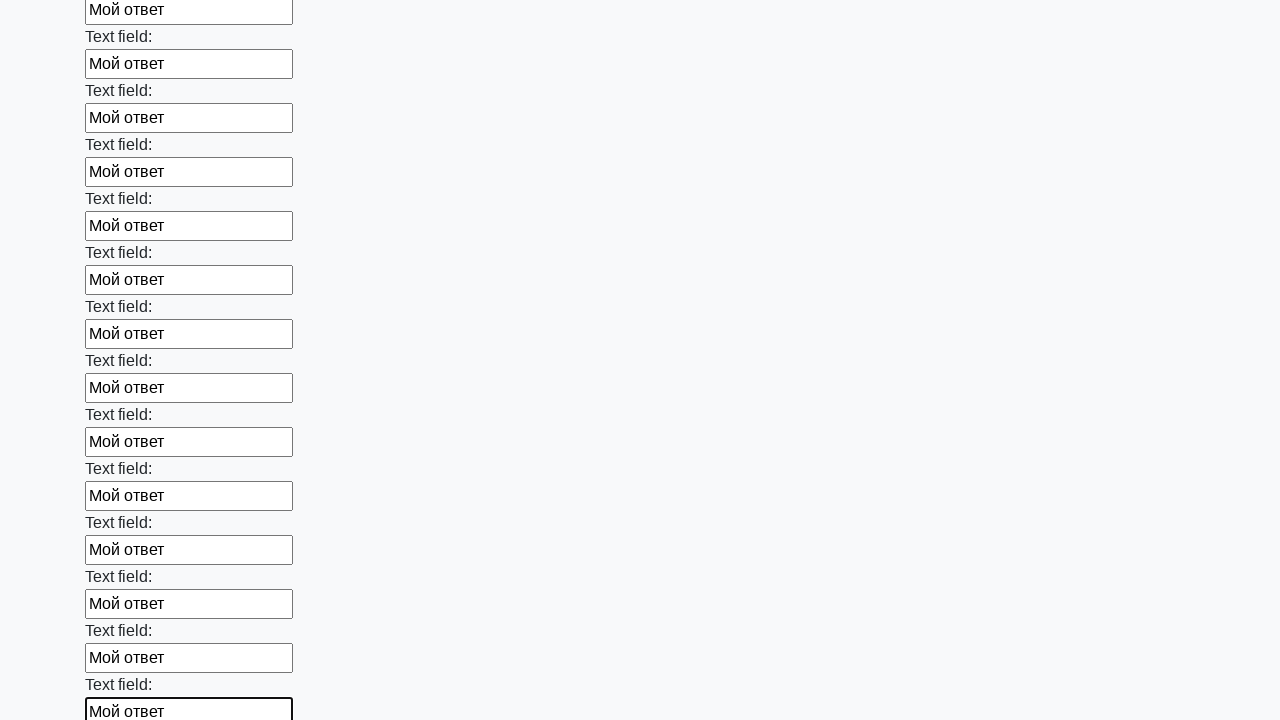

Filled input field with 'Мой ответ' on input >> nth=82
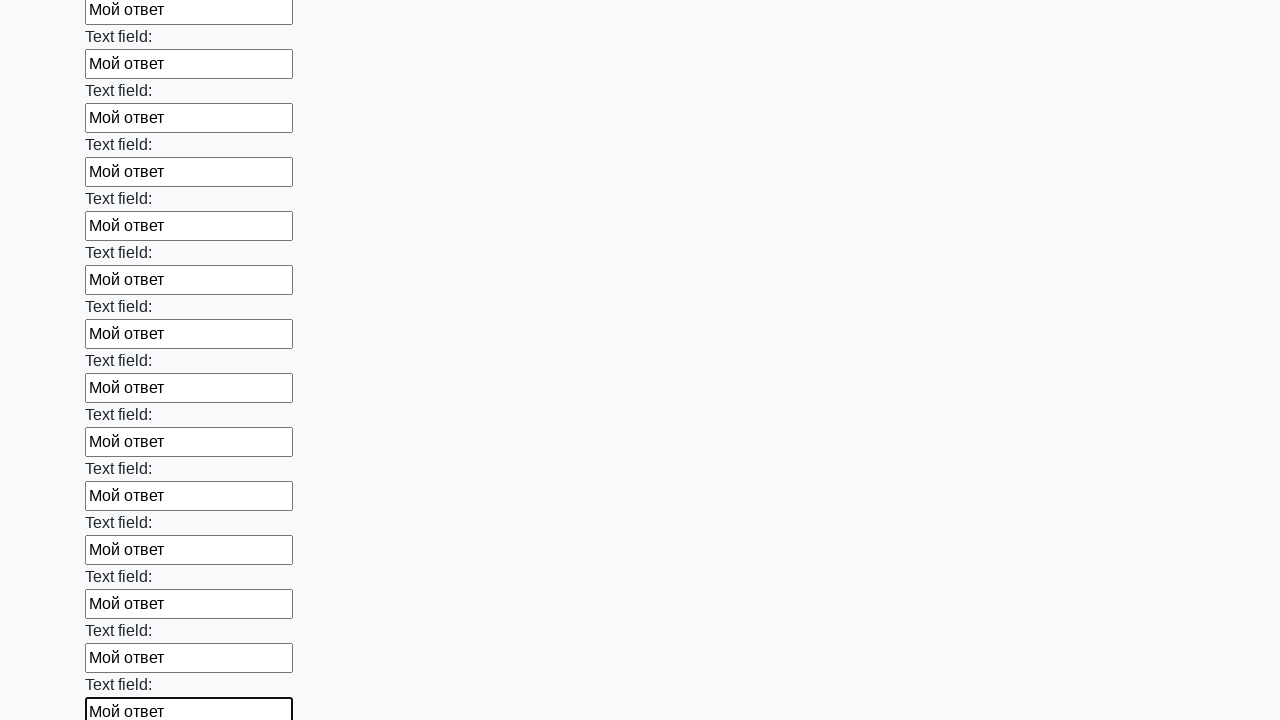

Filled input field with 'Мой ответ' on input >> nth=83
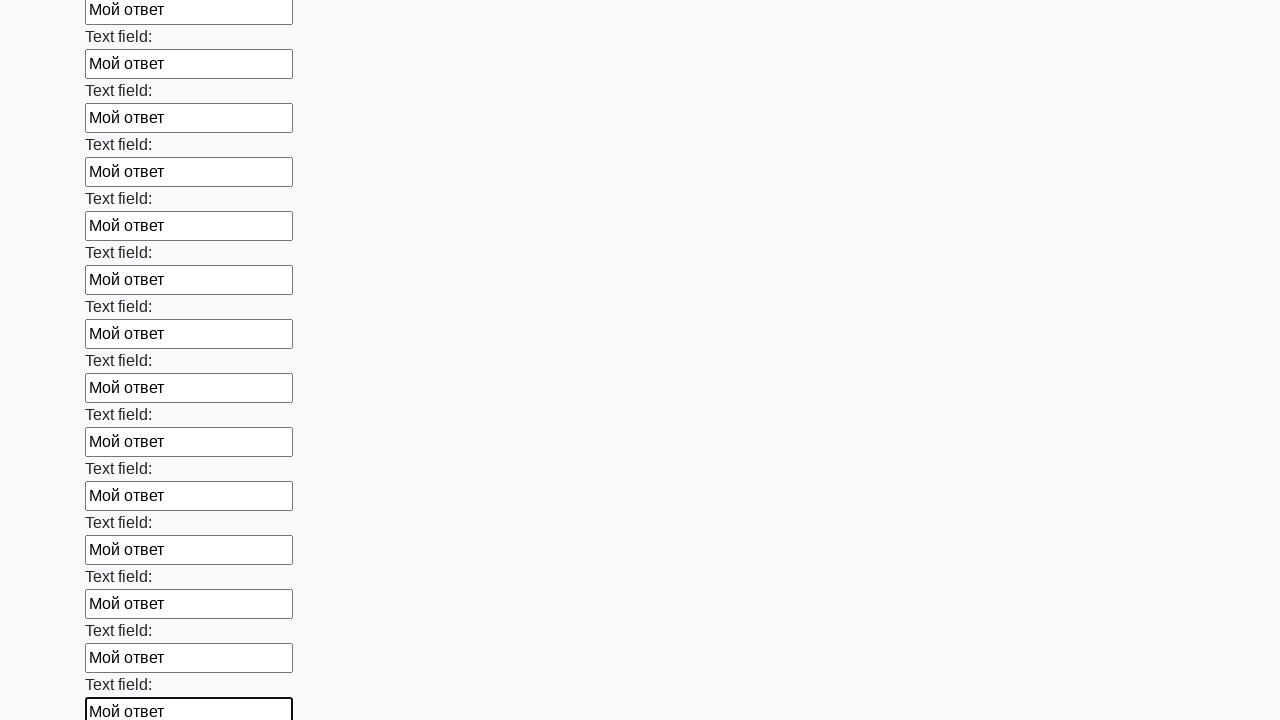

Filled input field with 'Мой ответ' on input >> nth=84
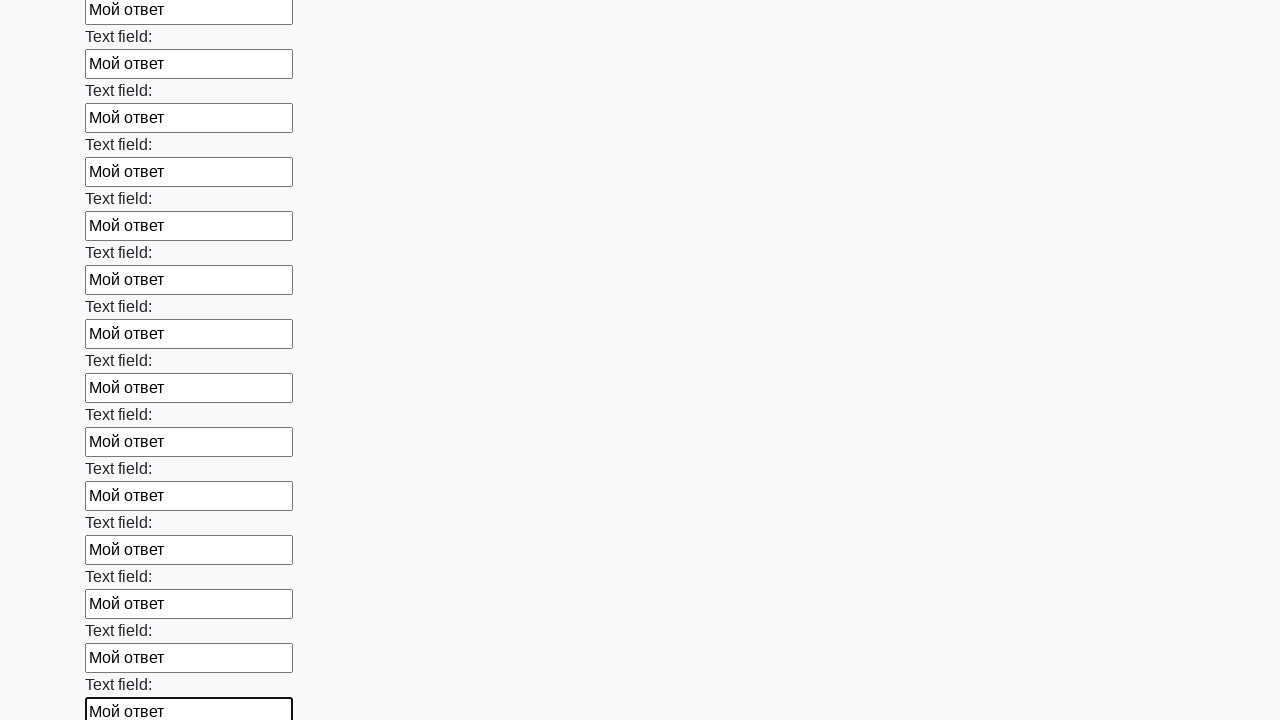

Filled input field with 'Мой ответ' on input >> nth=85
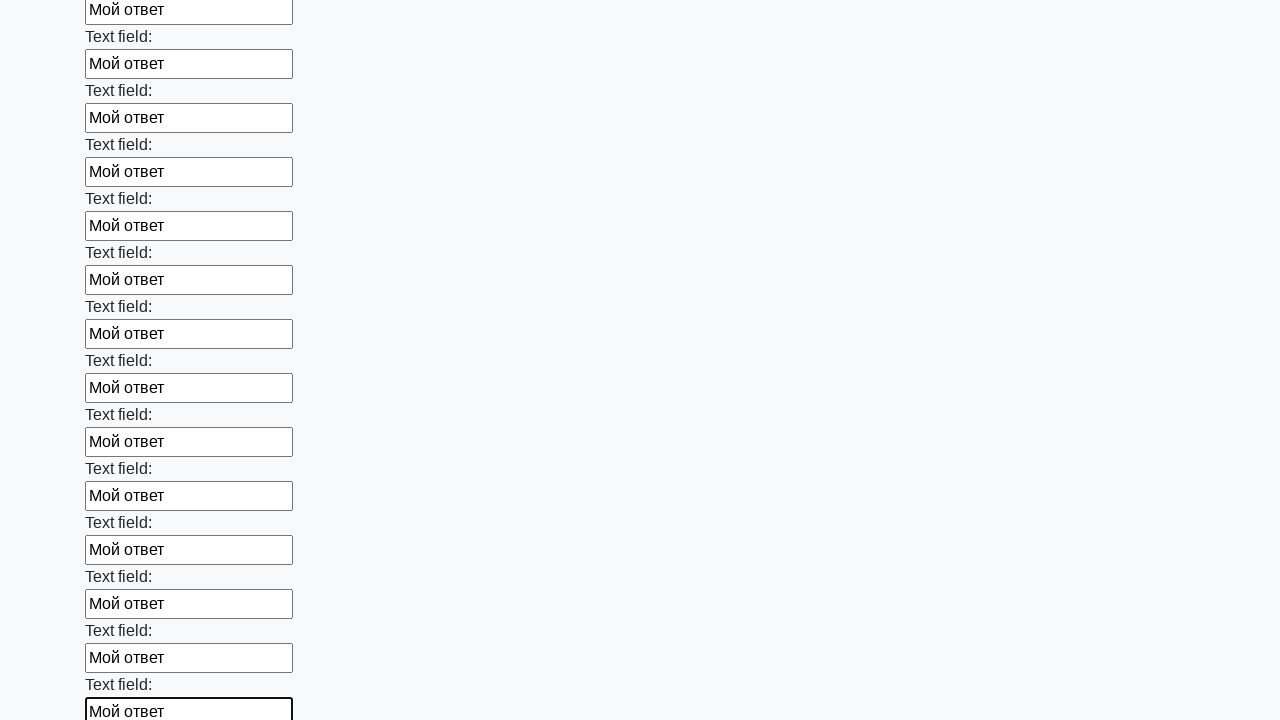

Filled input field with 'Мой ответ' on input >> nth=86
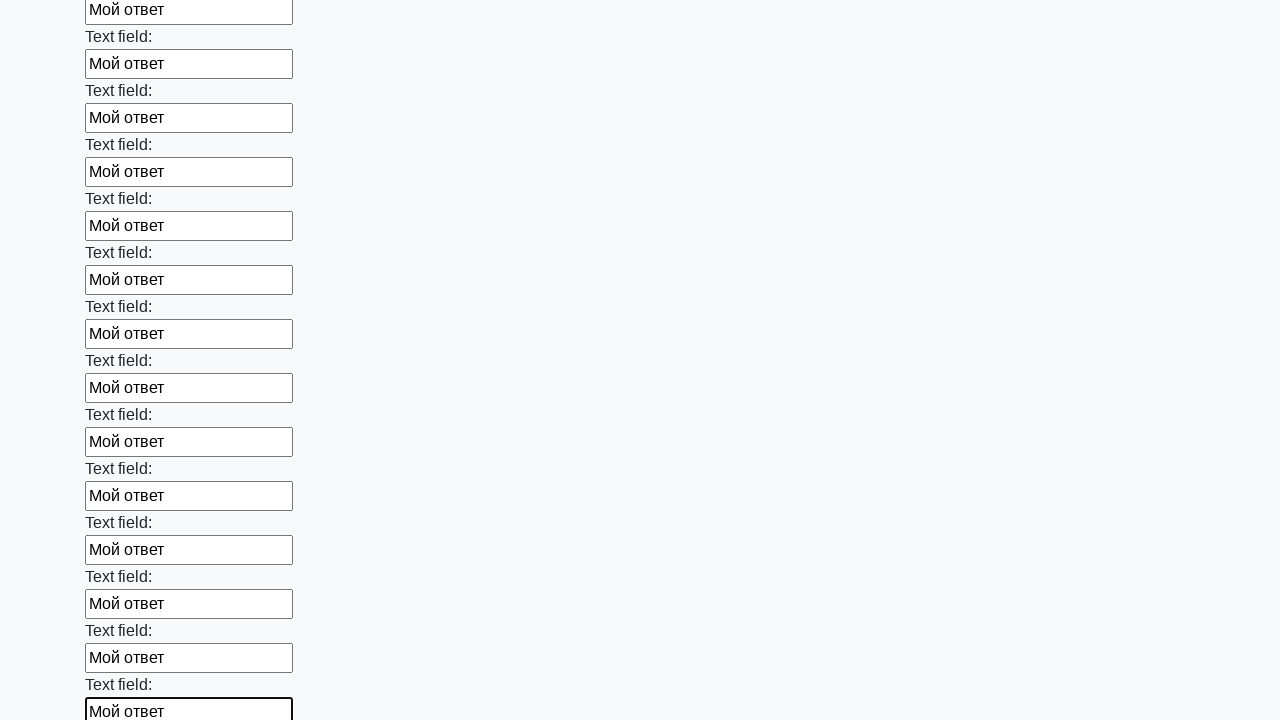

Filled input field with 'Мой ответ' on input >> nth=87
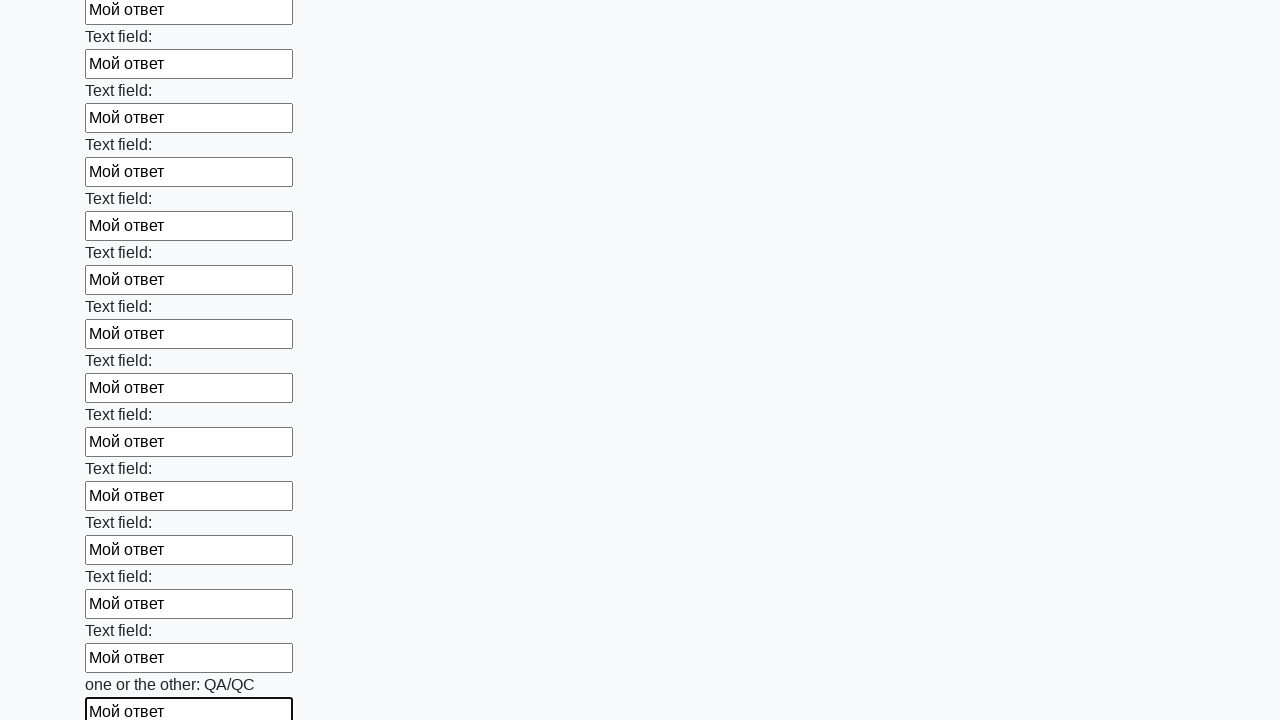

Filled input field with 'Мой ответ' on input >> nth=88
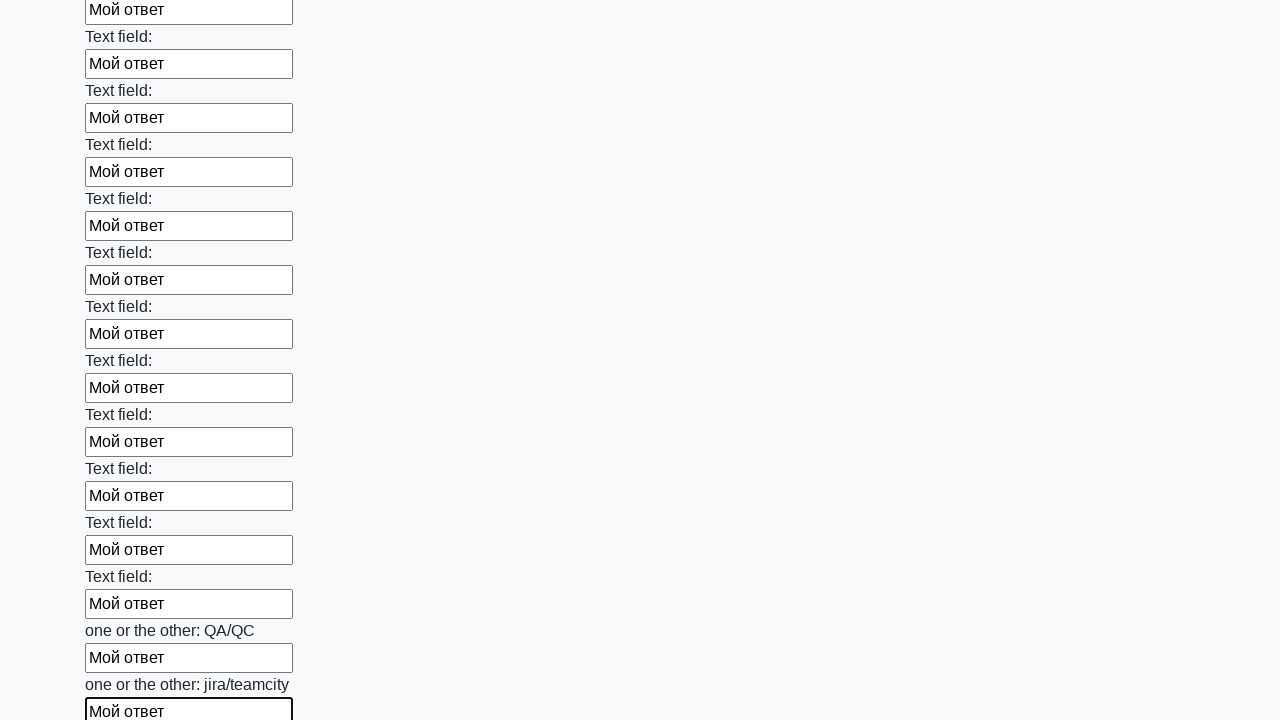

Filled input field with 'Мой ответ' on input >> nth=89
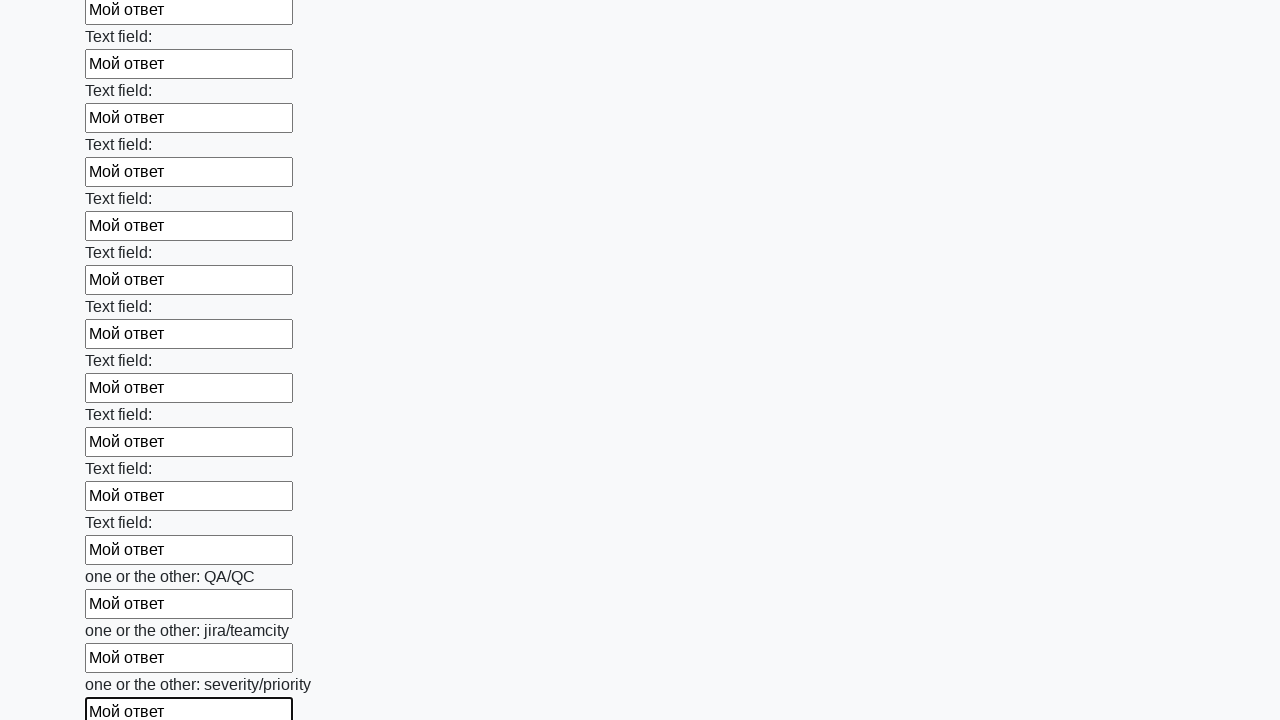

Filled input field with 'Мой ответ' on input >> nth=90
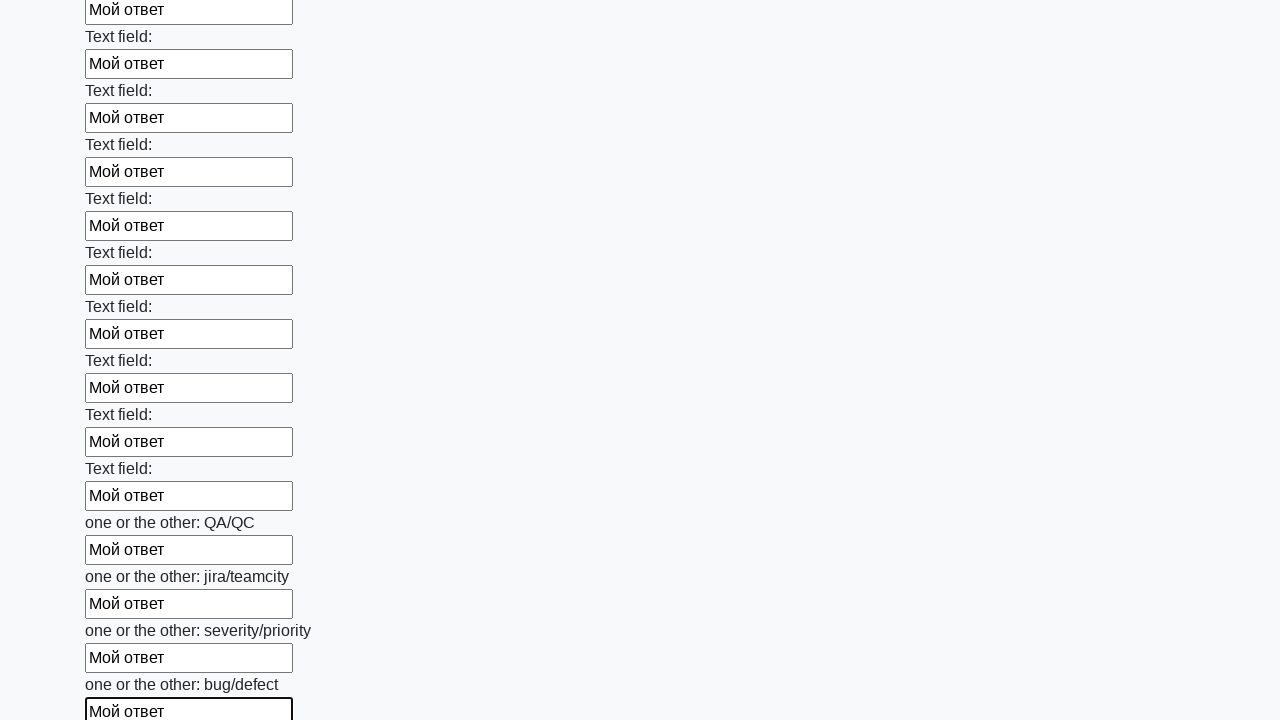

Filled input field with 'Мой ответ' on input >> nth=91
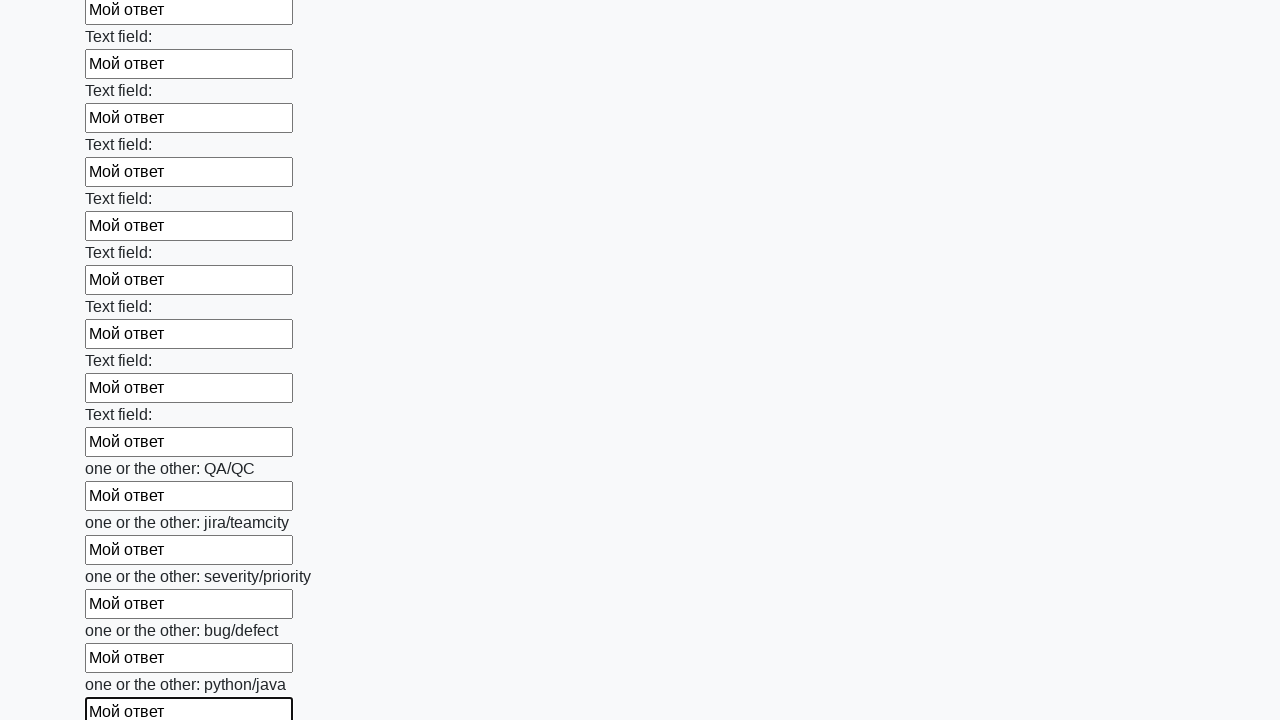

Filled input field with 'Мой ответ' on input >> nth=92
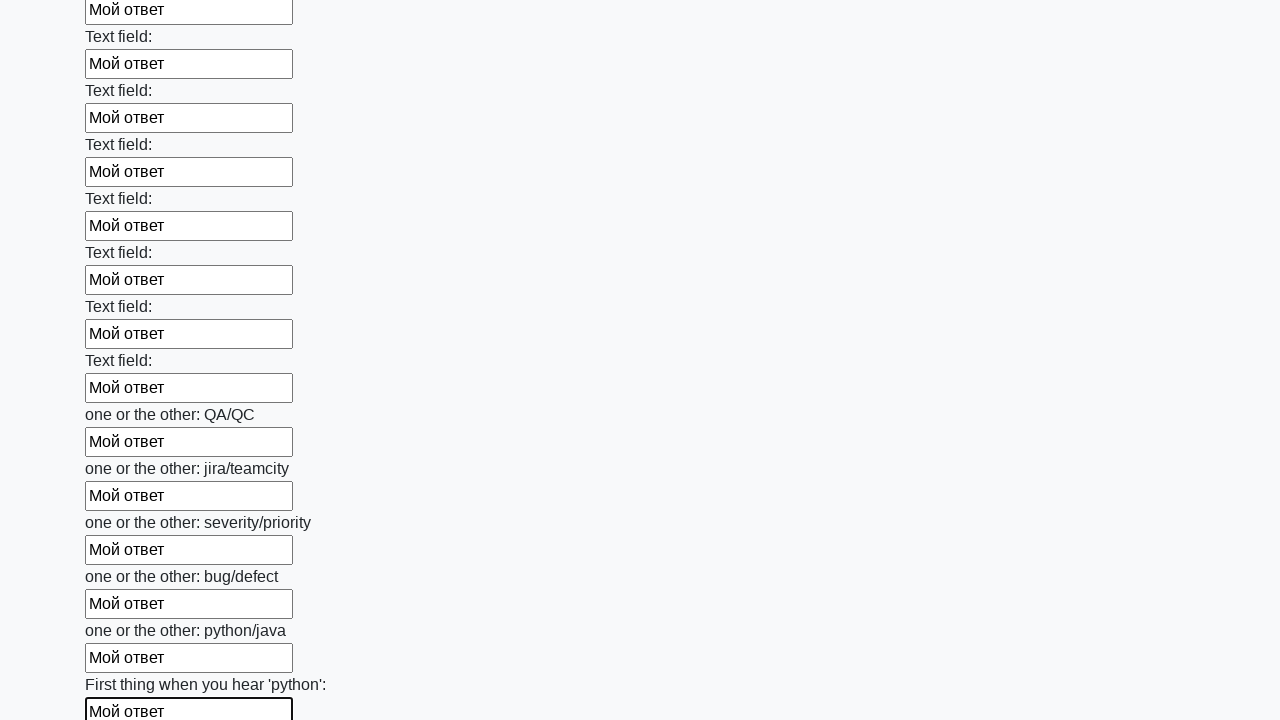

Filled input field with 'Мой ответ' on input >> nth=93
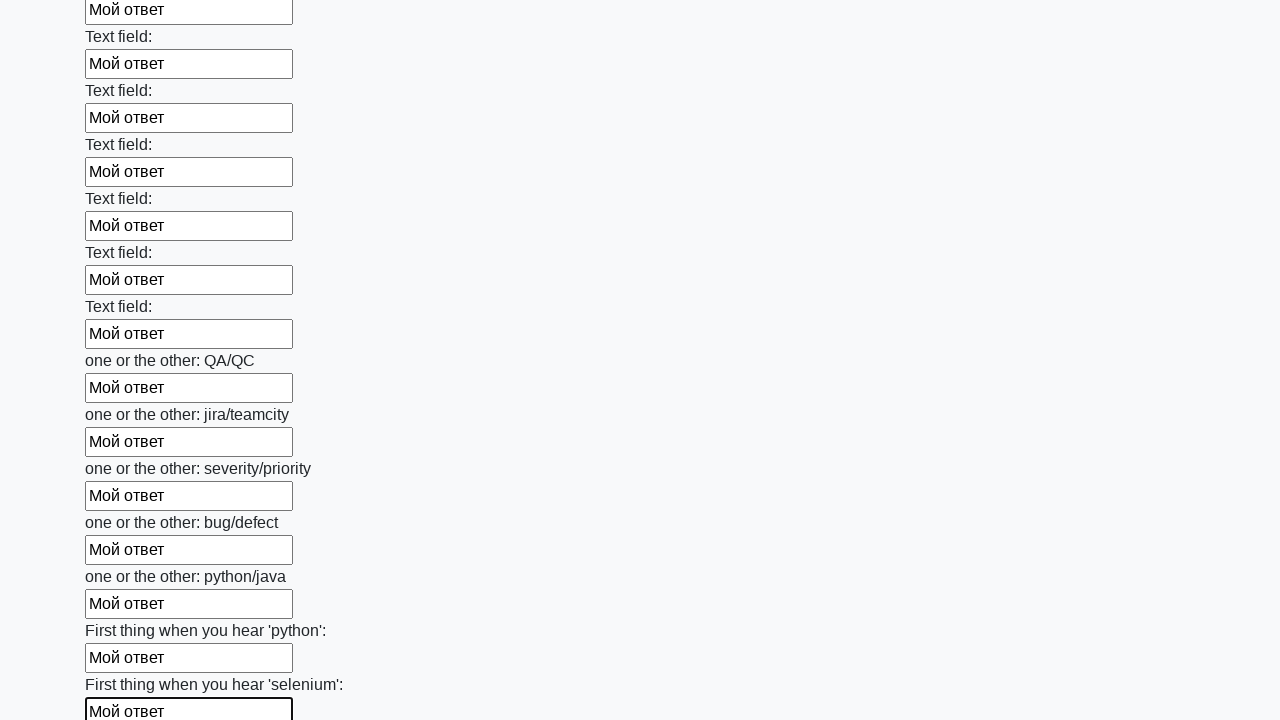

Filled input field with 'Мой ответ' on input >> nth=94
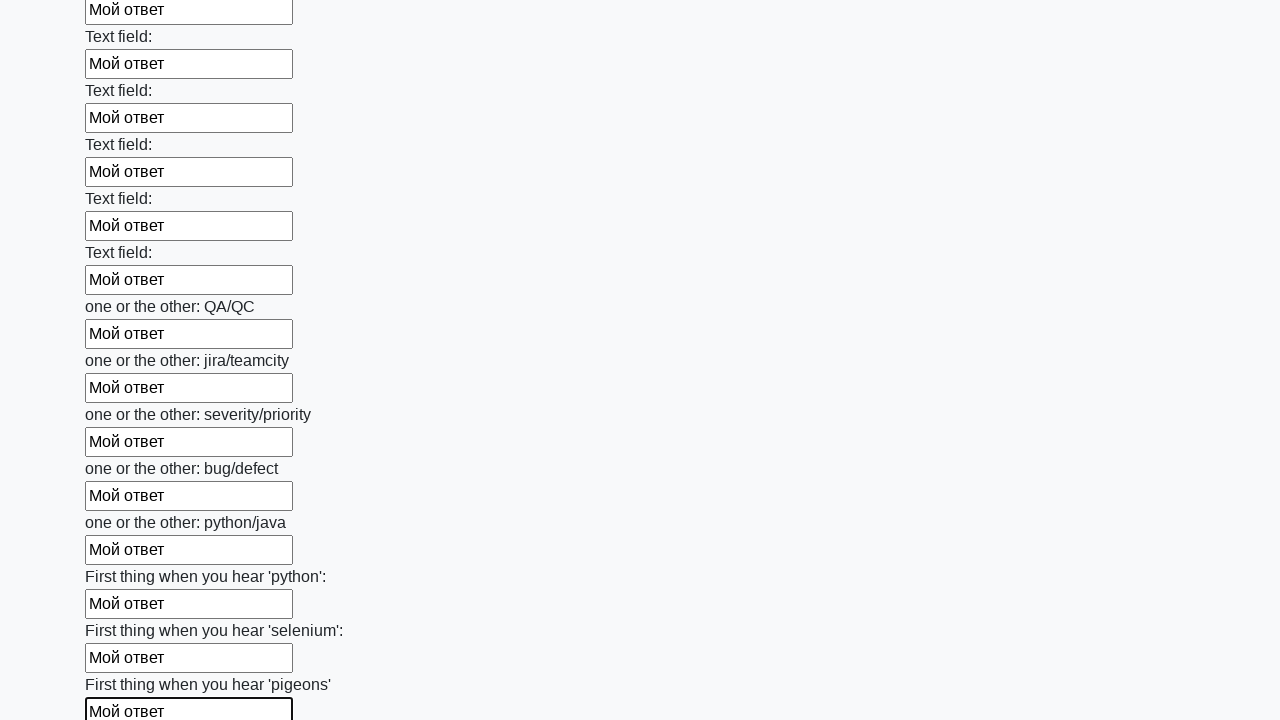

Filled input field with 'Мой ответ' on input >> nth=95
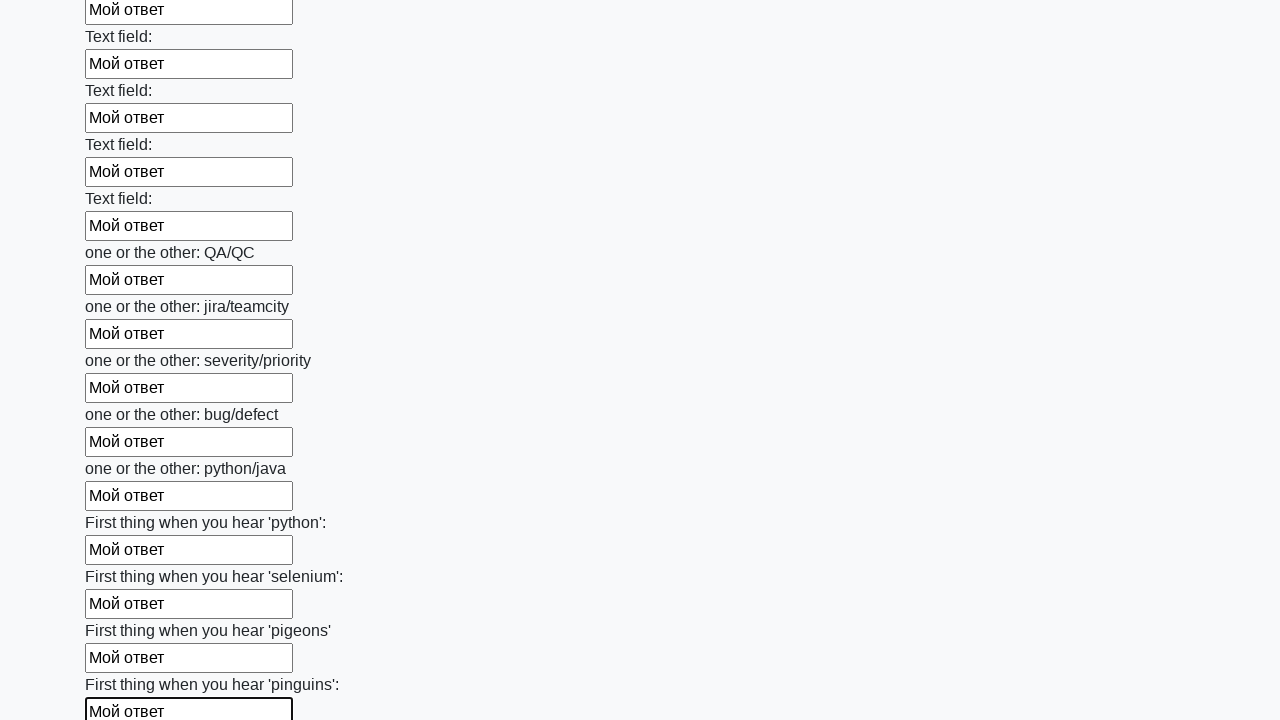

Filled input field with 'Мой ответ' on input >> nth=96
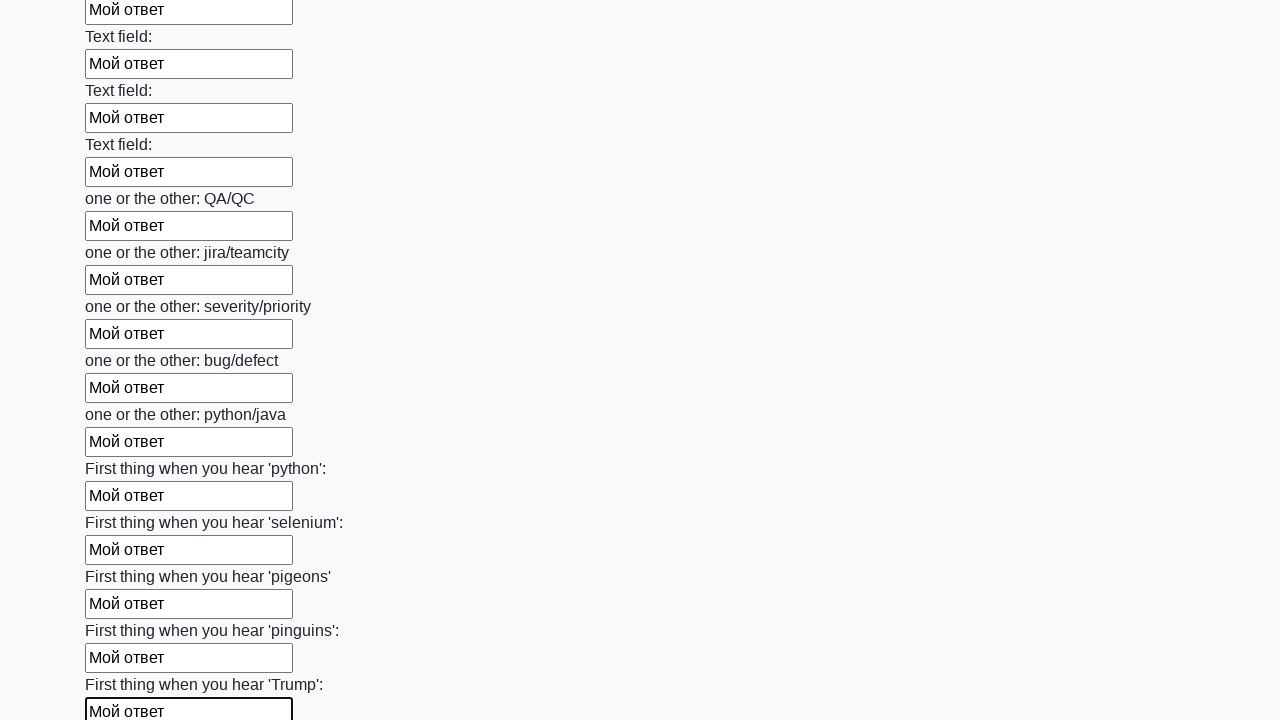

Filled input field with 'Мой ответ' on input >> nth=97
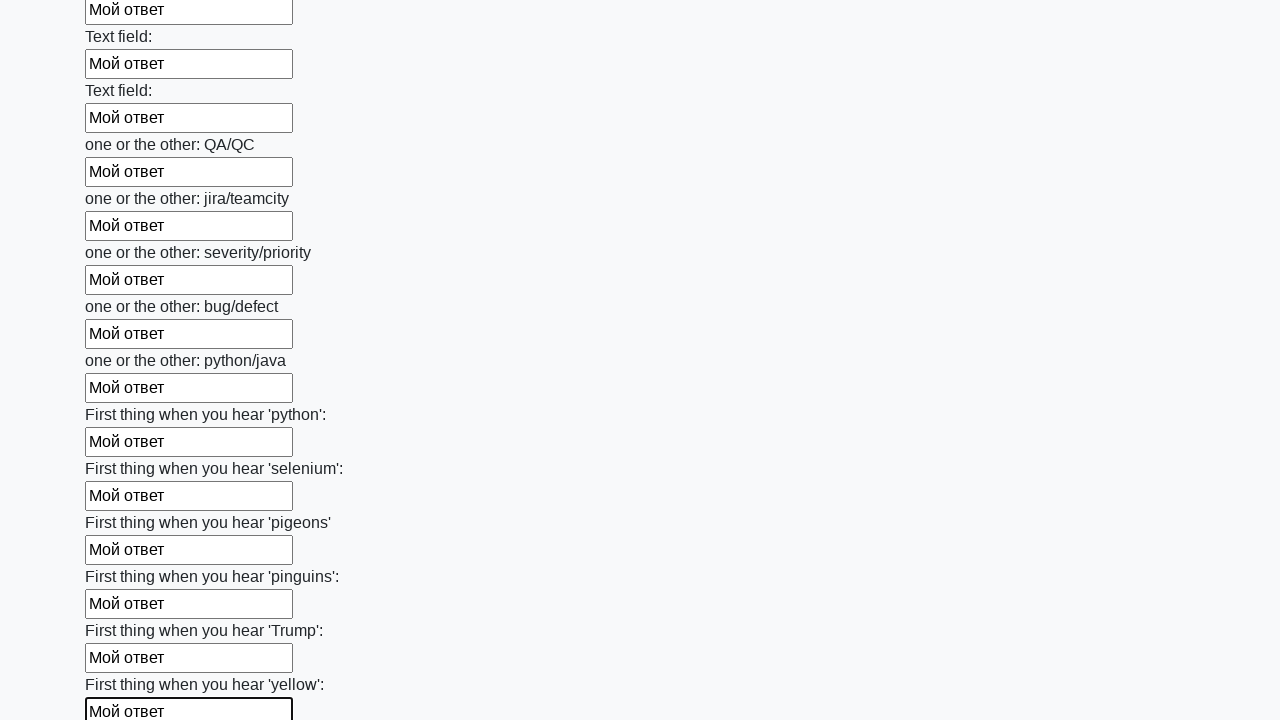

Filled input field with 'Мой ответ' on input >> nth=98
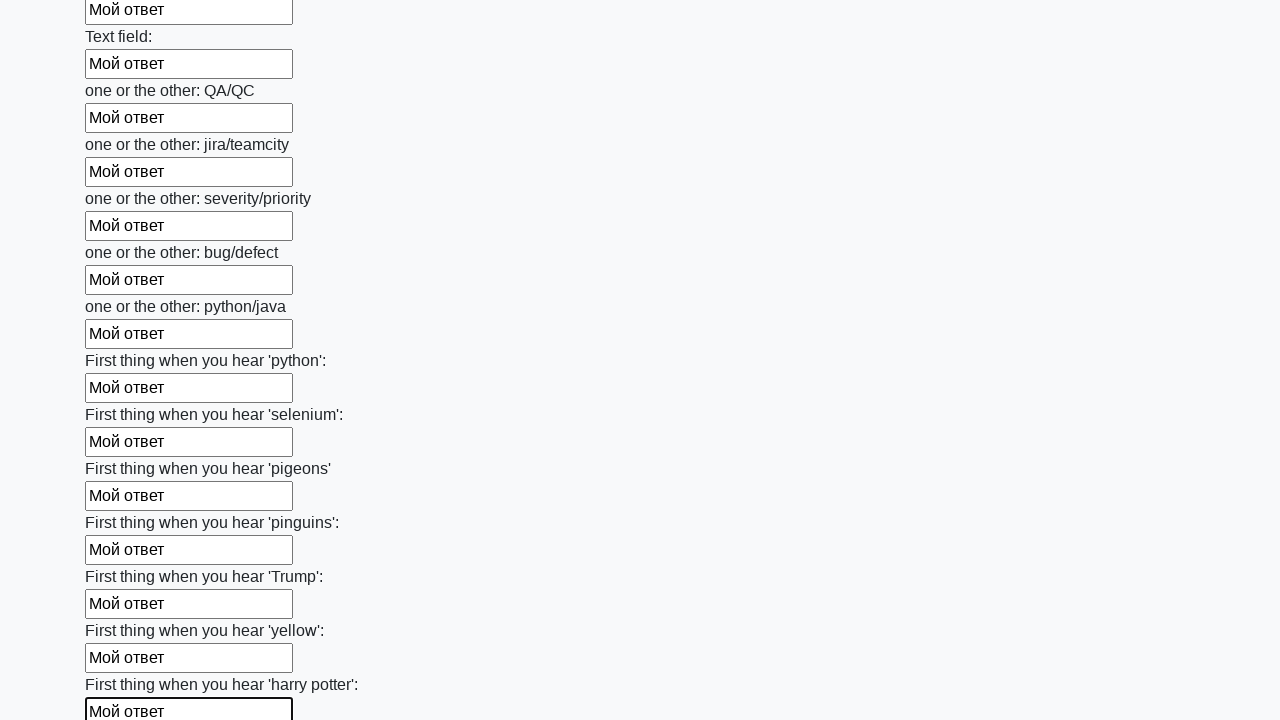

Filled input field with 'Мой ответ' on input >> nth=99
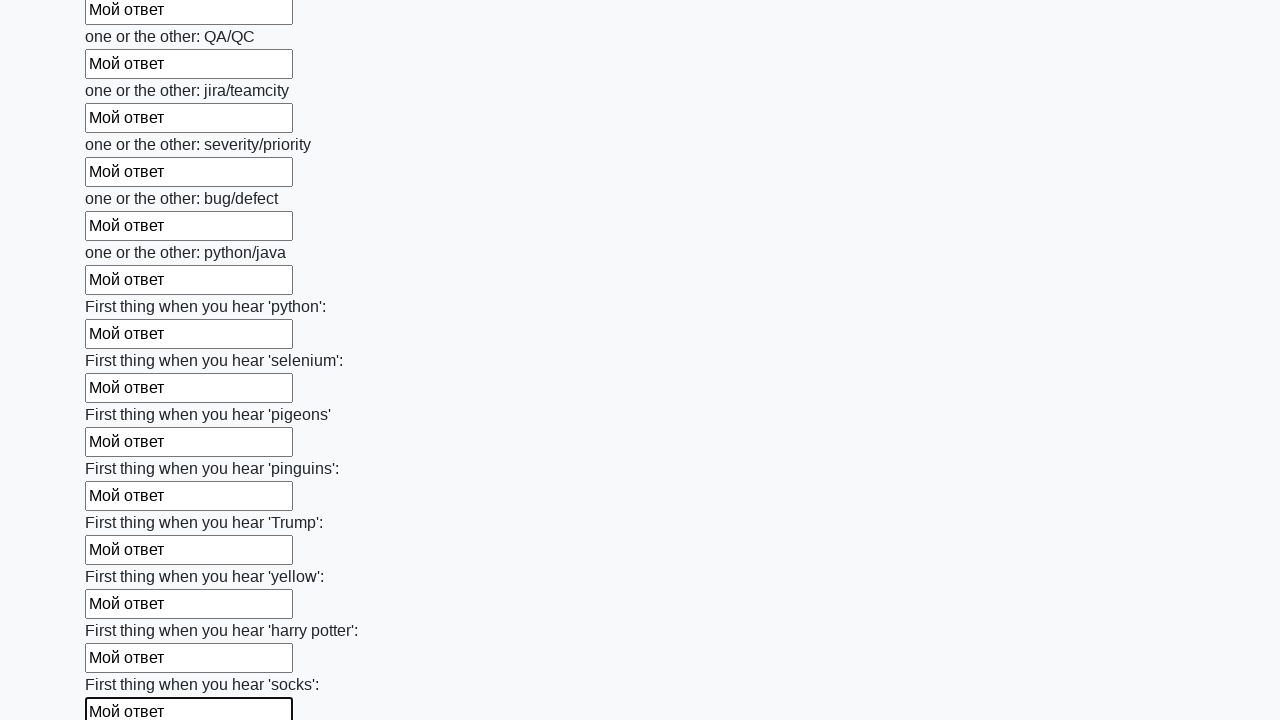

Clicked submit button to submit the form at (123, 611) on button.btn
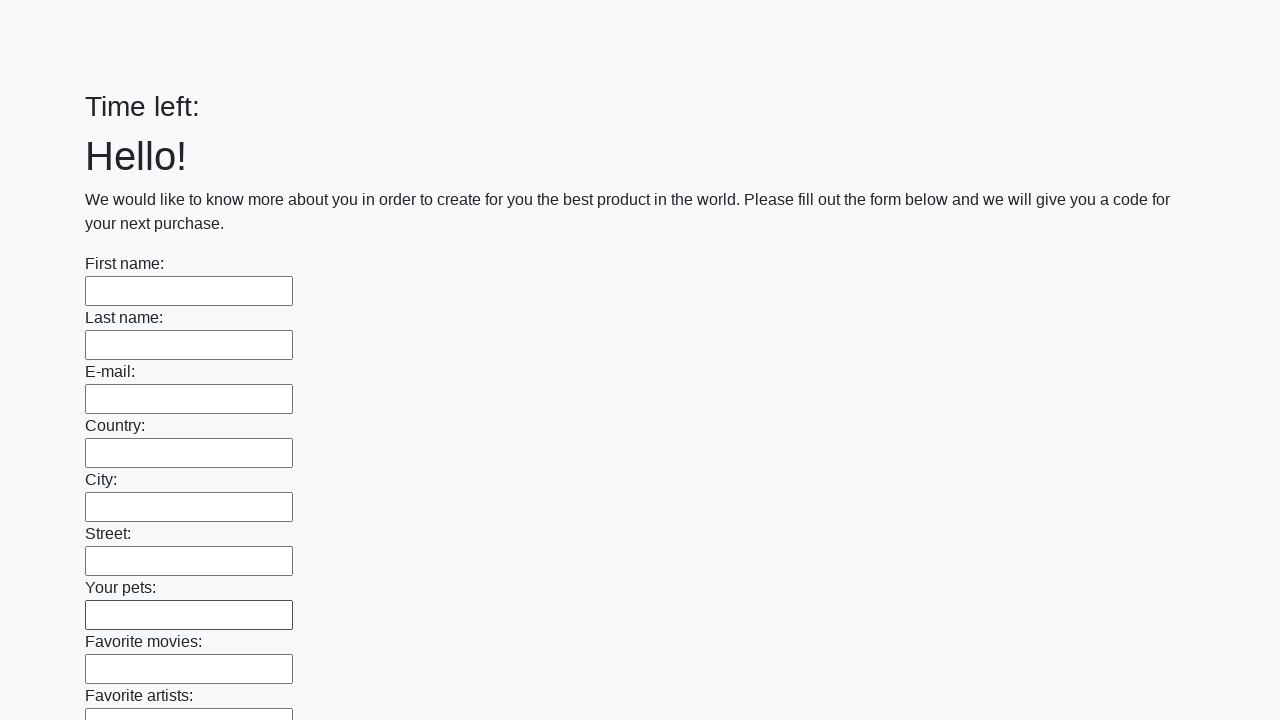

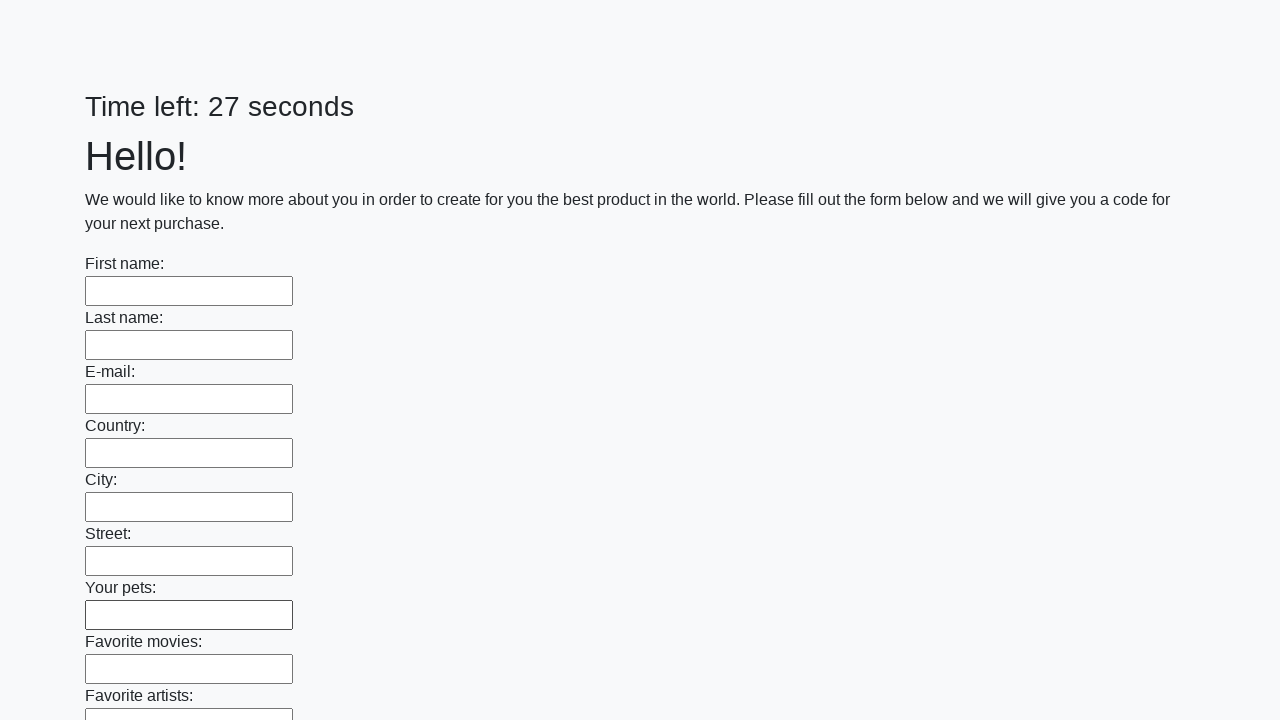